Navigates to a test automation practice page and interacts with a book table by verifying table structure, locating specific cells, and filtering rows based on author name.

Starting URL: https://testautomationpractice.blogspot.com/

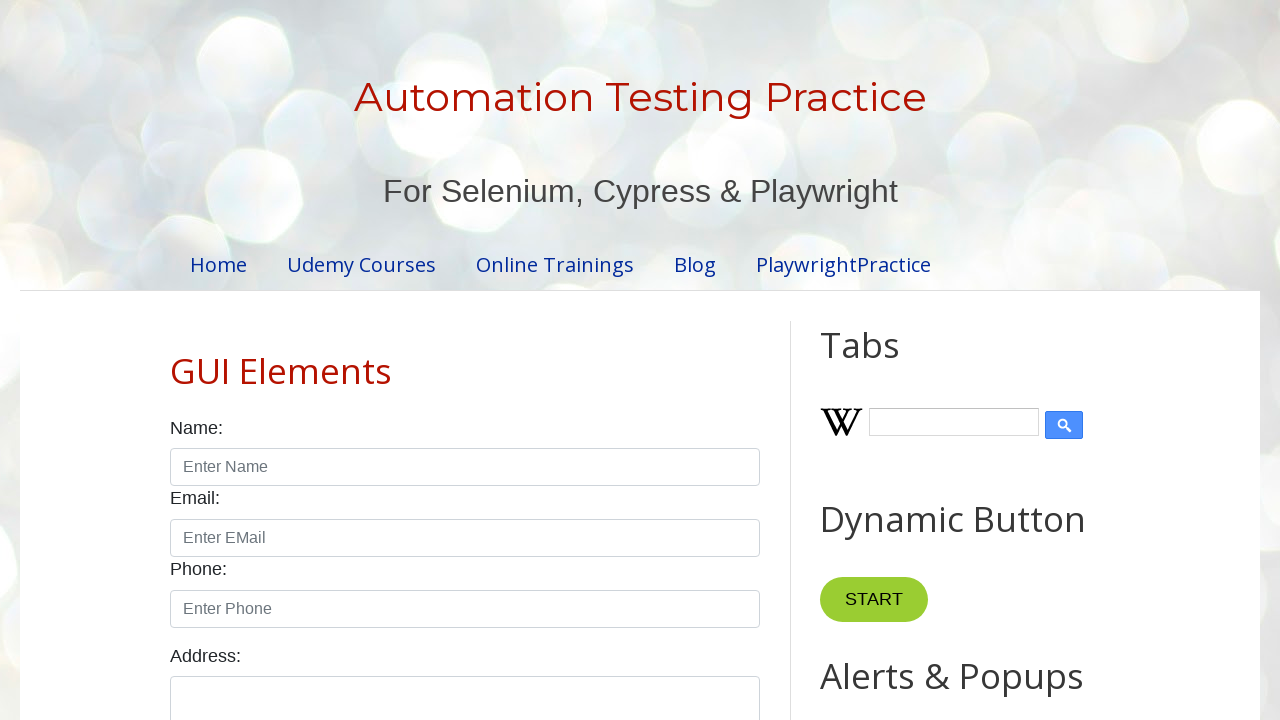

Set viewport size to 1920x1080
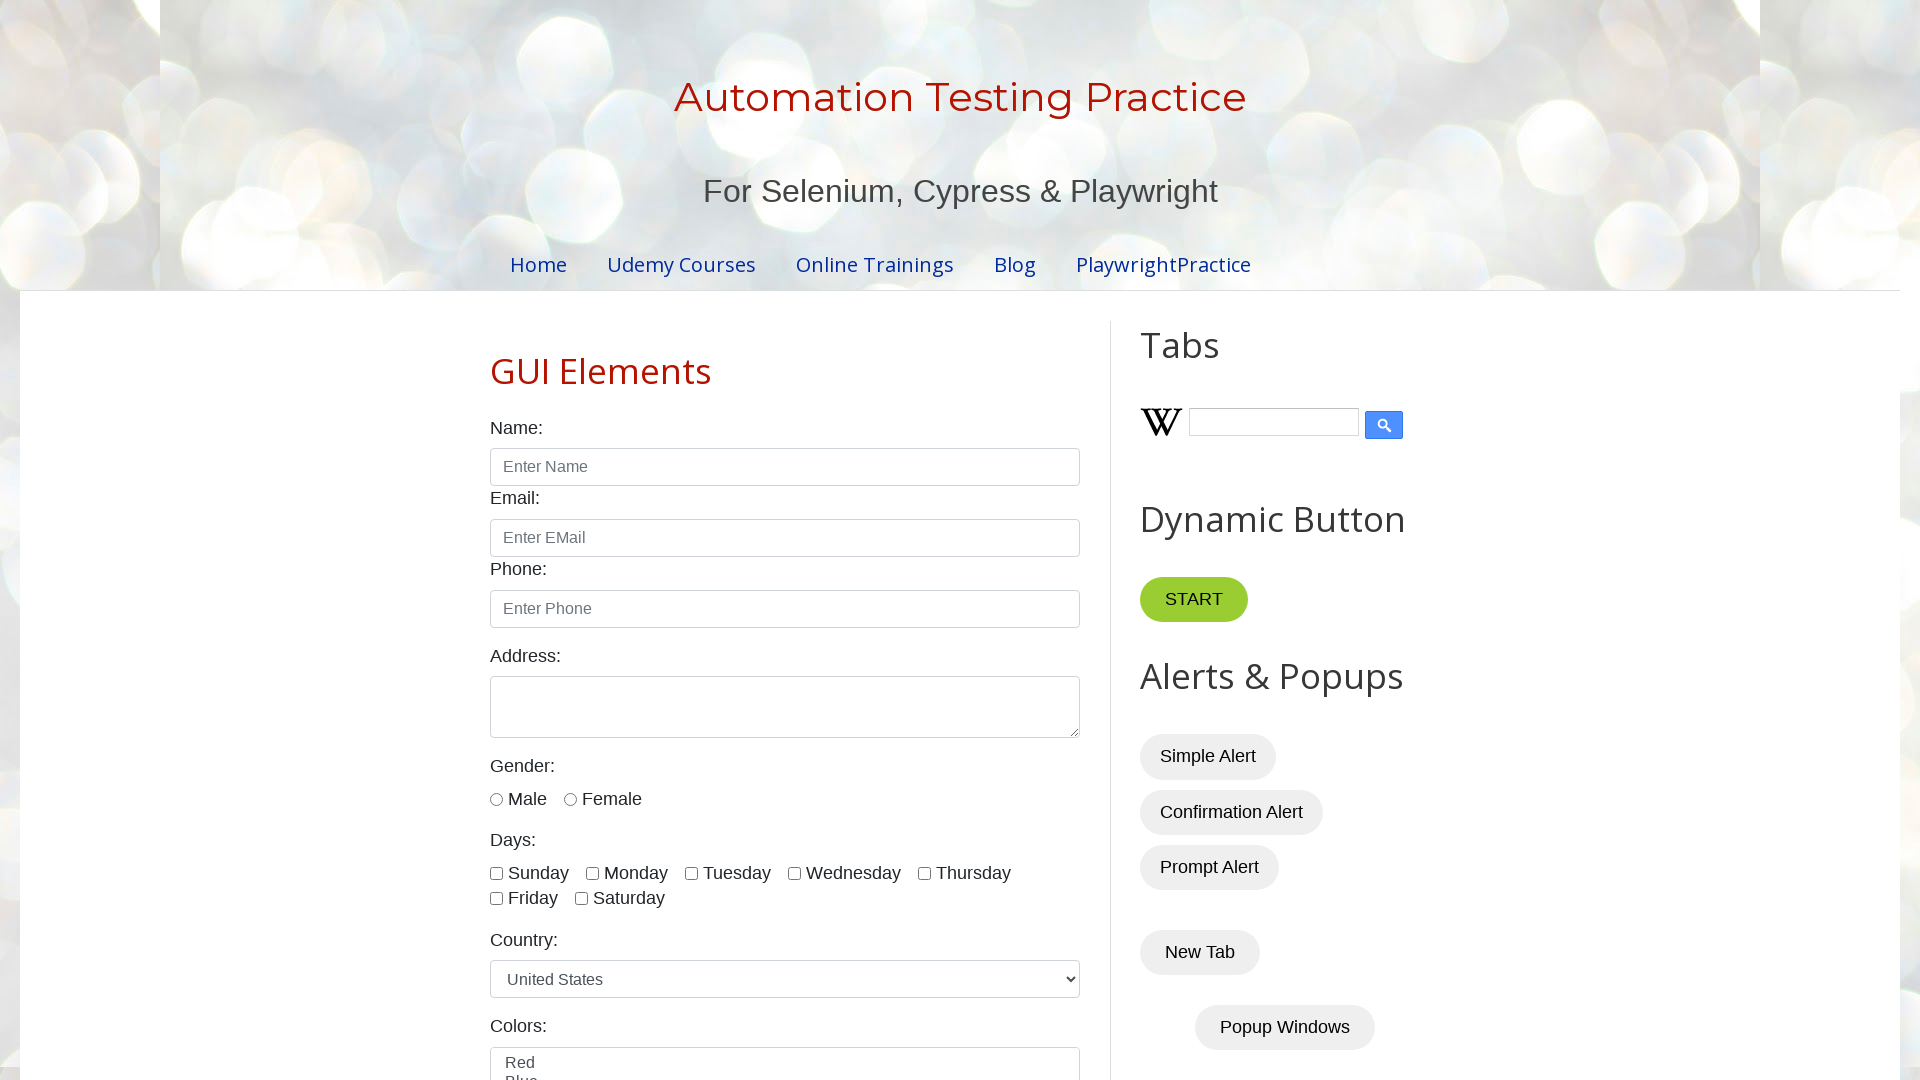

Book table loaded and visible
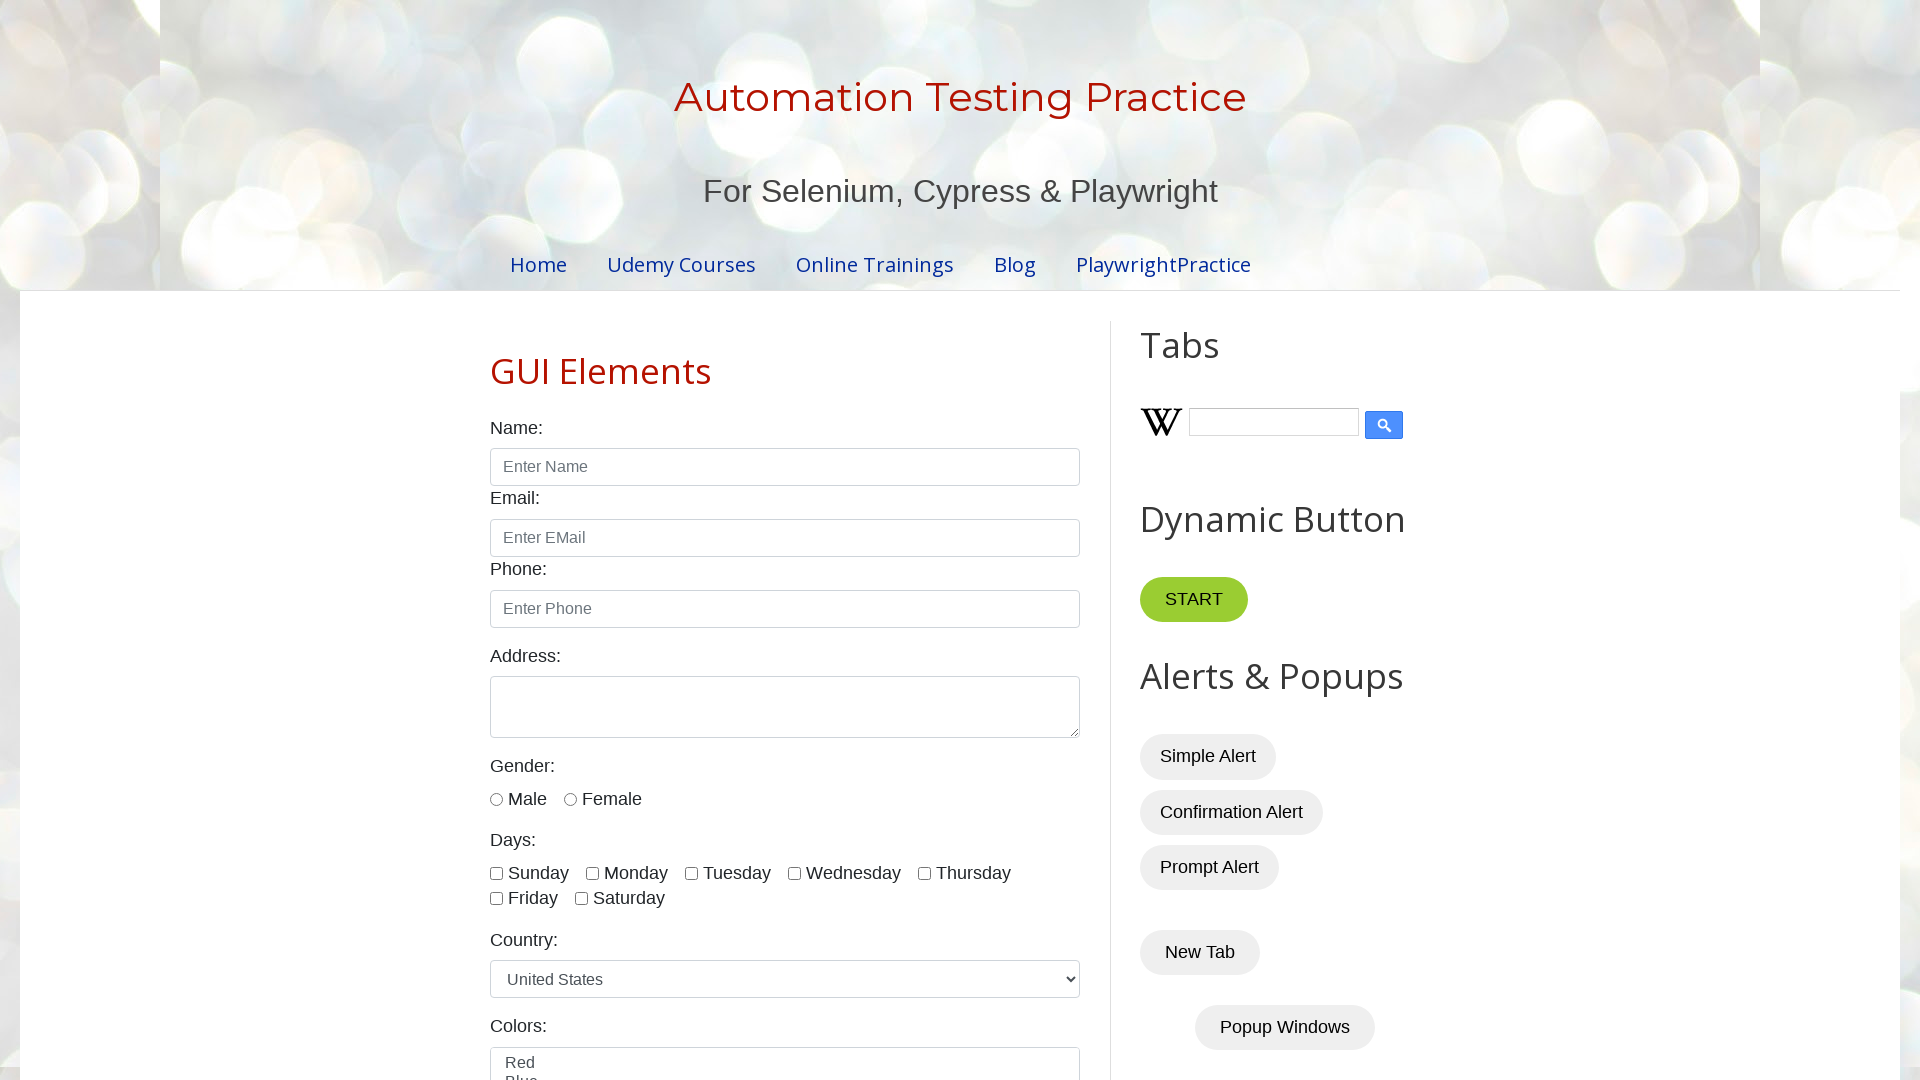

Counted table rows: 7 total rows
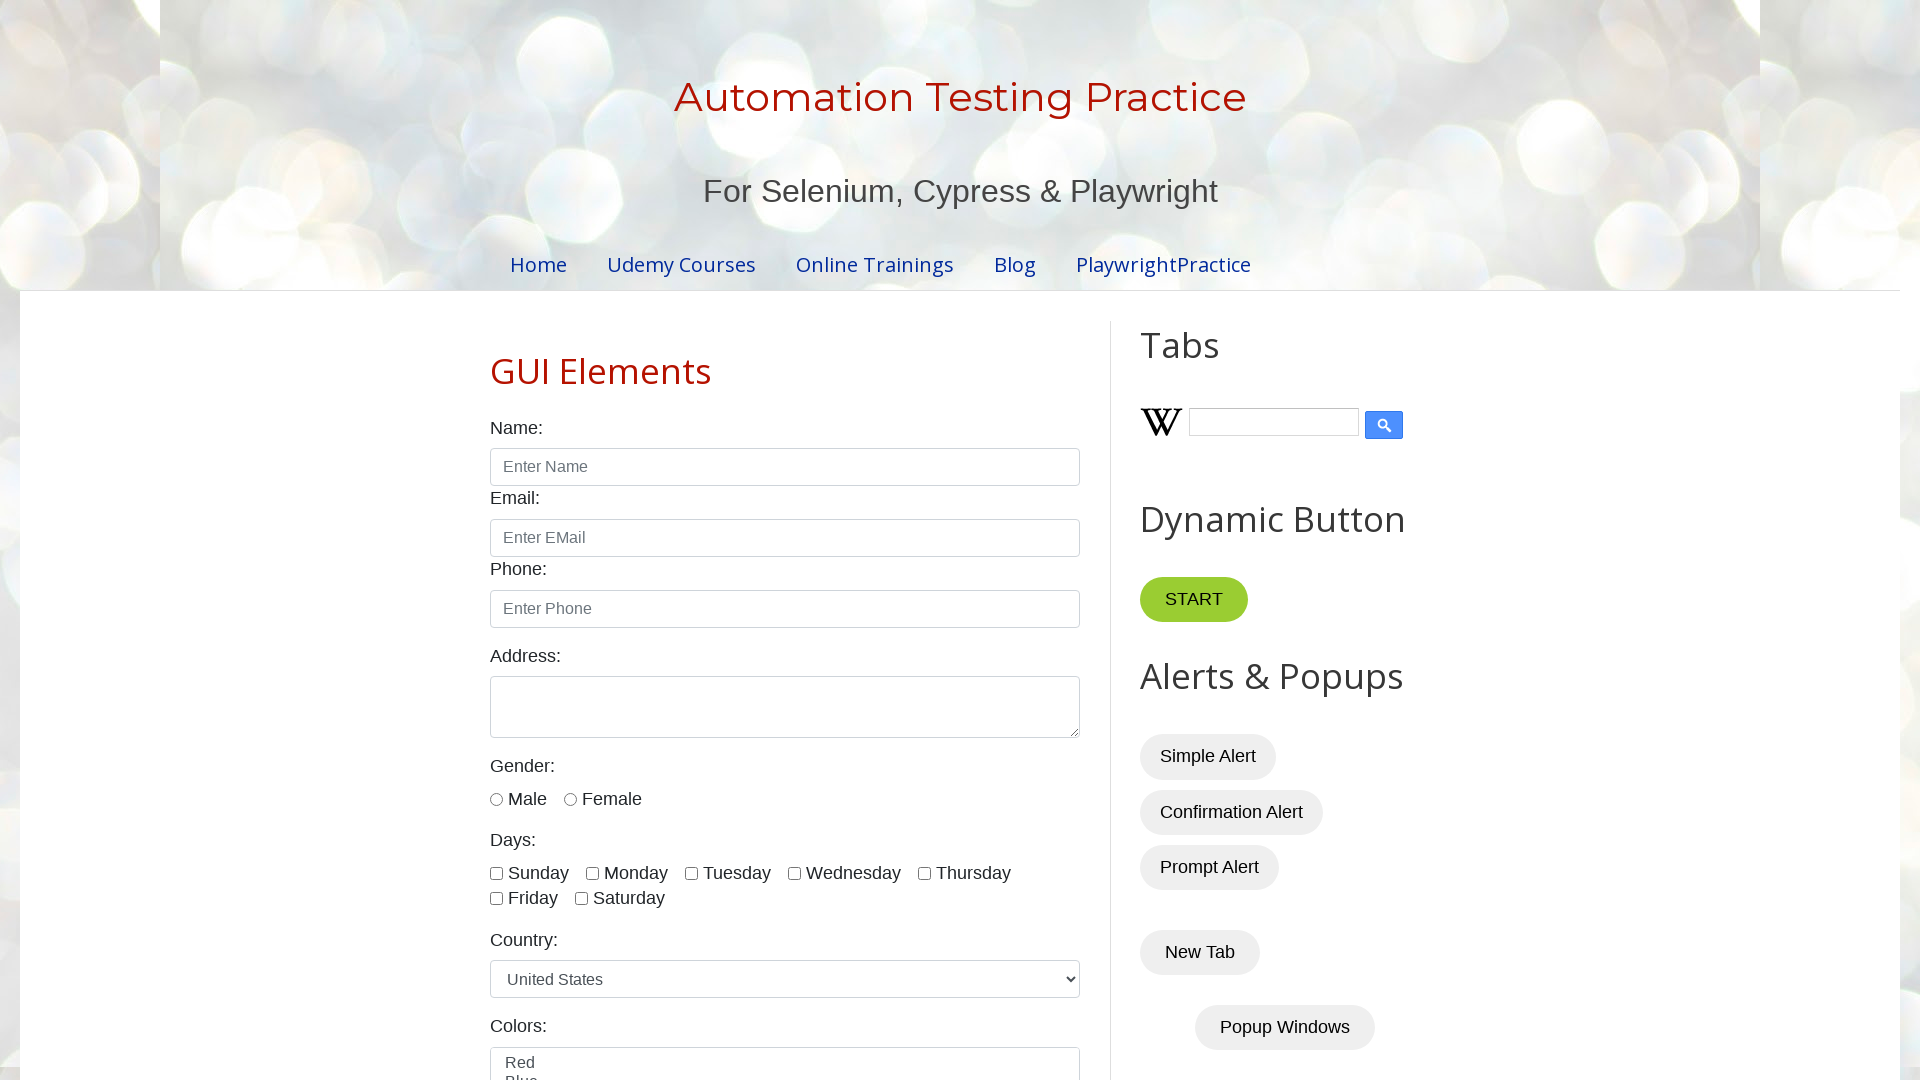

Counted table columns: 4 total columns
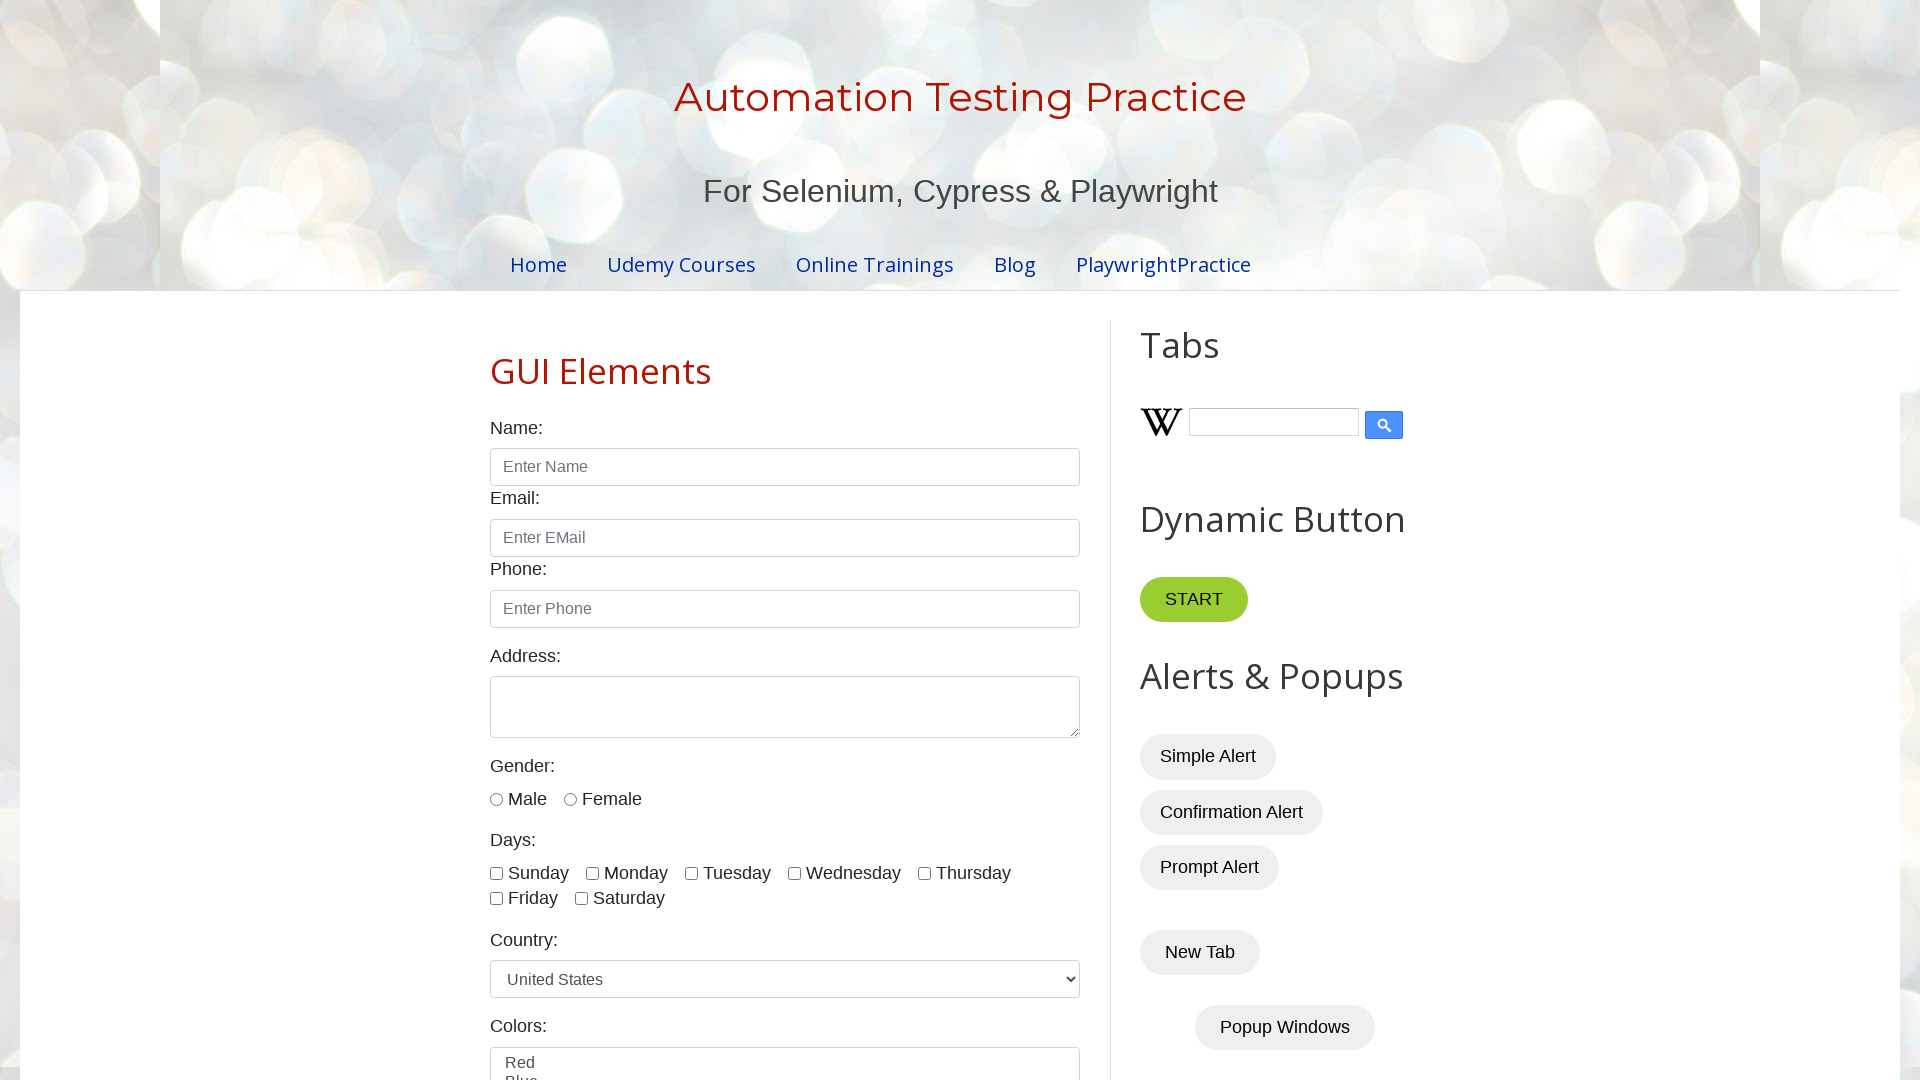

Scrolled to specific cell (row 5, column 1)
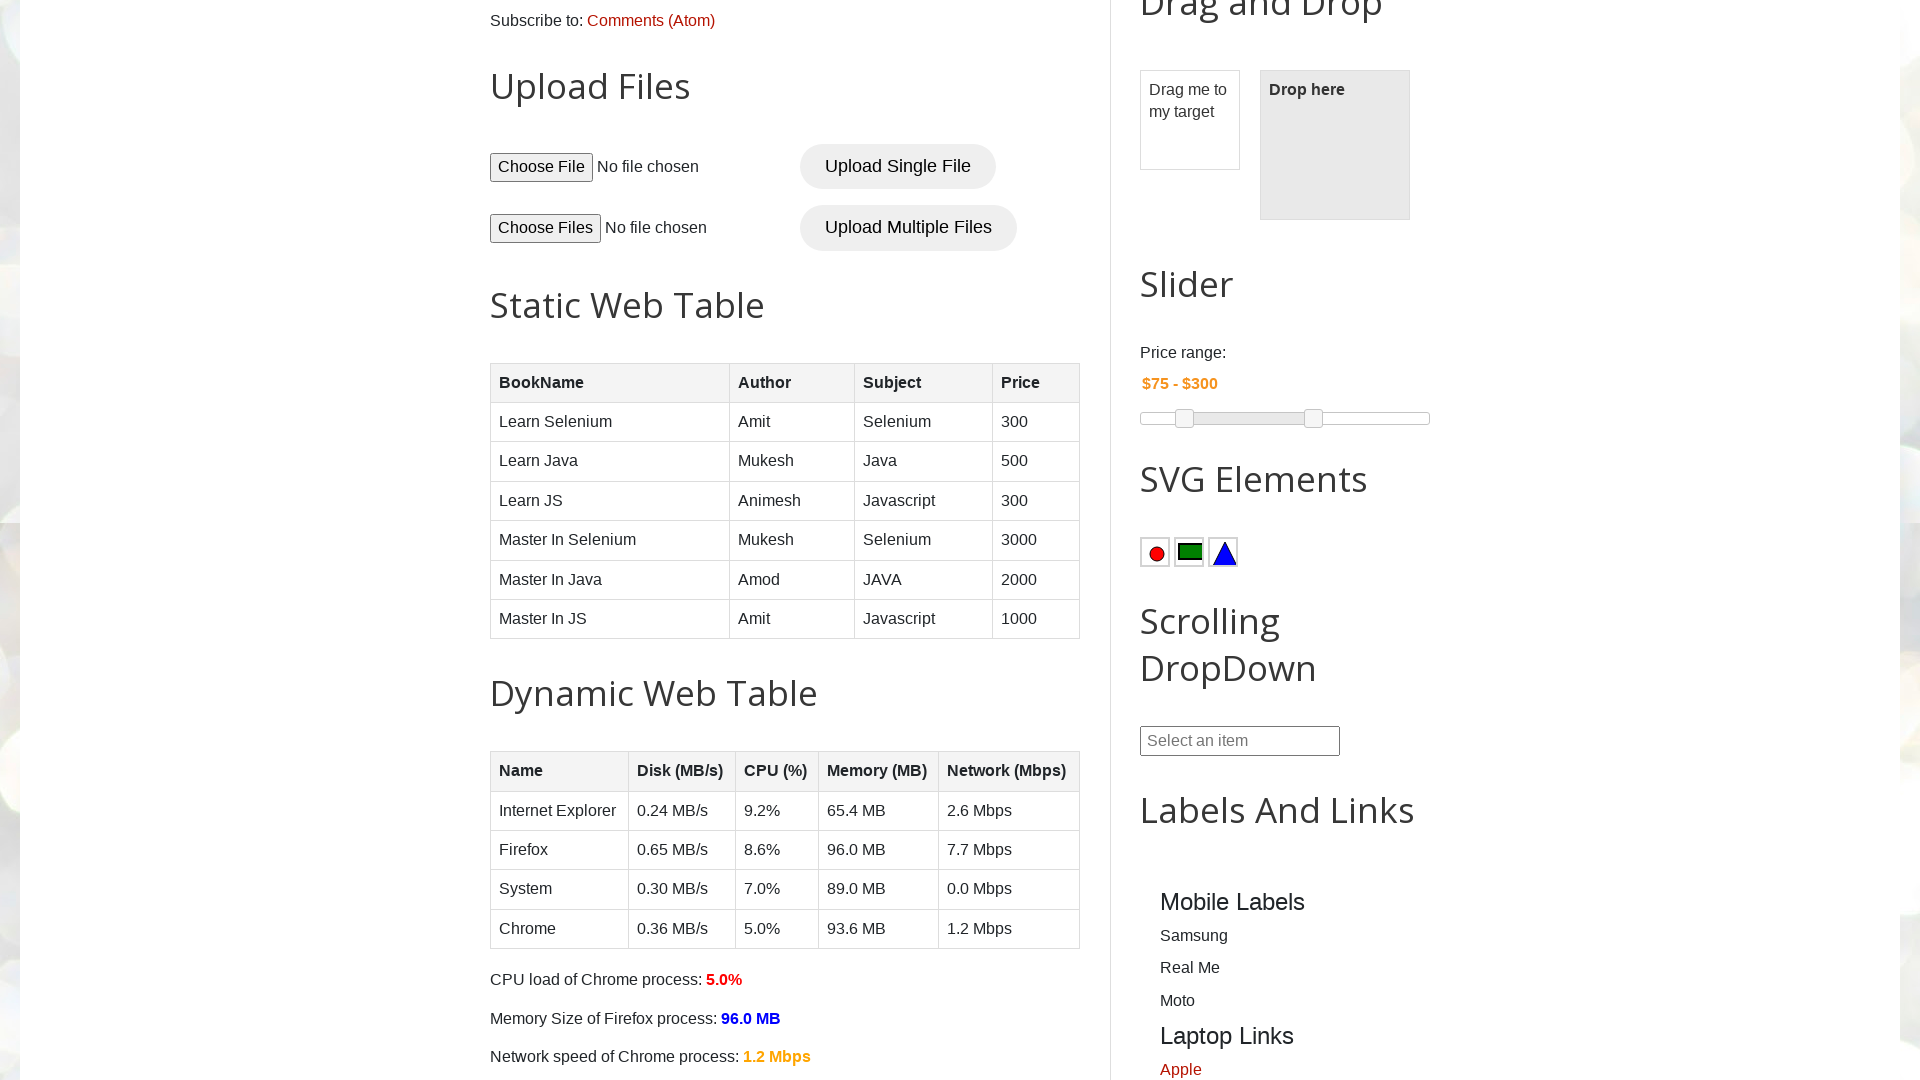

Hovered over table cell at row 2, column 1 at (610, 422) on //table[@name='BookTable']//tr[2]/td[1]
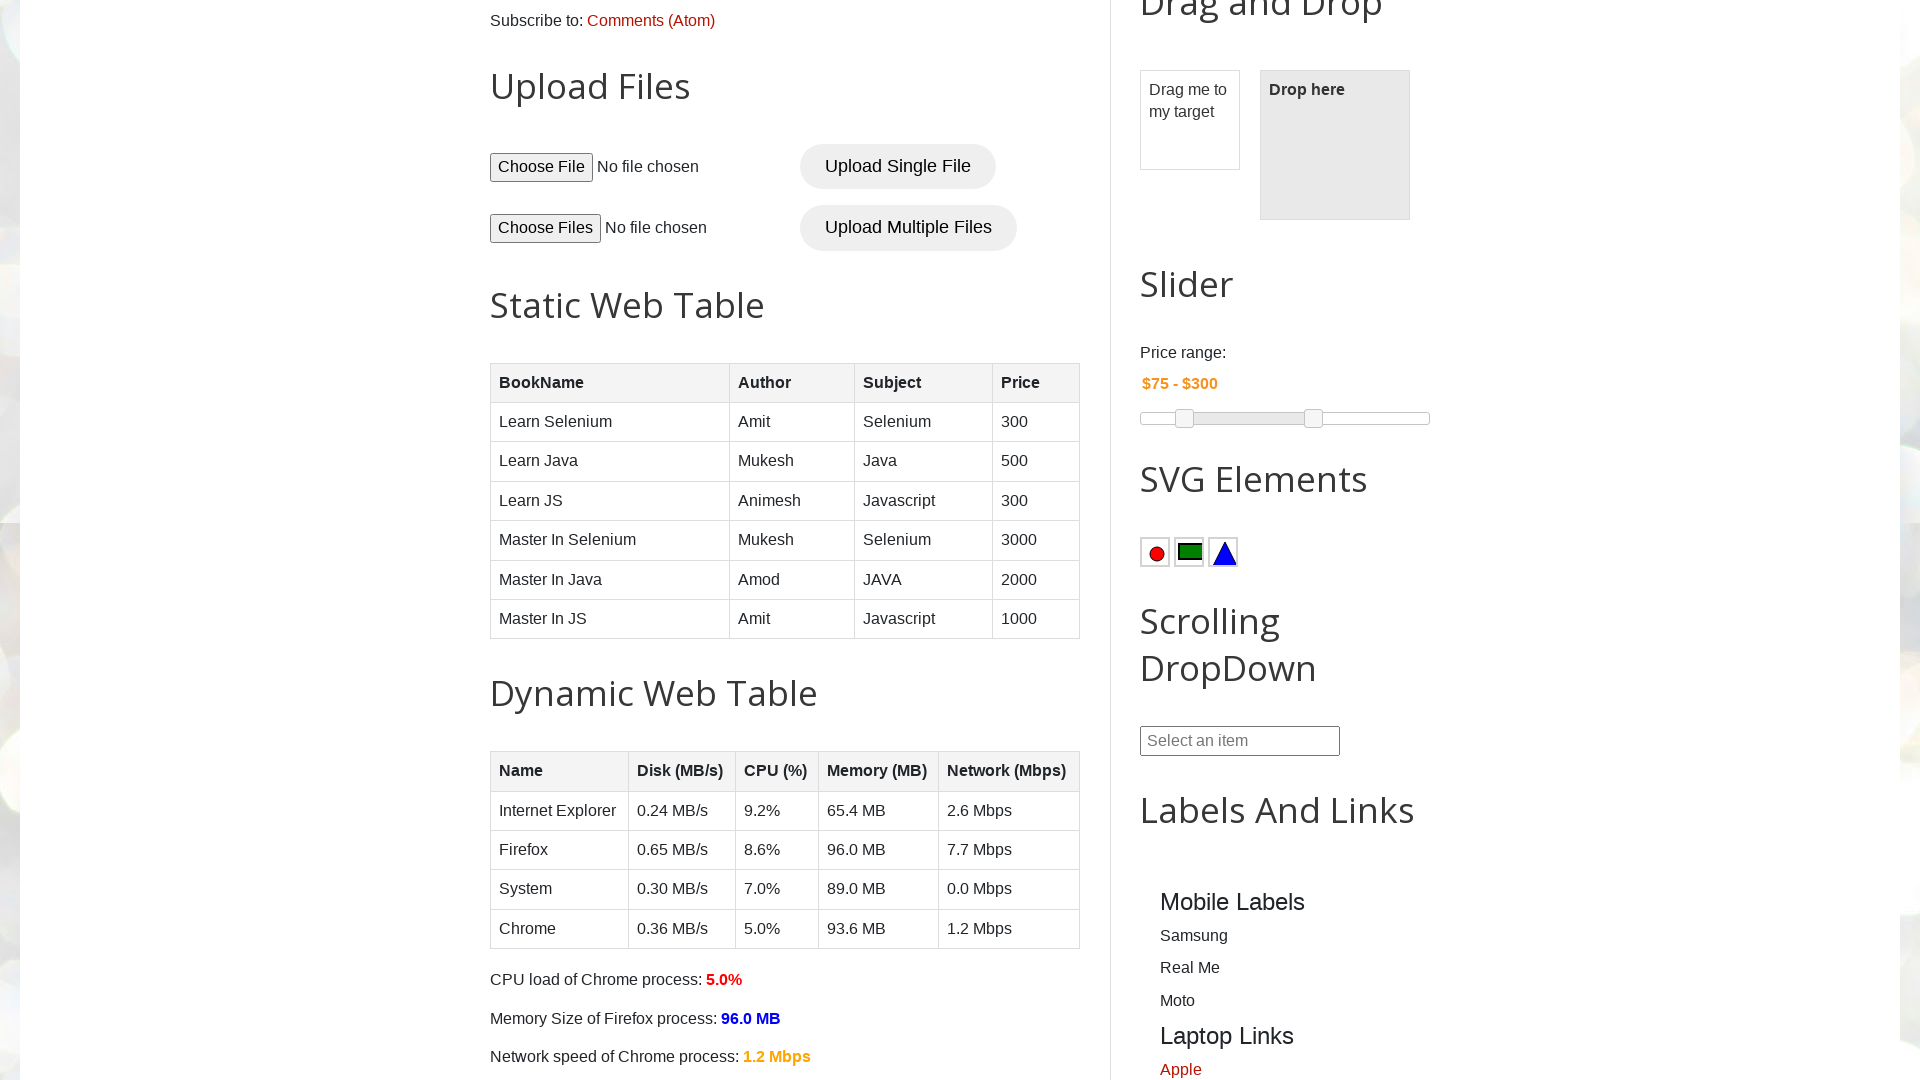

Hovered over table cell at row 2, column 2 at (792, 422) on //table[@name='BookTable']//tr[2]/td[2]
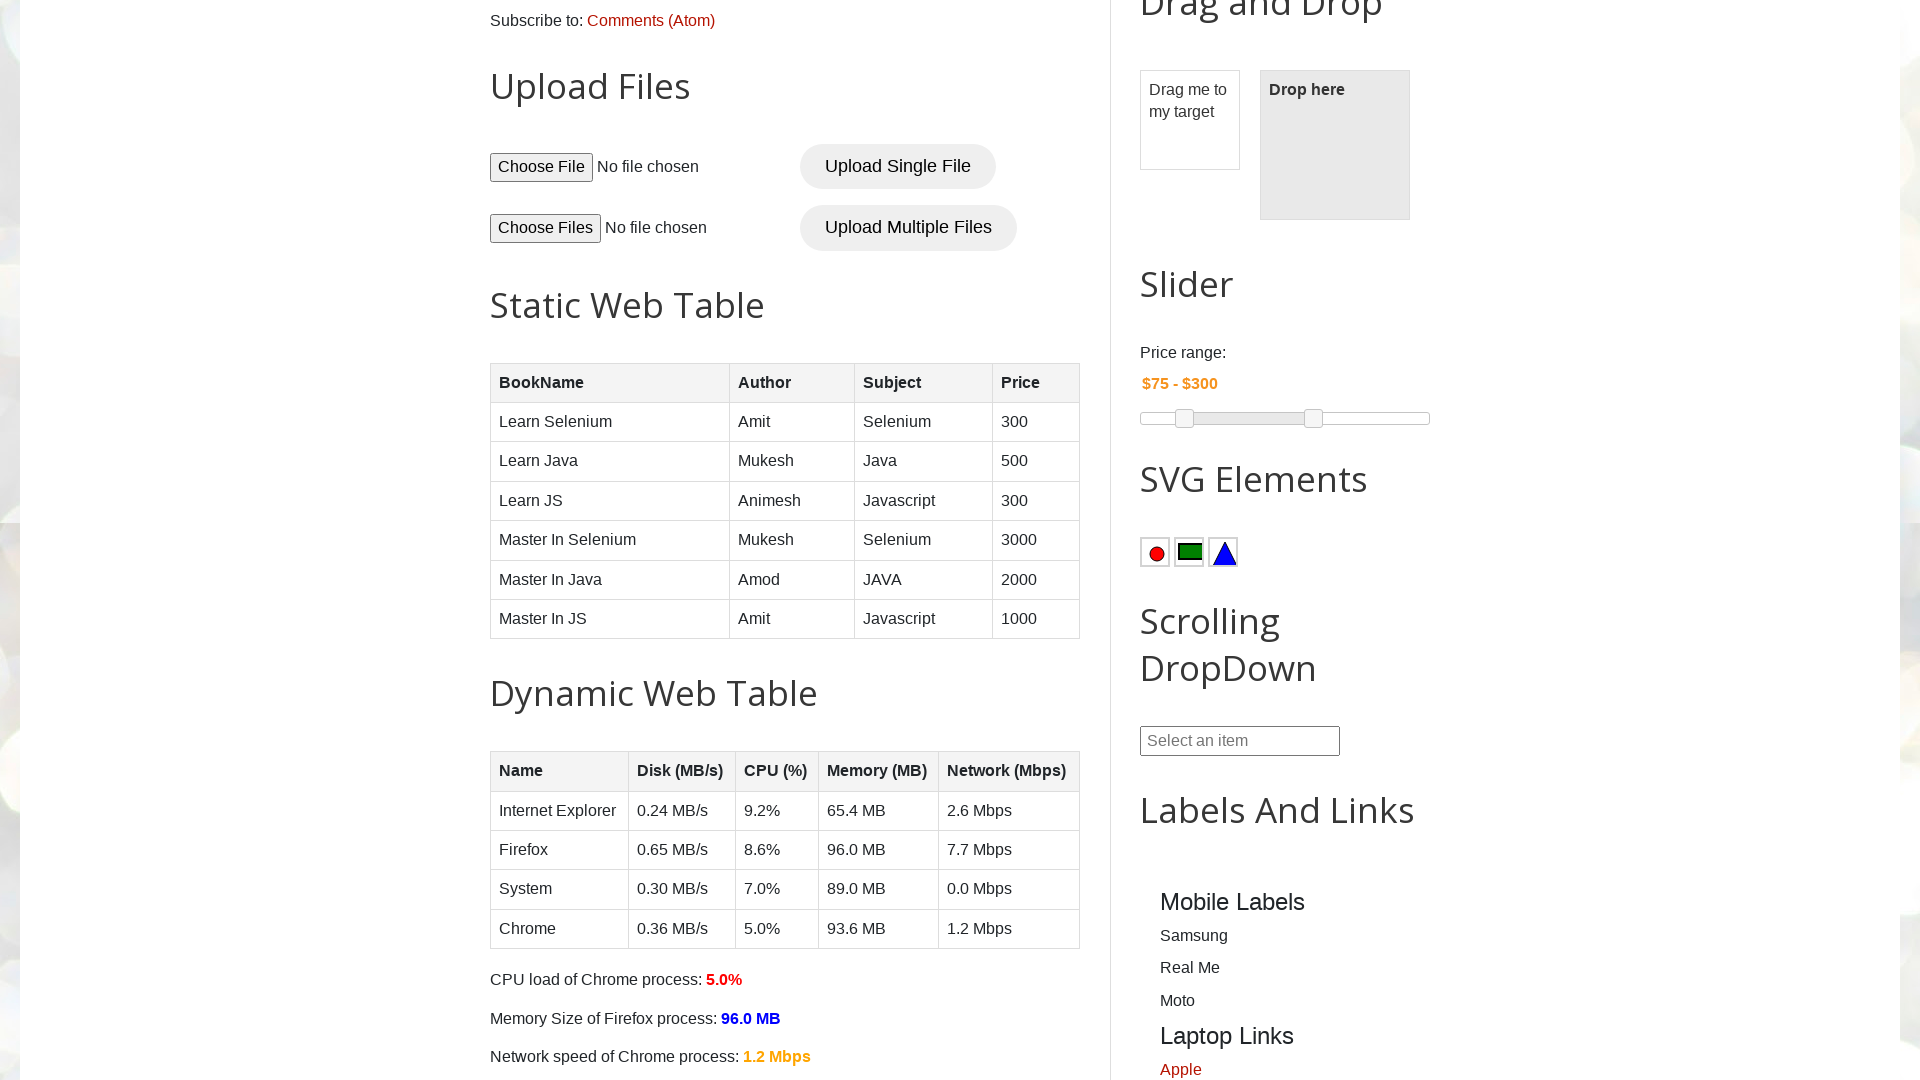

Hovered over table cell at row 2, column 3 at (923, 422) on //table[@name='BookTable']//tr[2]/td[3]
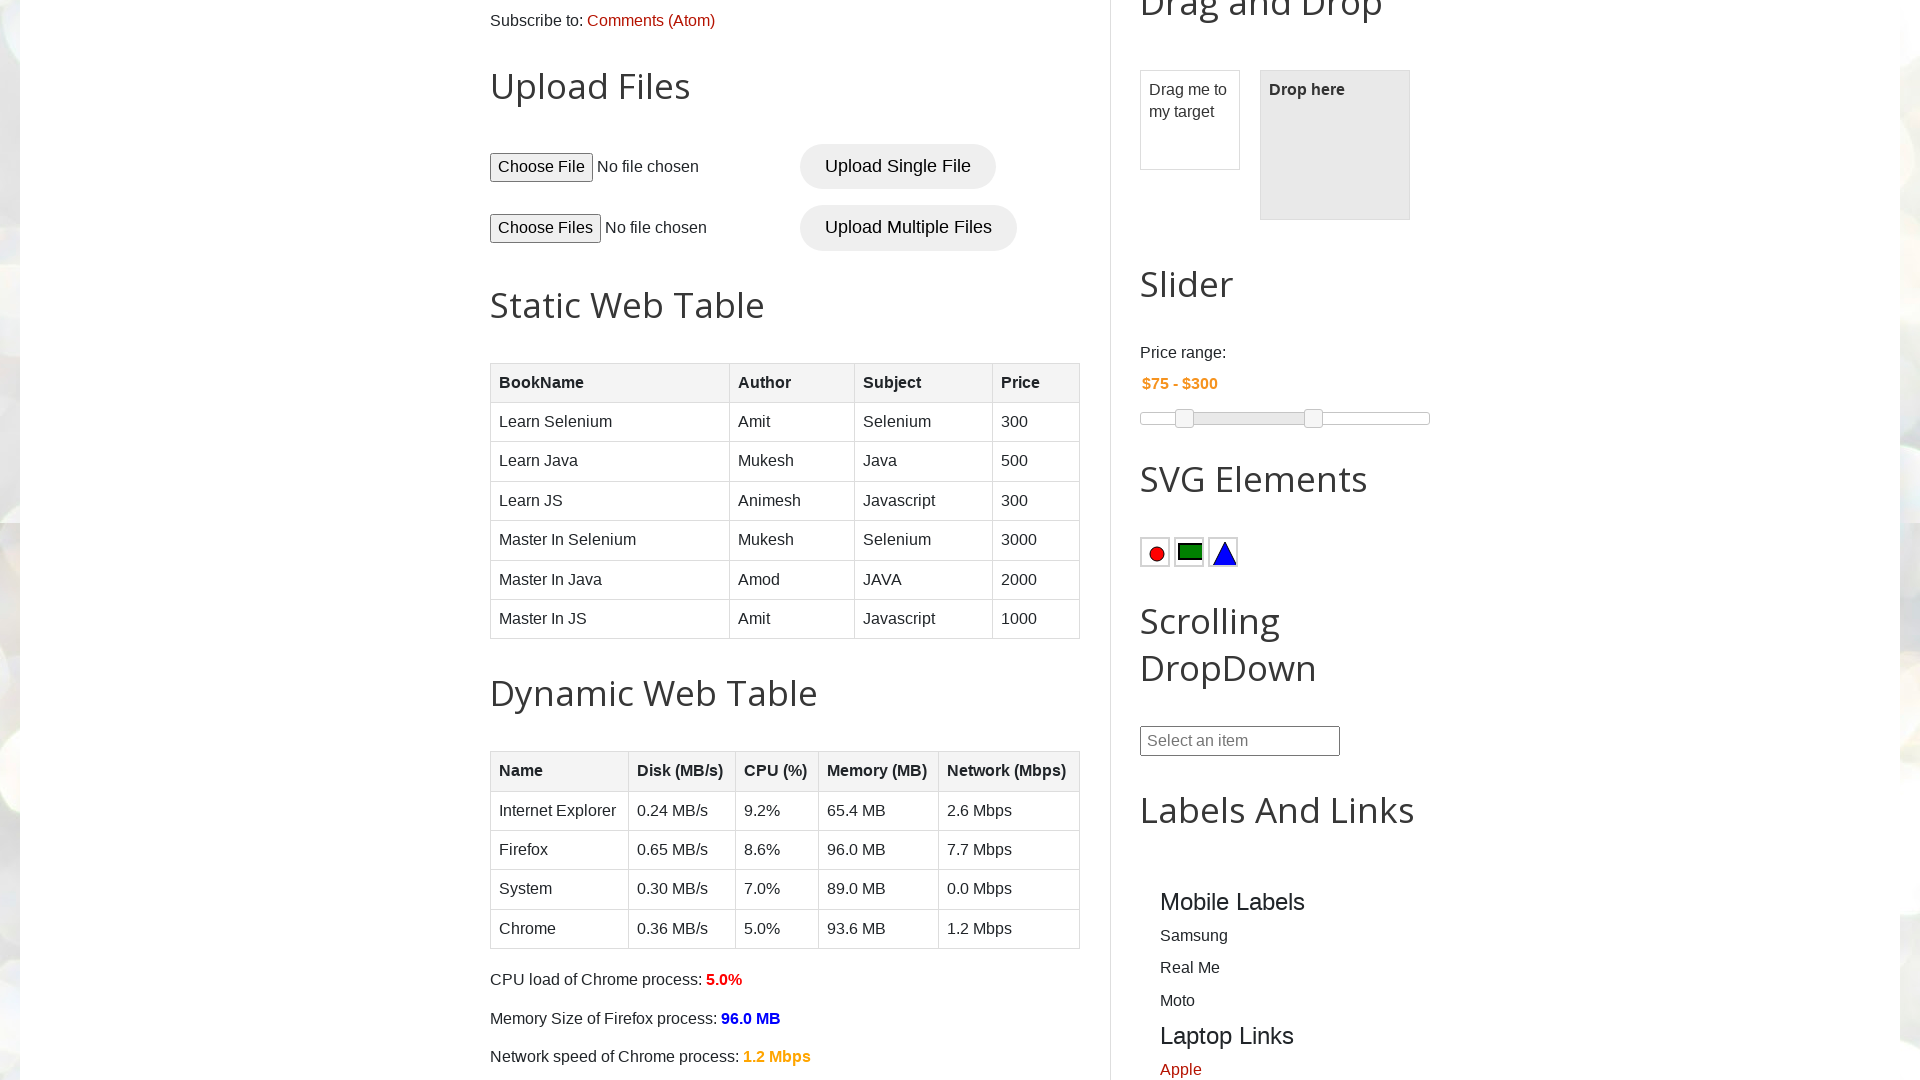

Hovered over table cell at row 2, column 4 at (1036, 422) on //table[@name='BookTable']//tr[2]/td[4]
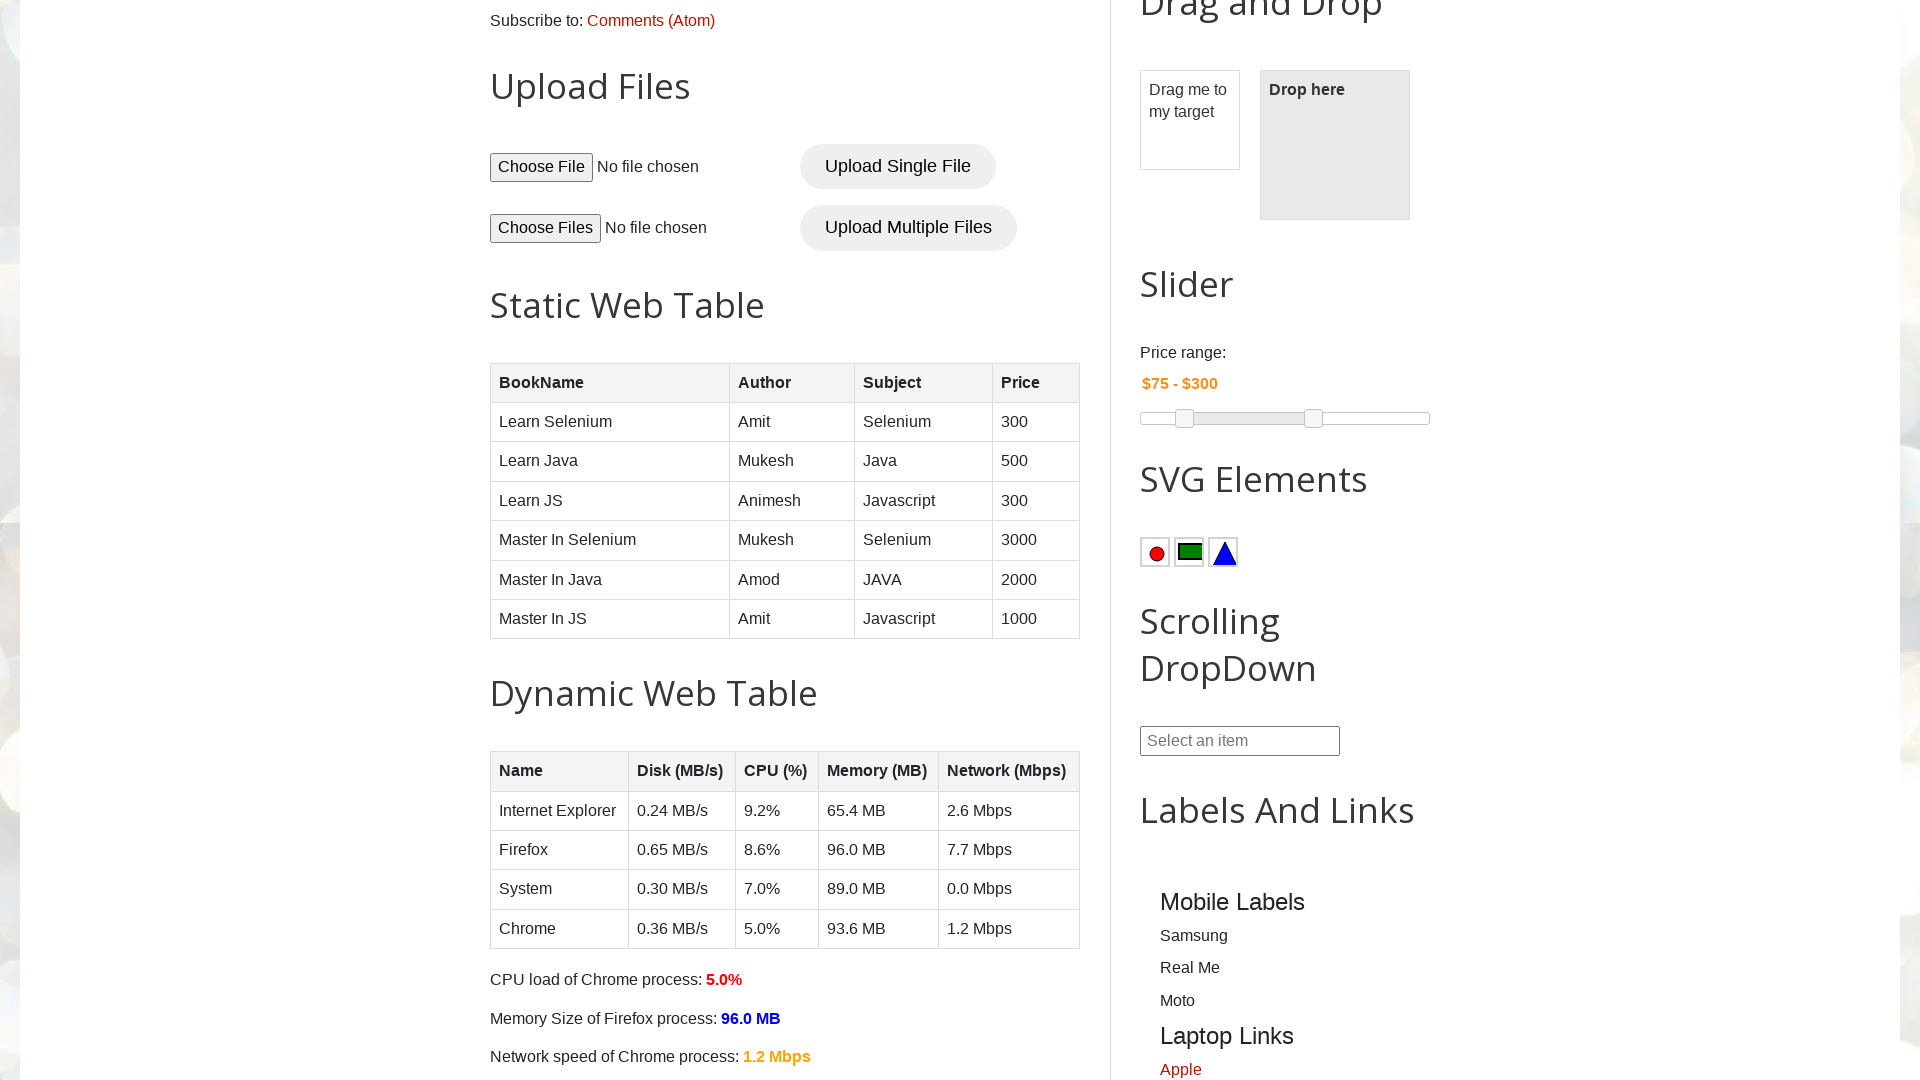

Hovered over table cell at row 3, column 1 at (610, 462) on //table[@name='BookTable']//tr[3]/td[1]
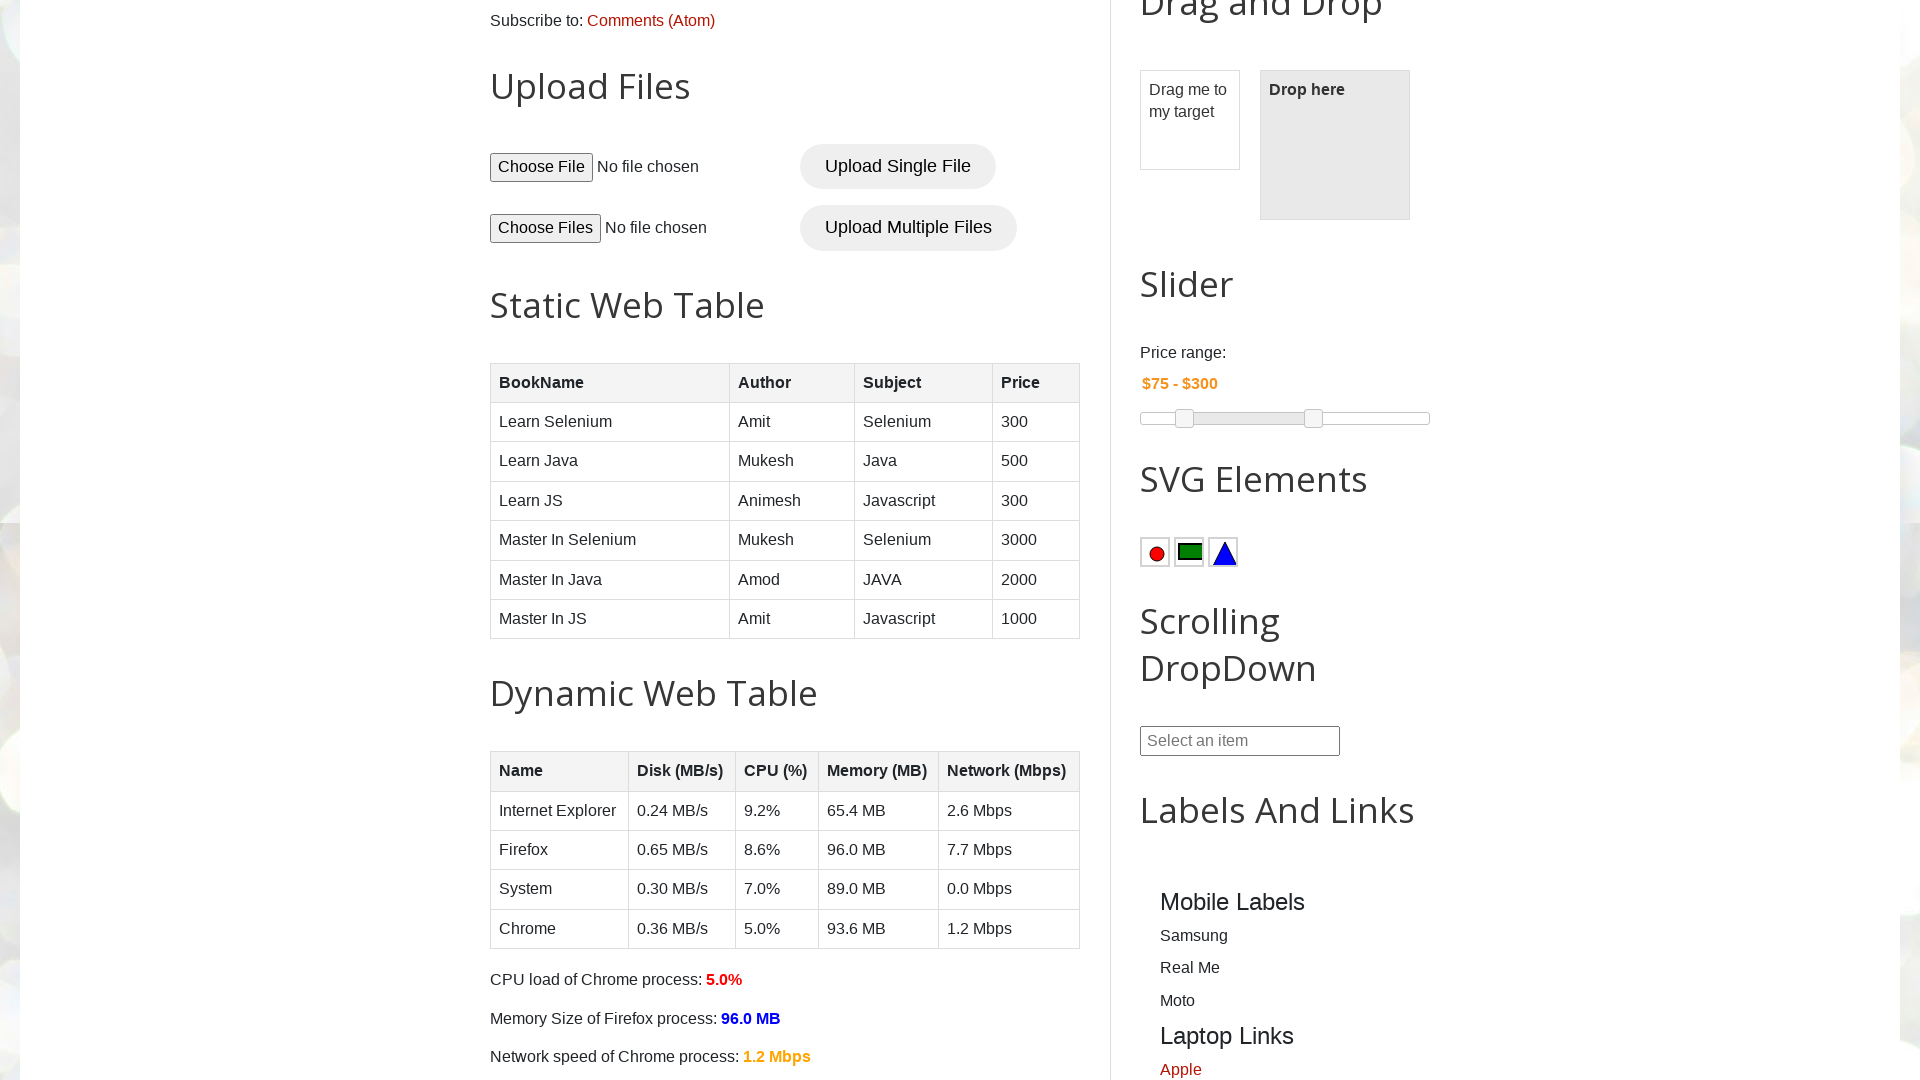

Hovered over table cell at row 3, column 2 at (792, 462) on //table[@name='BookTable']//tr[3]/td[2]
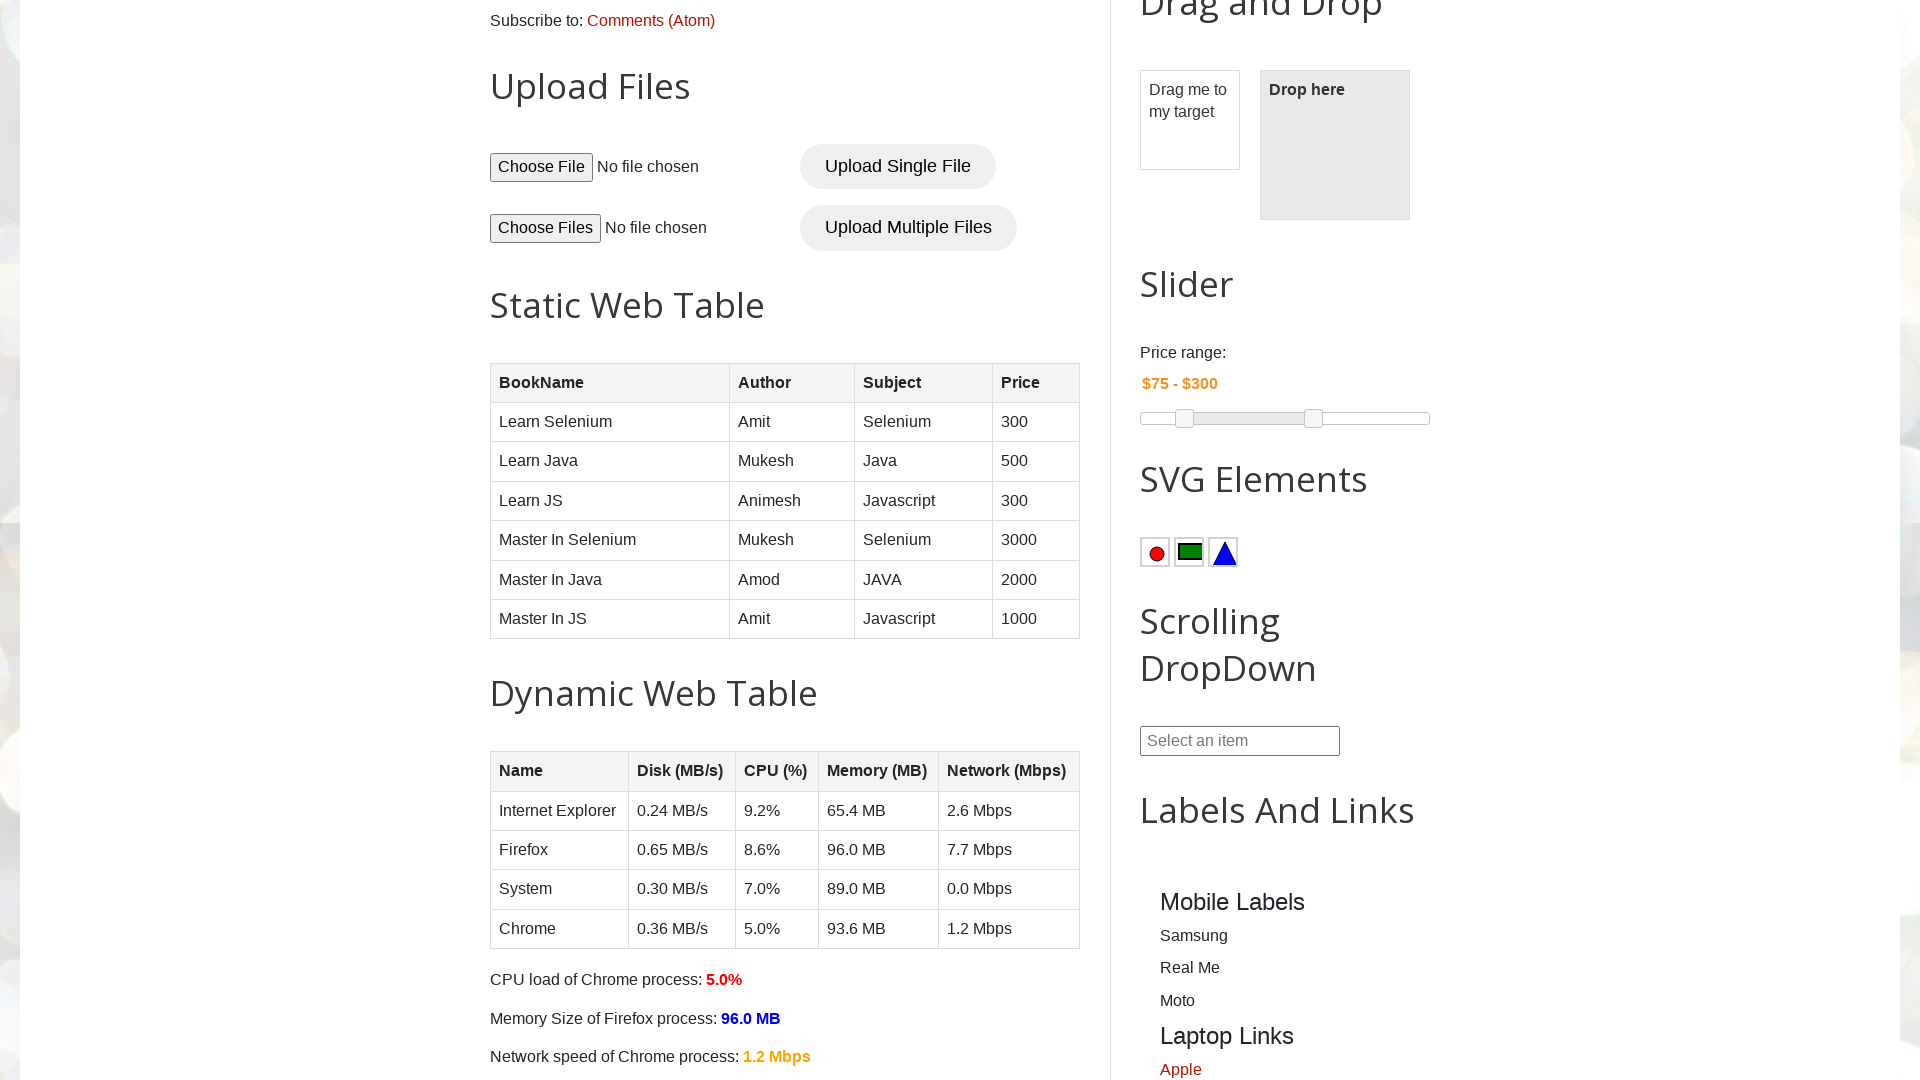

Hovered over table cell at row 3, column 3 at (923, 462) on //table[@name='BookTable']//tr[3]/td[3]
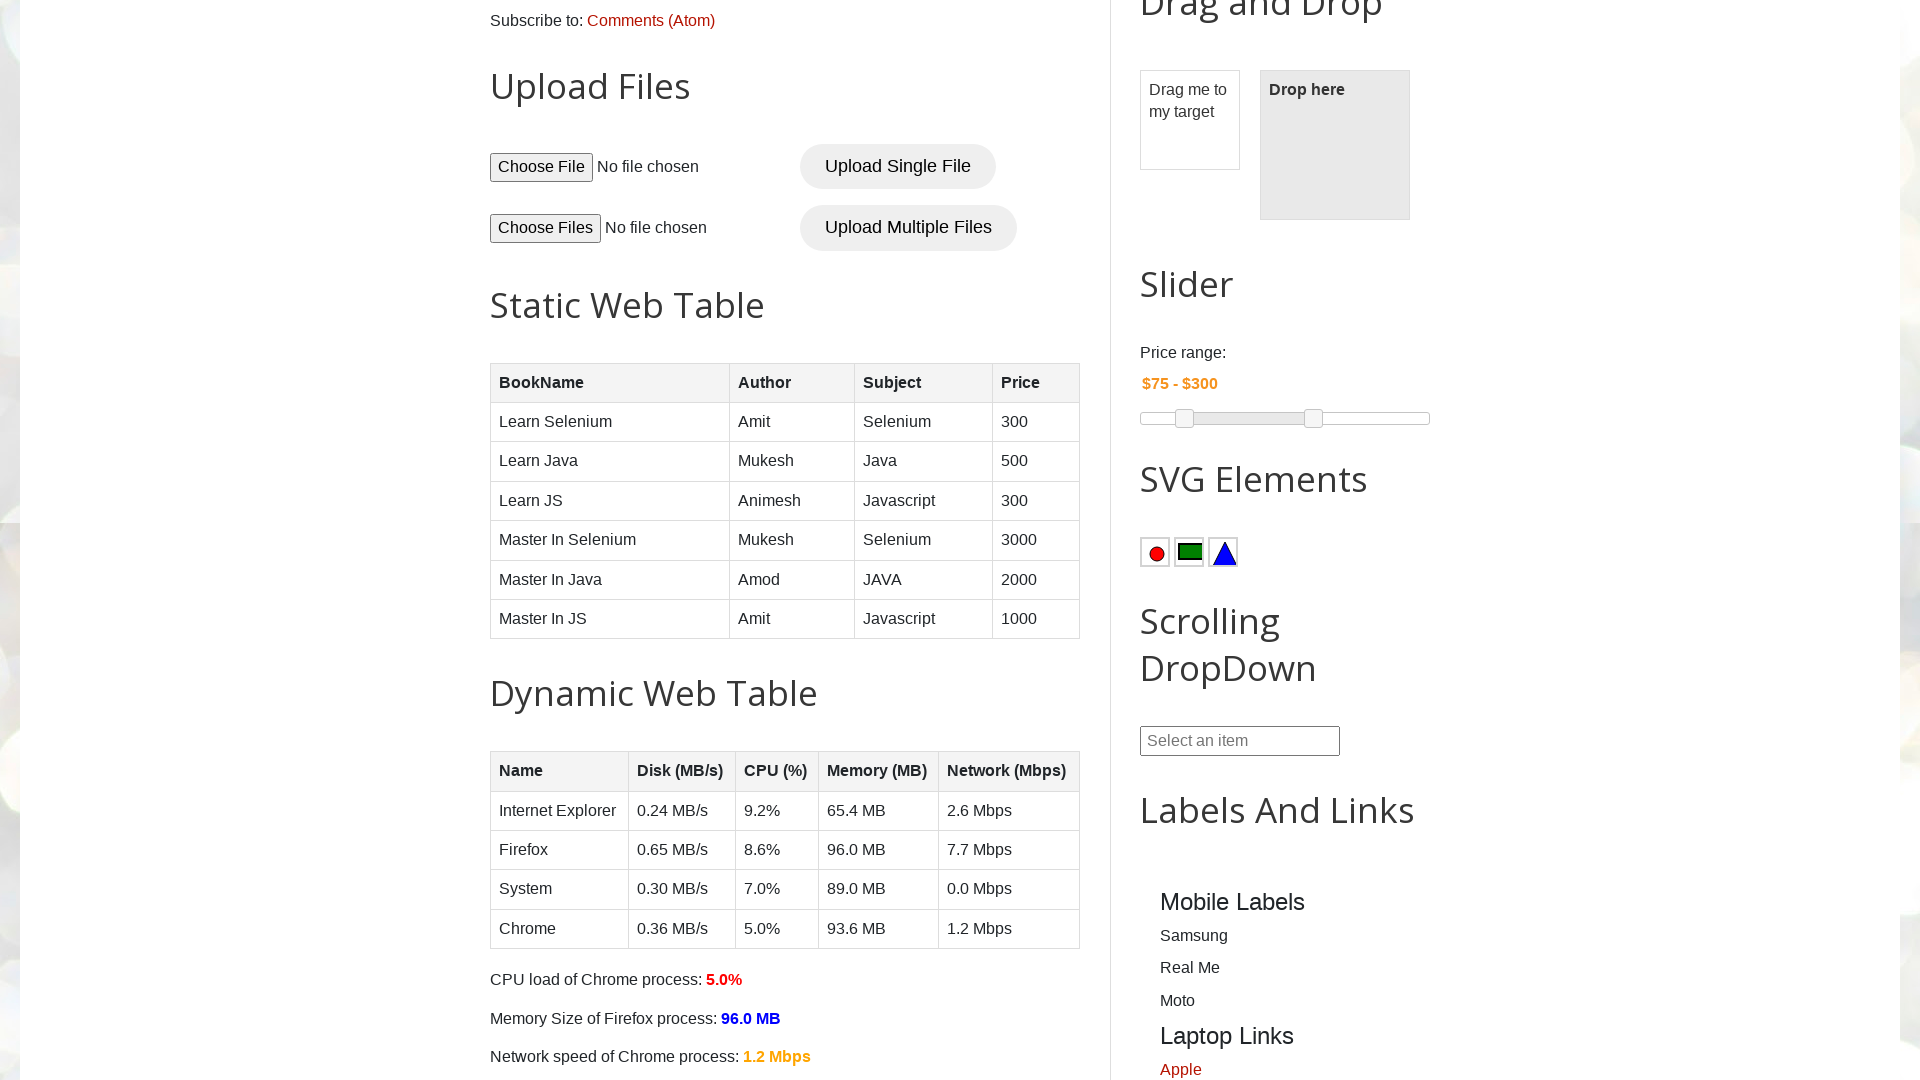

Hovered over table cell at row 3, column 4 at (1036, 462) on //table[@name='BookTable']//tr[3]/td[4]
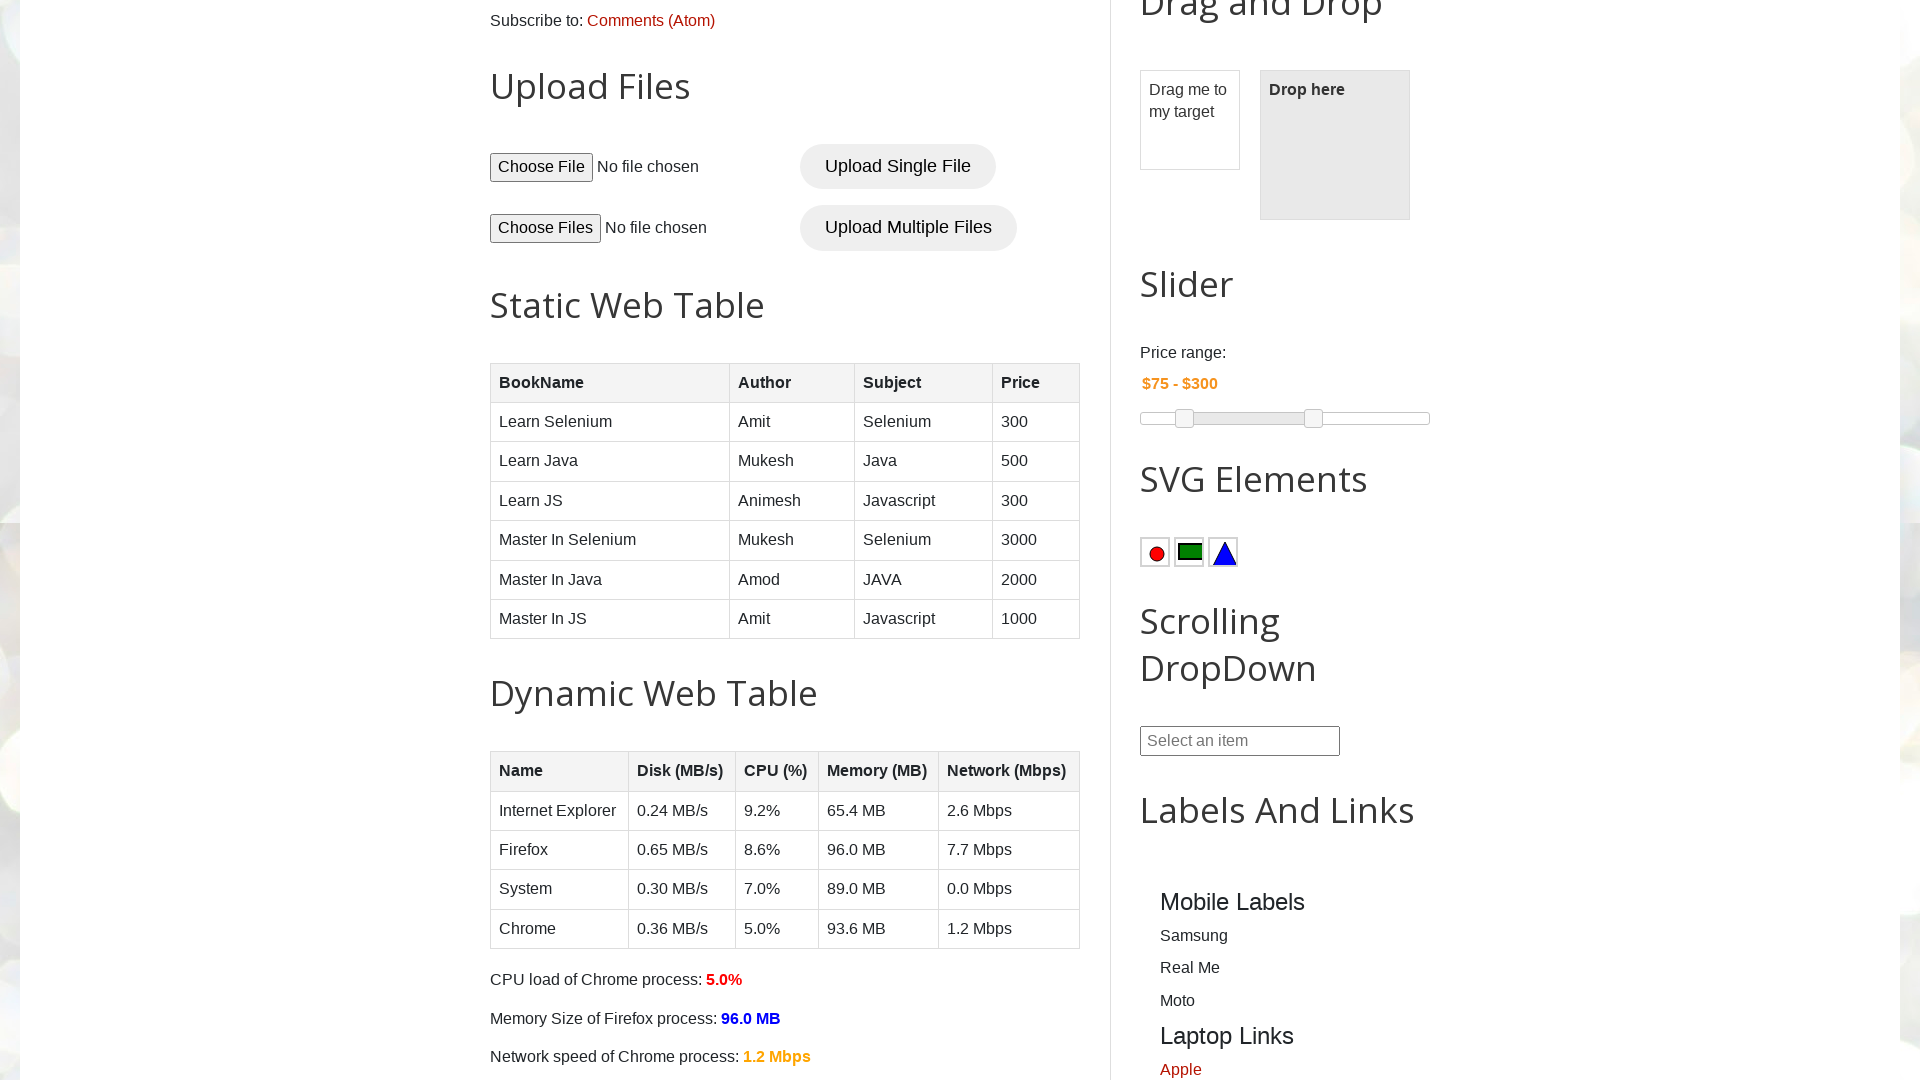

Hovered over table cell at row 4, column 1 at (610, 501) on //table[@name='BookTable']//tr[4]/td[1]
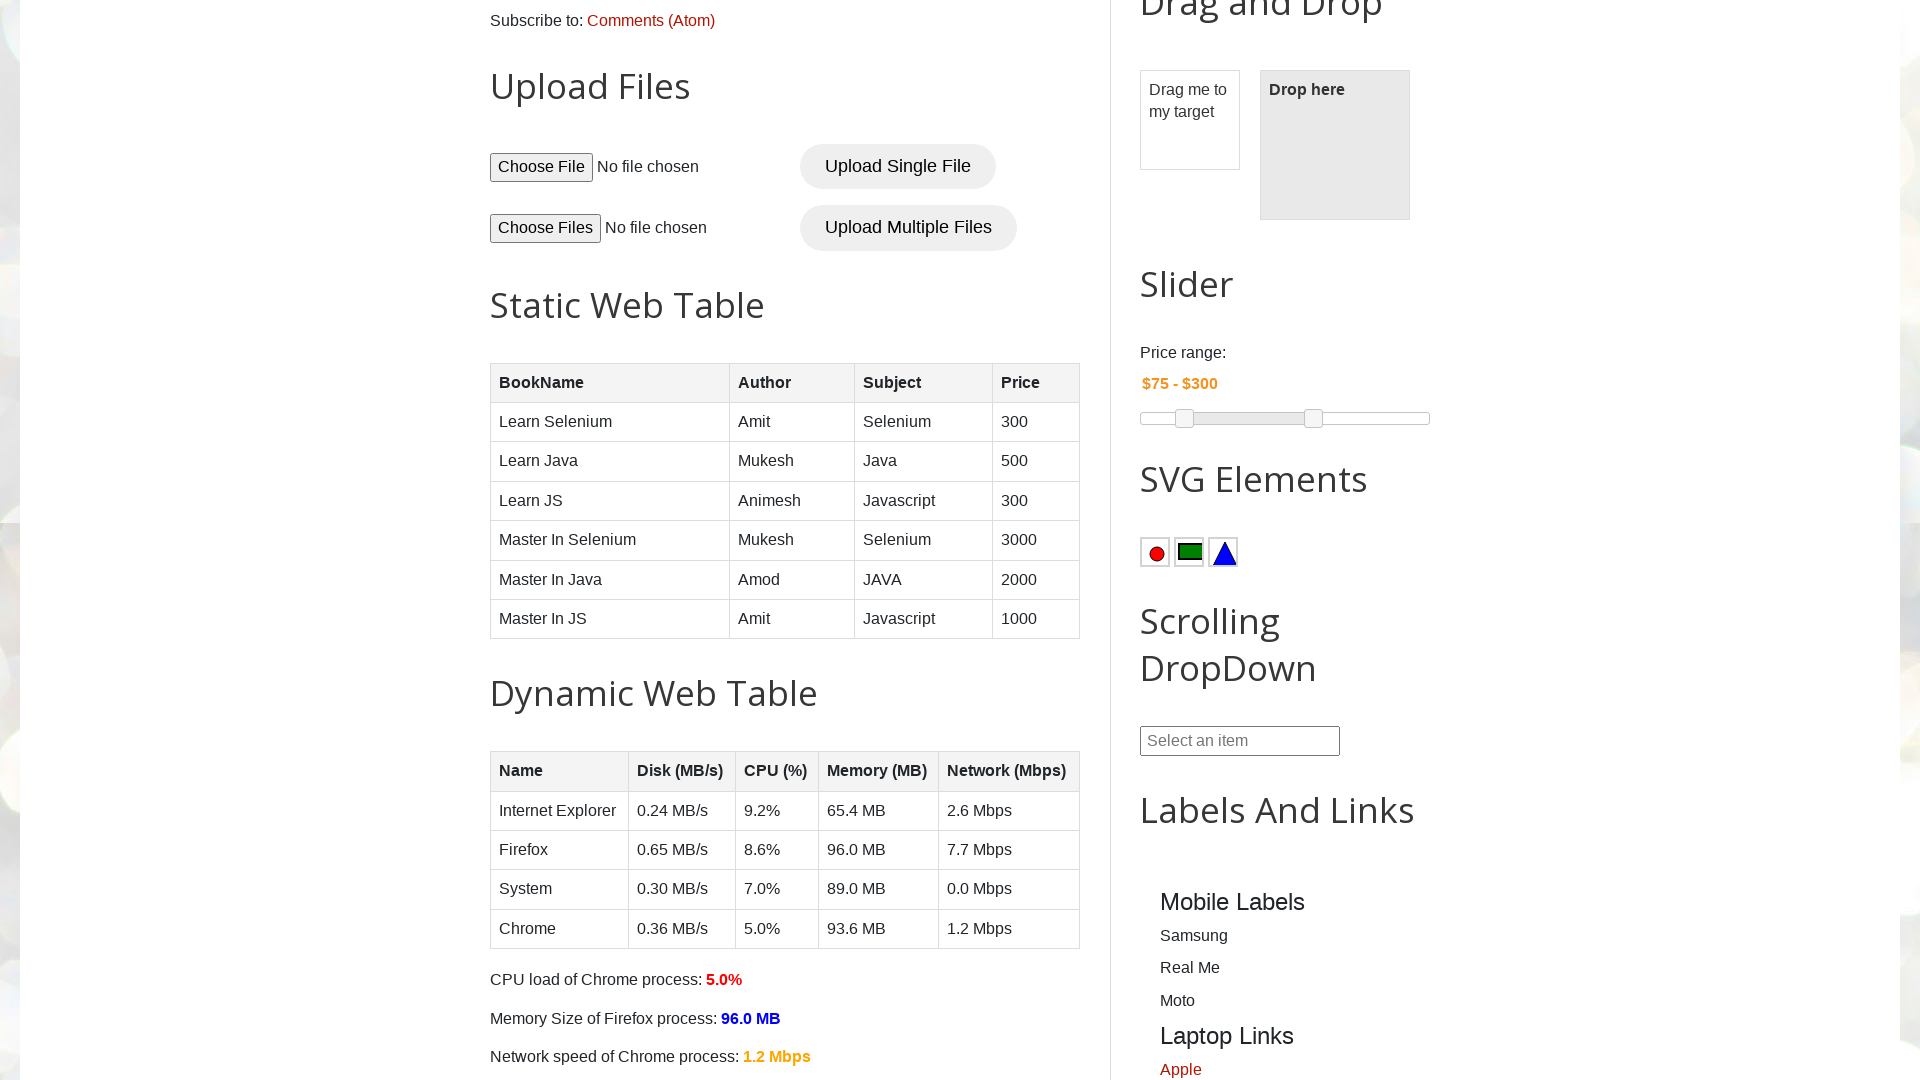

Hovered over table cell at row 4, column 2 at (792, 501) on //table[@name='BookTable']//tr[4]/td[2]
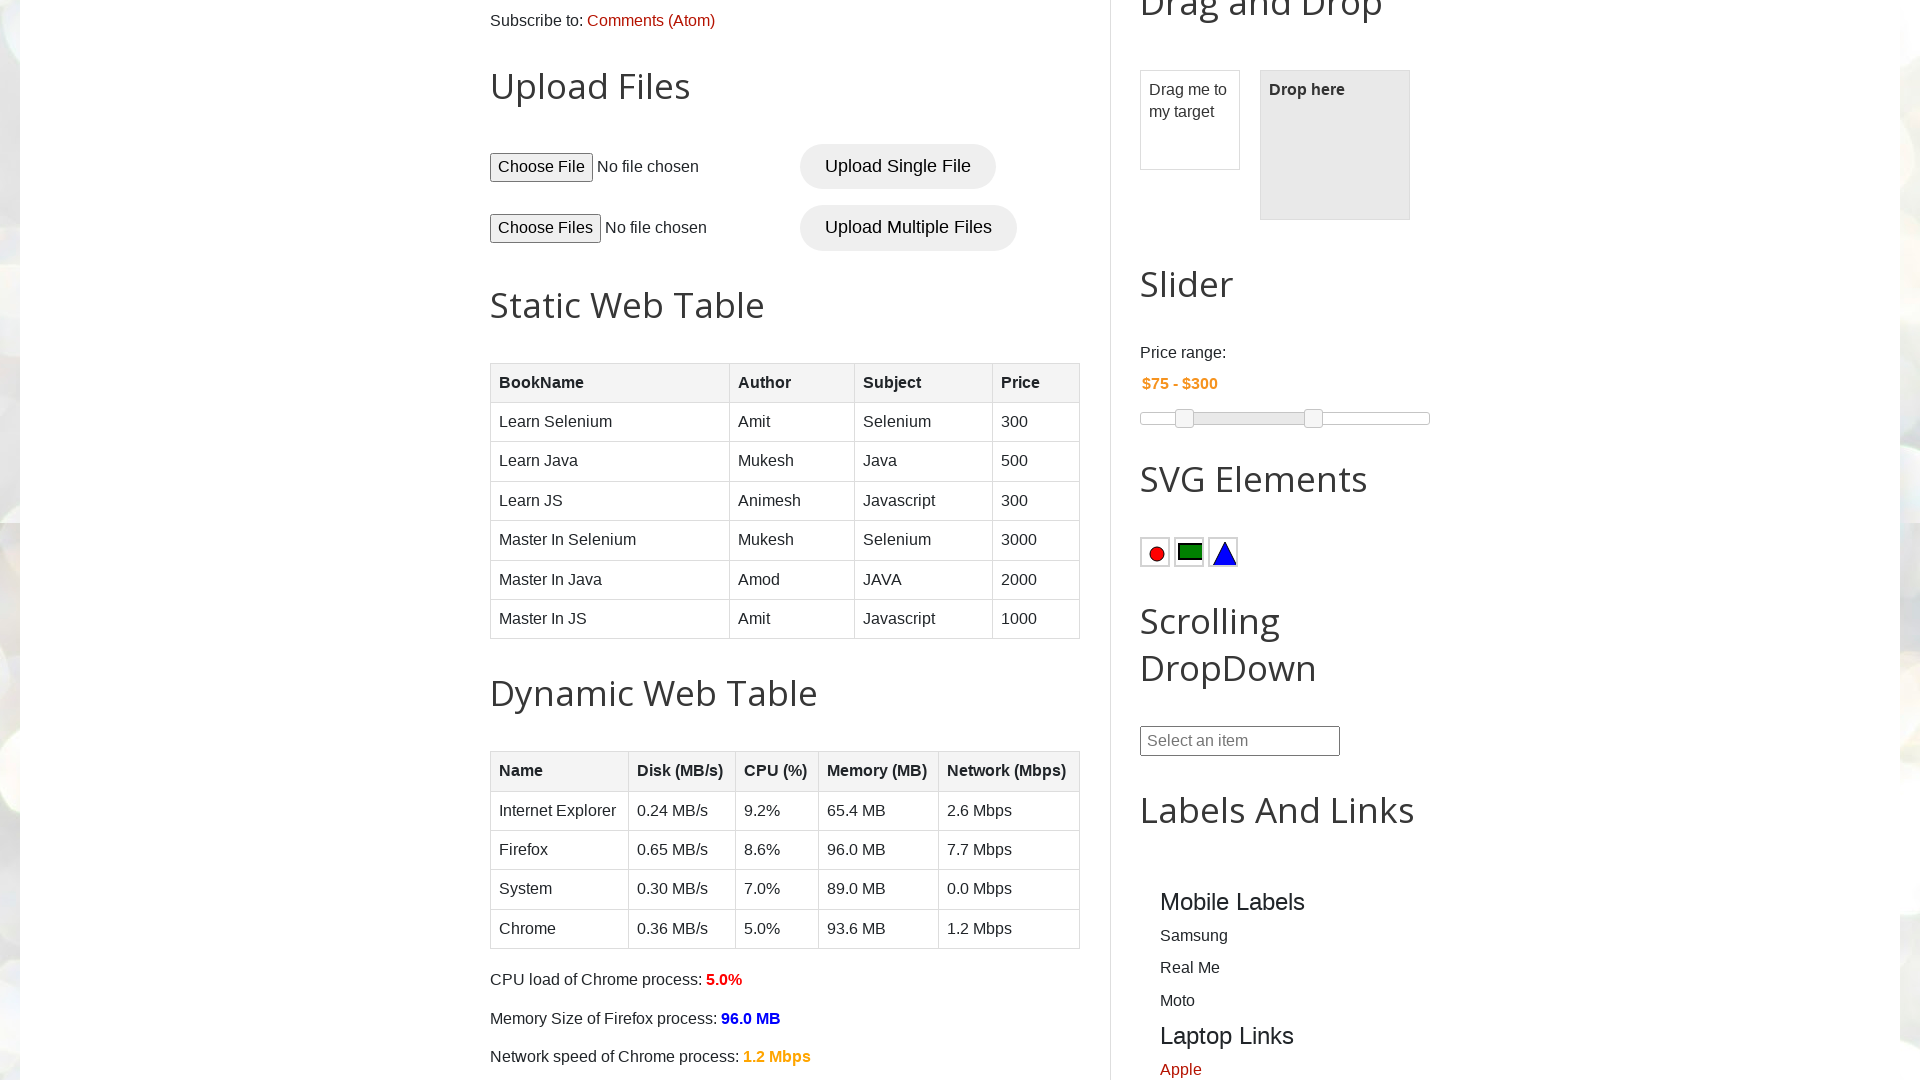

Hovered over table cell at row 4, column 3 at (923, 501) on //table[@name='BookTable']//tr[4]/td[3]
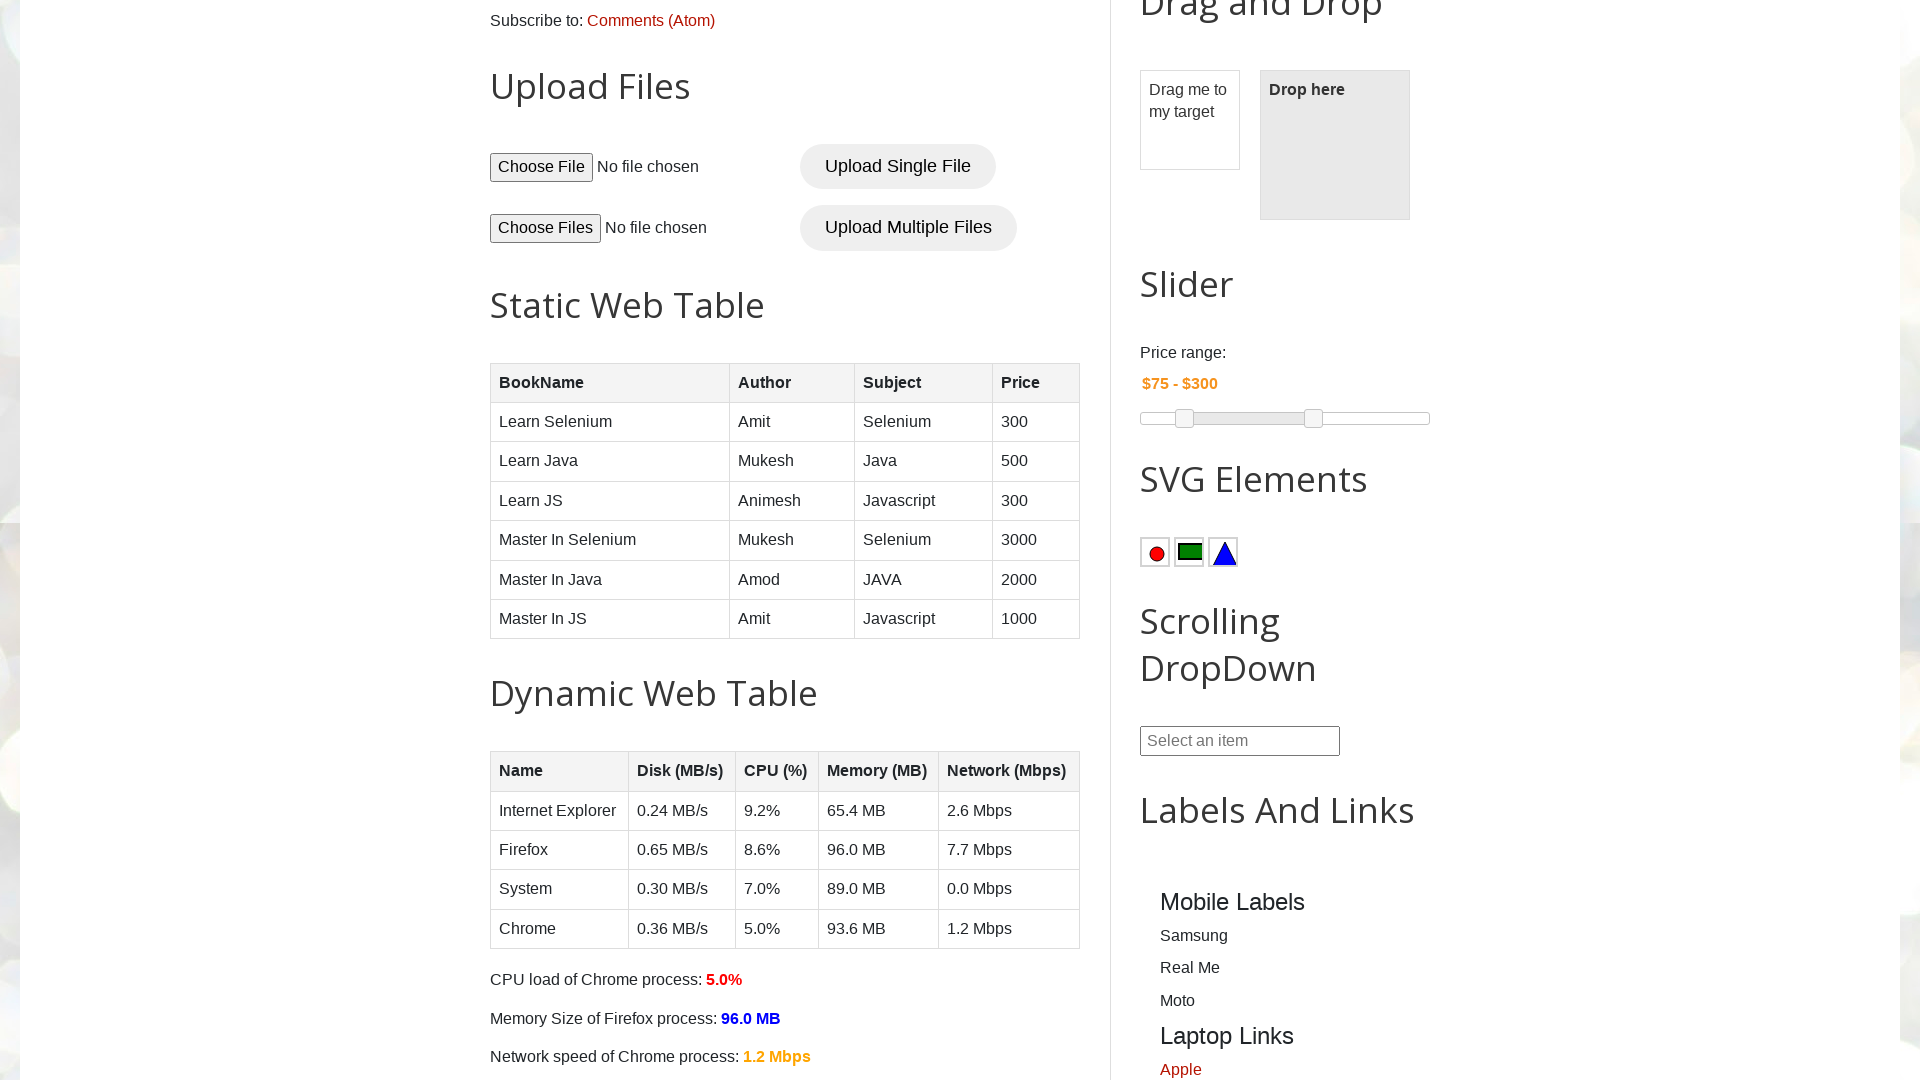

Hovered over table cell at row 4, column 4 at (1036, 501) on //table[@name='BookTable']//tr[4]/td[4]
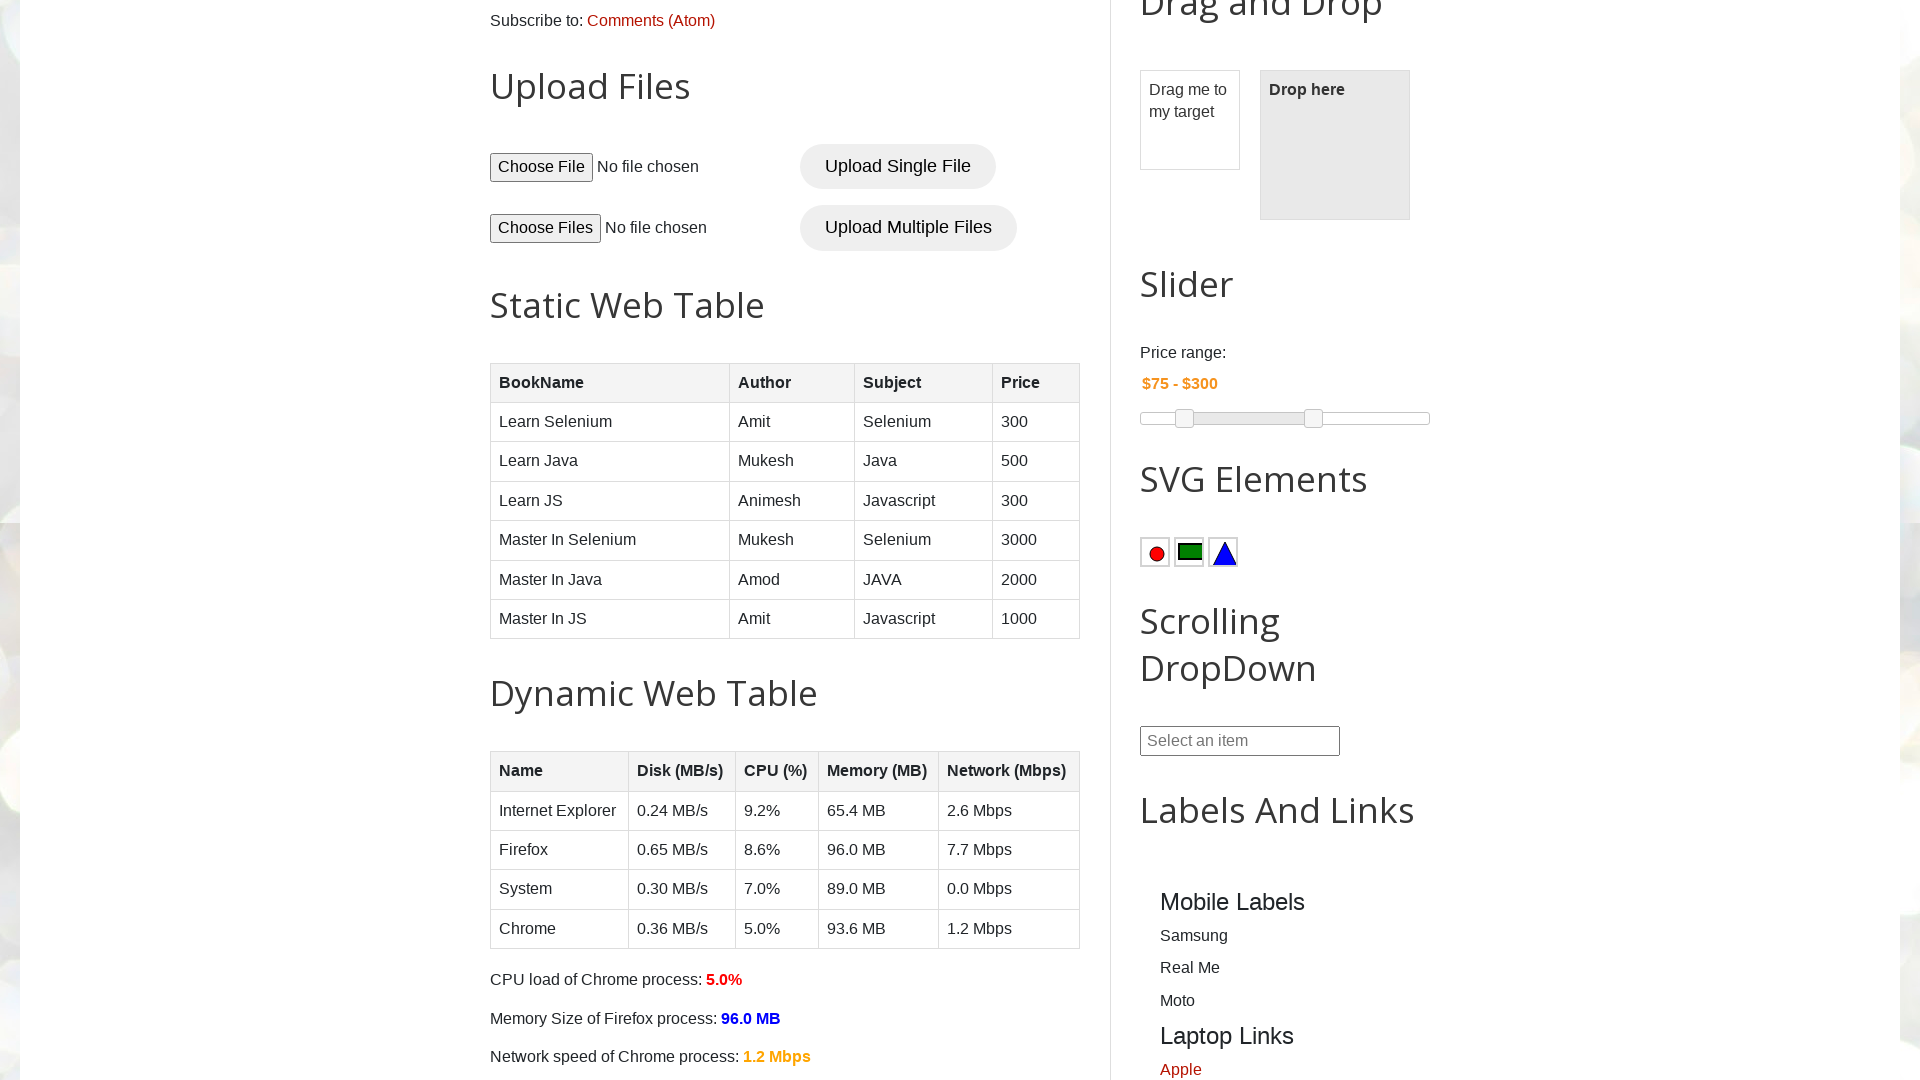

Hovered over table cell at row 5, column 1 at (610, 540) on //table[@name='BookTable']//tr[5]/td[1]
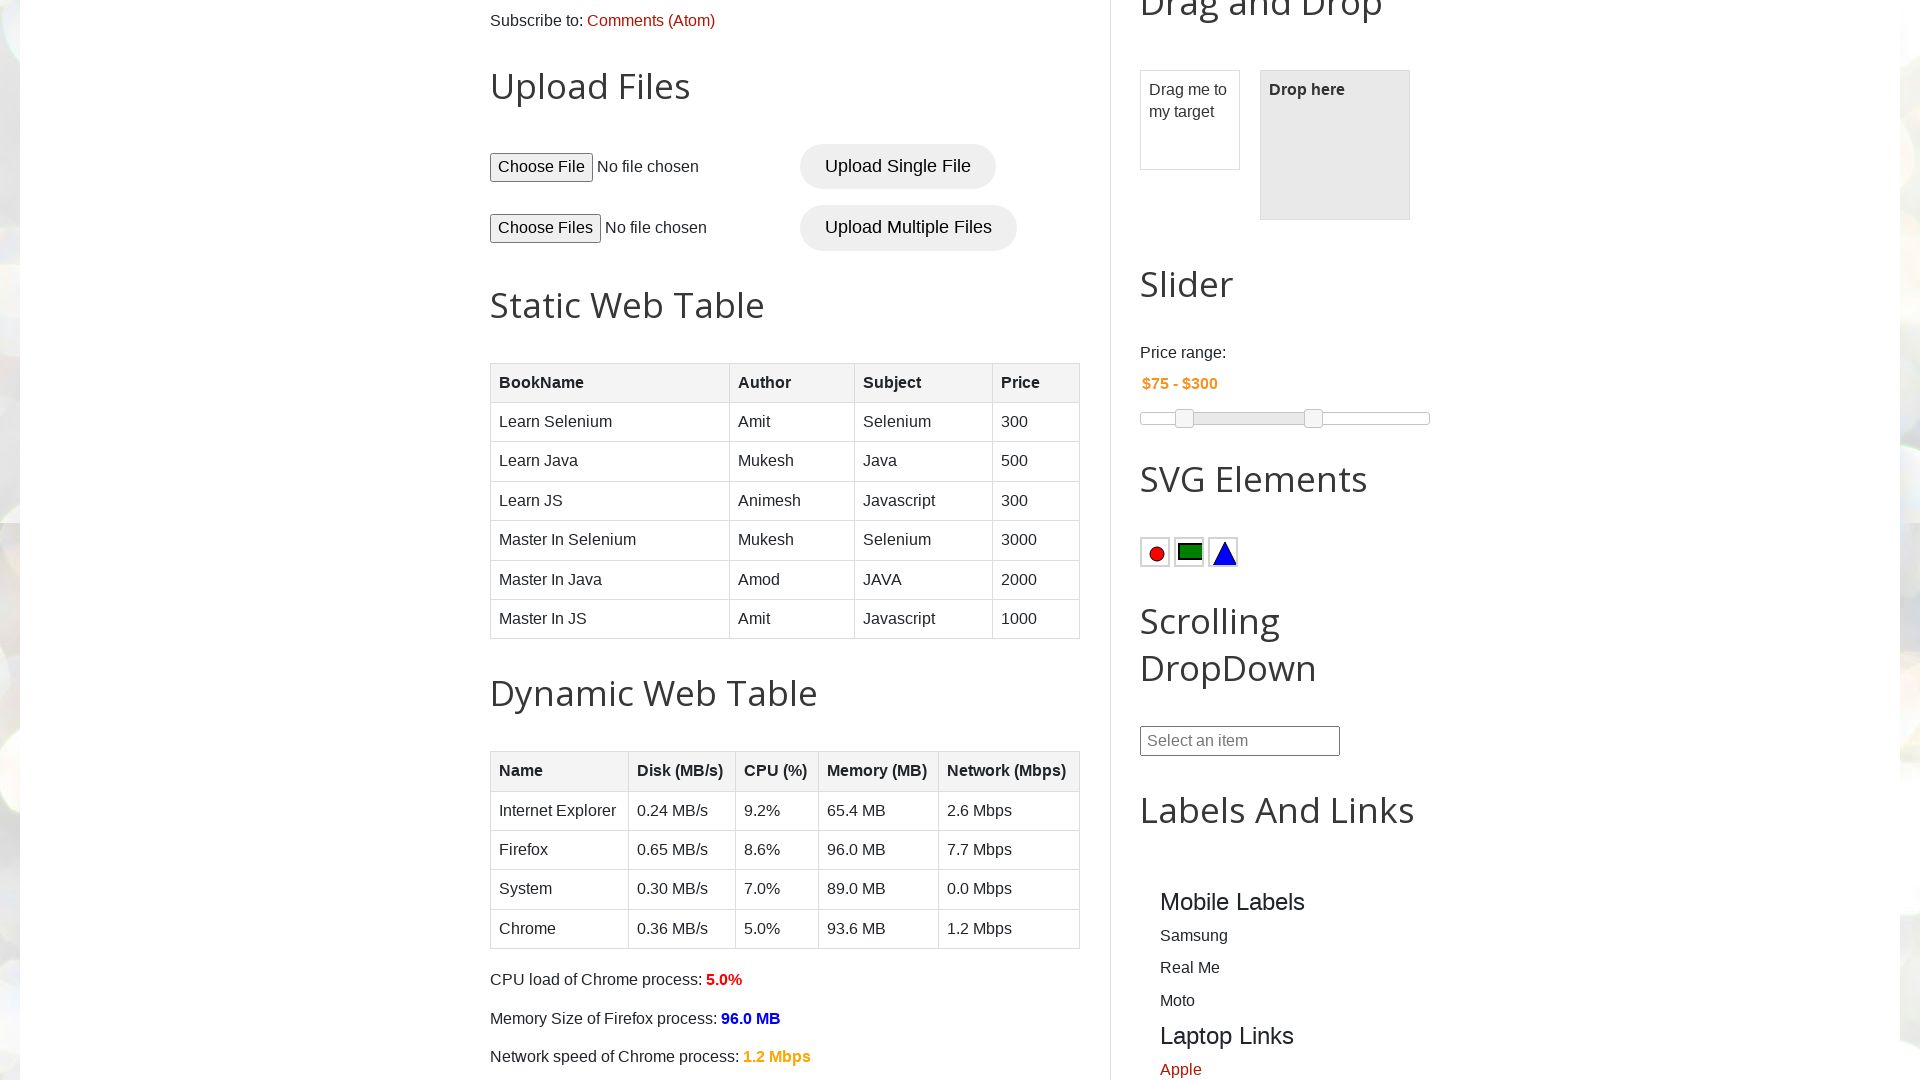

Hovered over table cell at row 5, column 2 at (792, 540) on //table[@name='BookTable']//tr[5]/td[2]
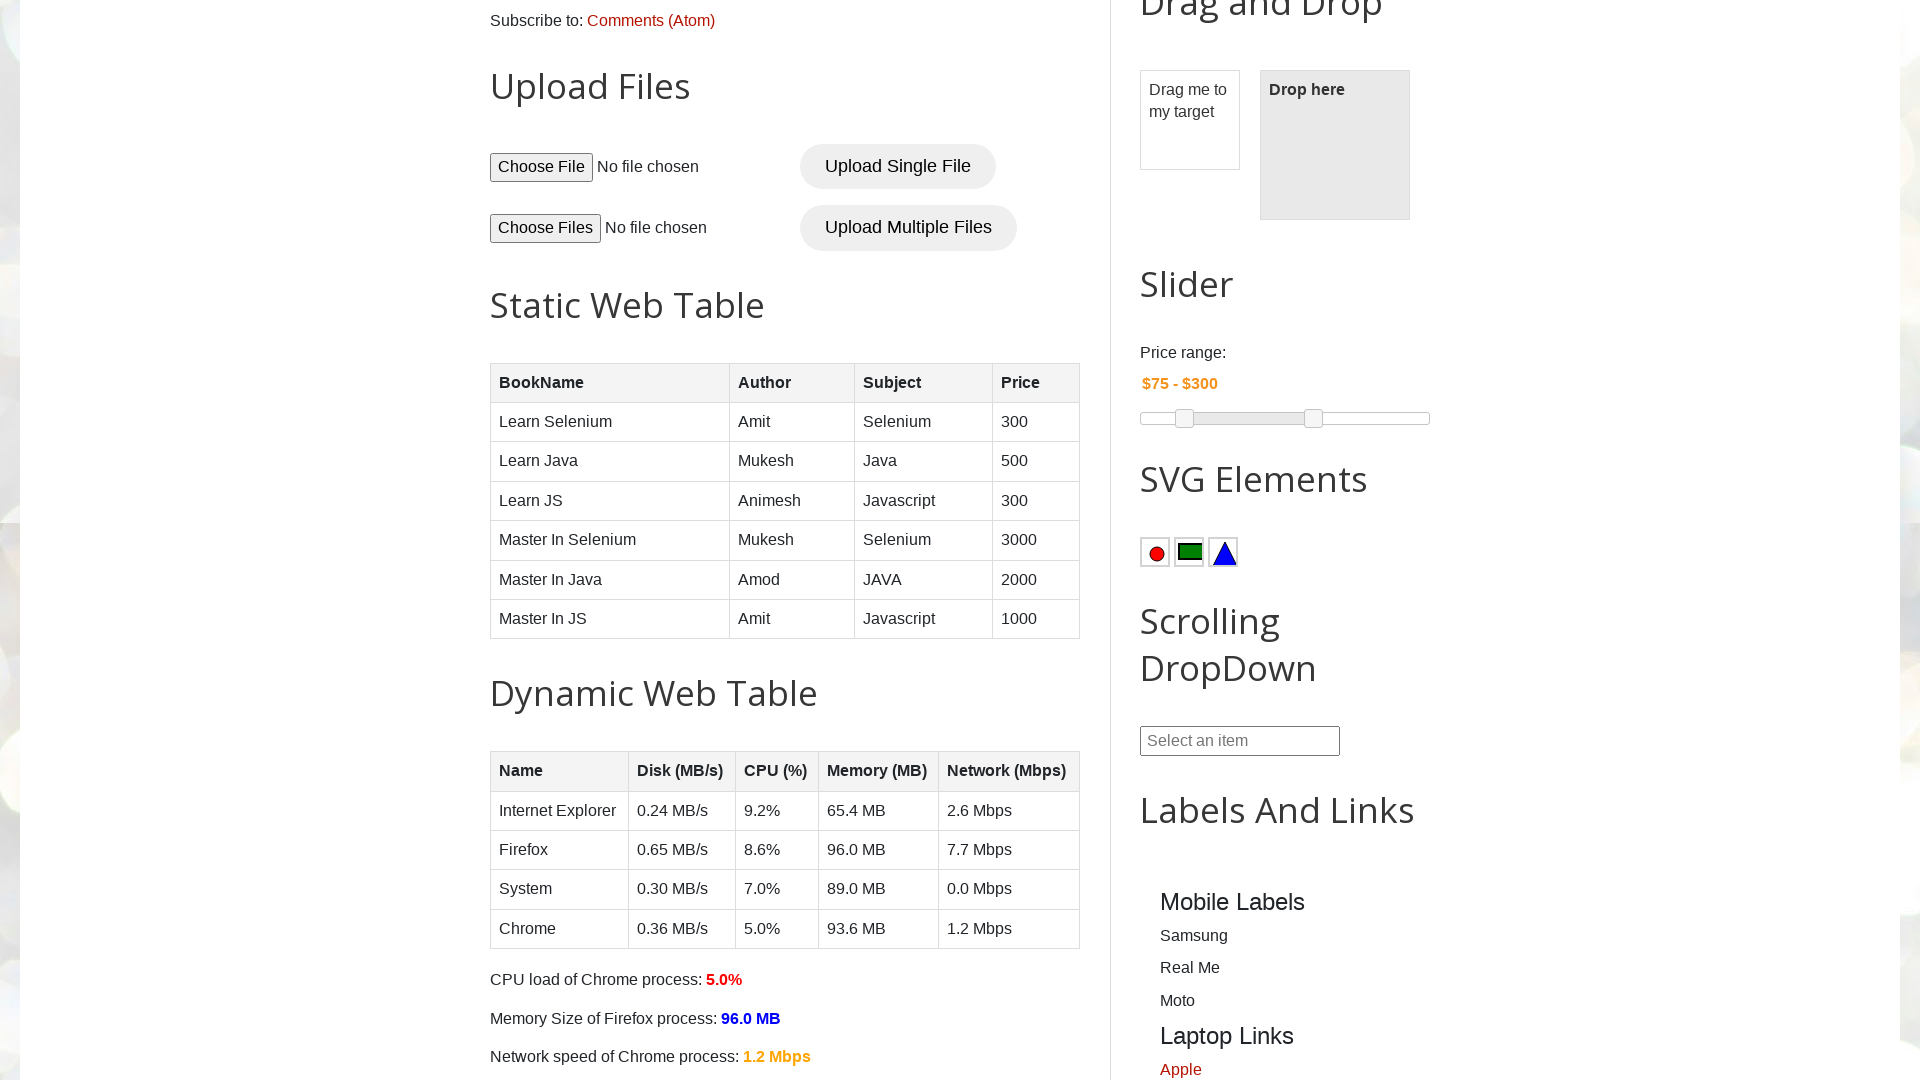

Hovered over table cell at row 5, column 3 at (923, 540) on //table[@name='BookTable']//tr[5]/td[3]
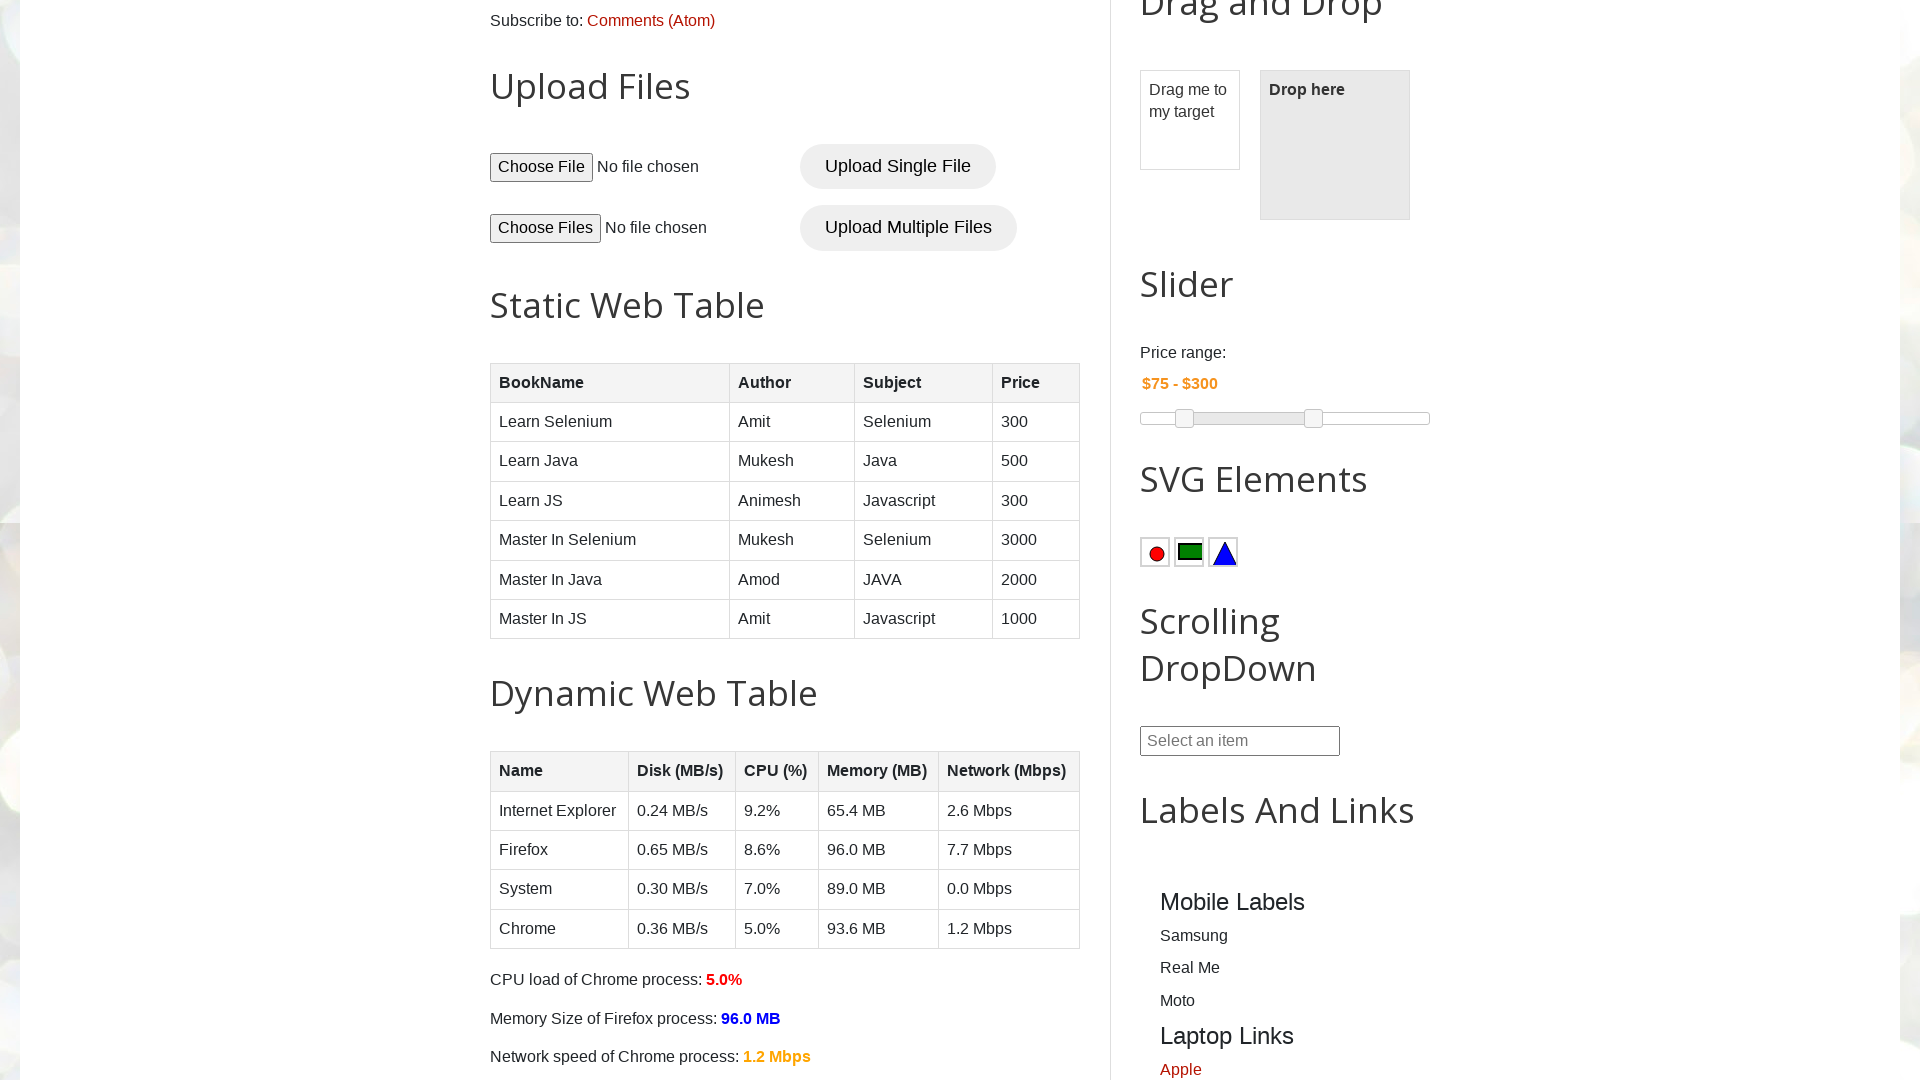

Hovered over table cell at row 5, column 4 at (1036, 540) on //table[@name='BookTable']//tr[5]/td[4]
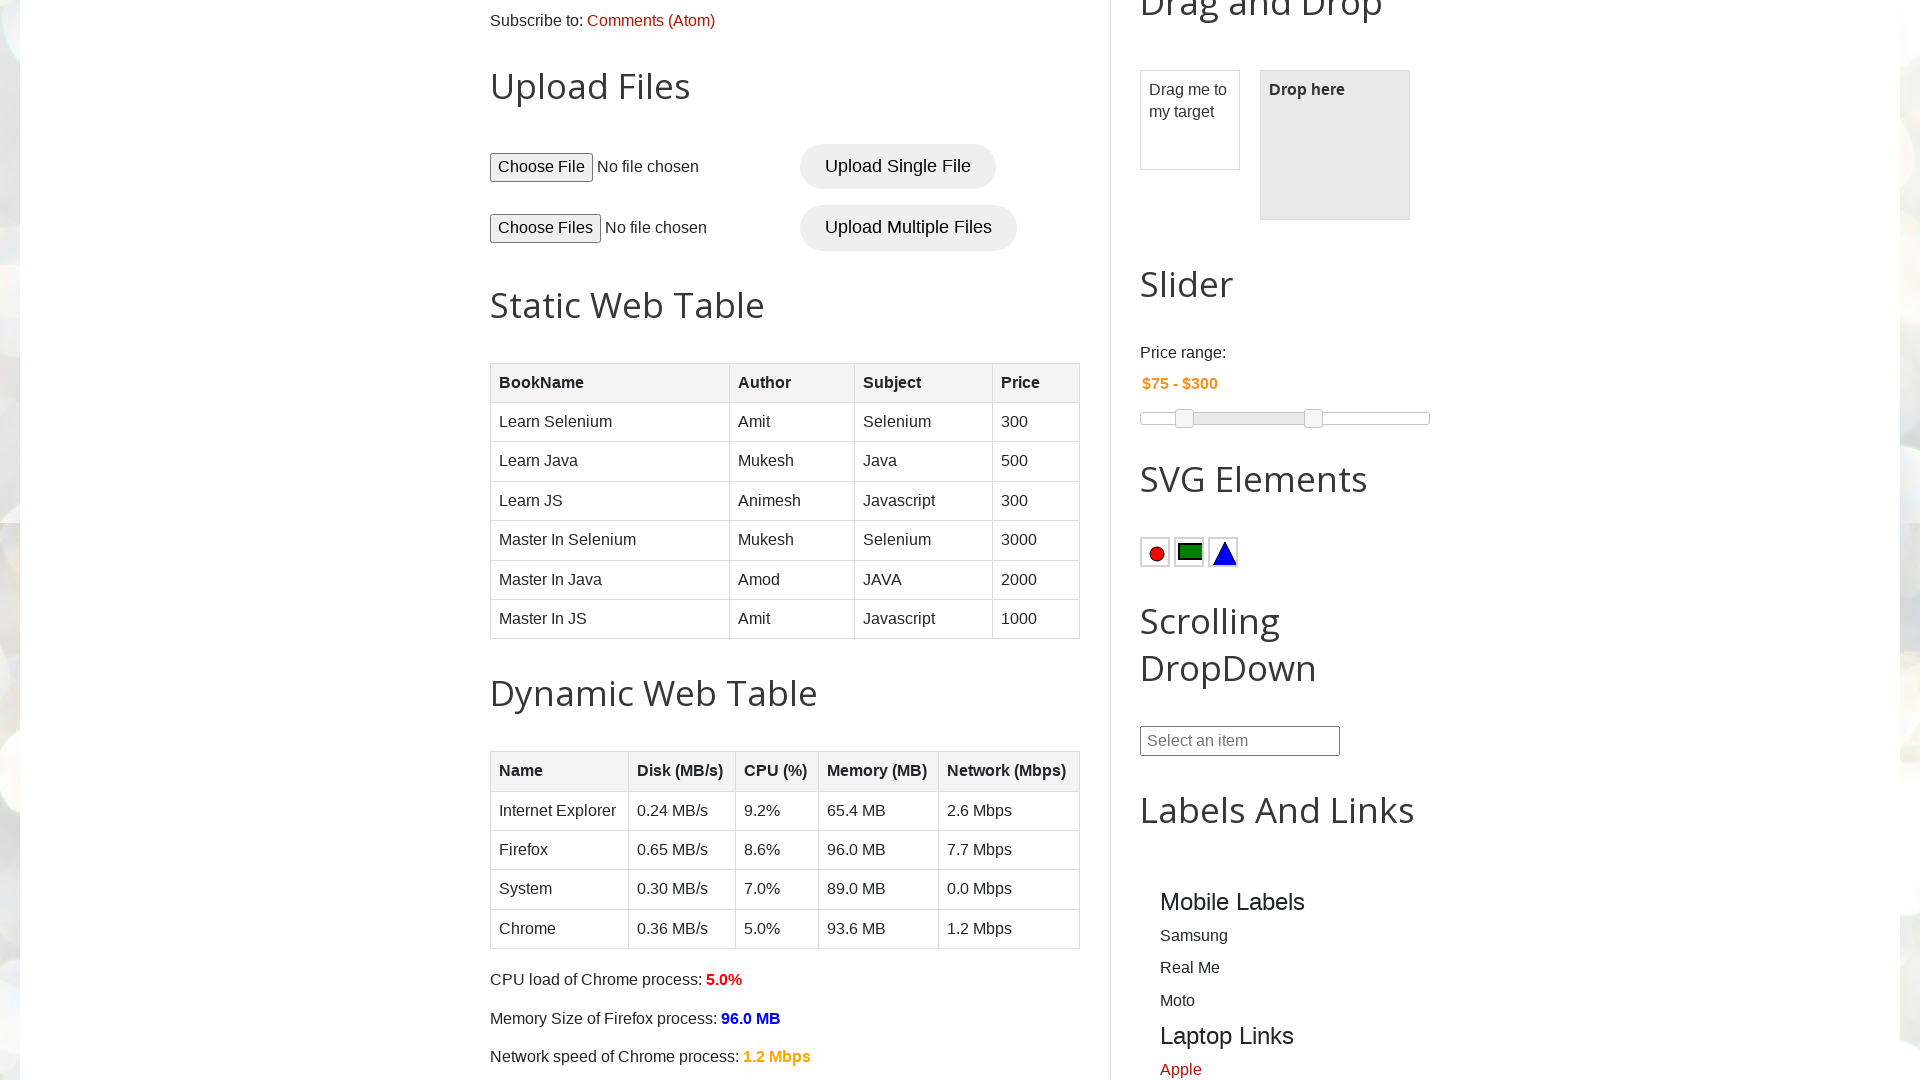

Hovered over table cell at row 6, column 1 at (610, 580) on //table[@name='BookTable']//tr[6]/td[1]
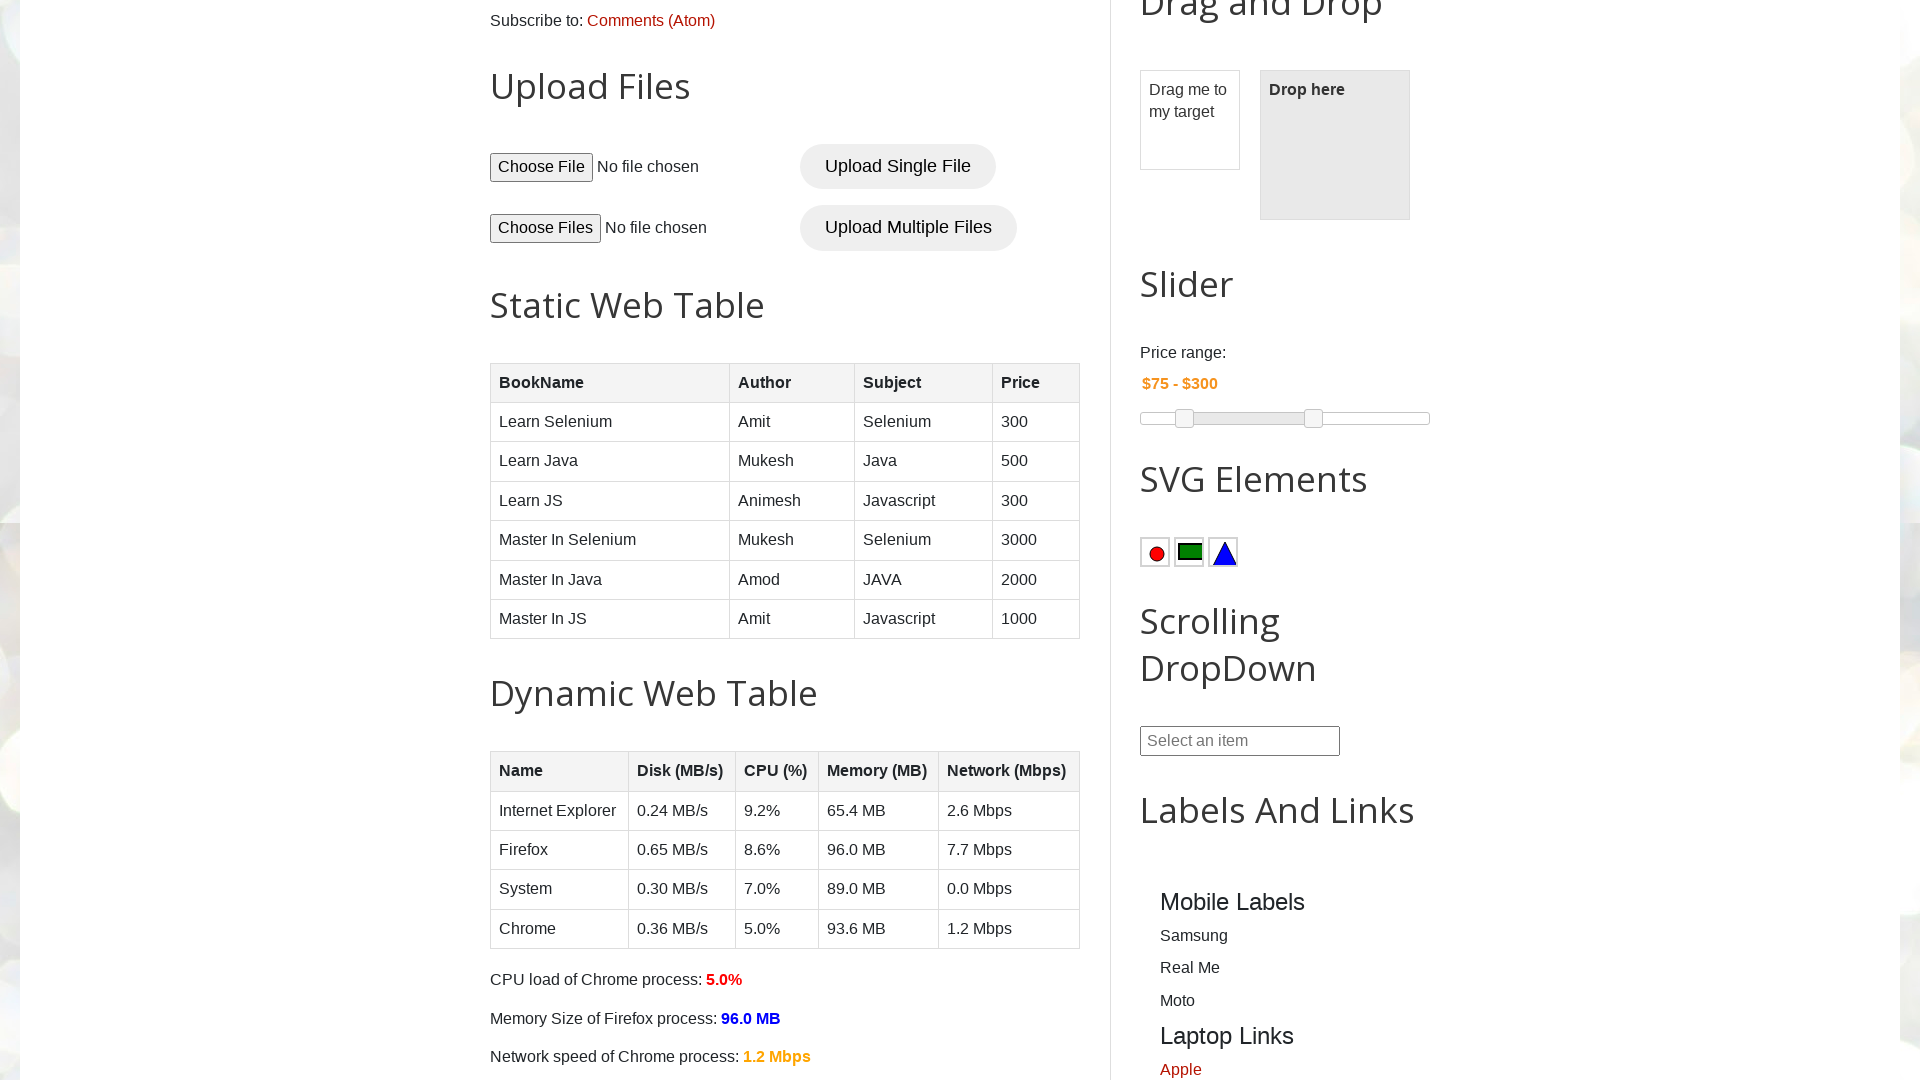

Hovered over table cell at row 6, column 2 at (792, 580) on //table[@name='BookTable']//tr[6]/td[2]
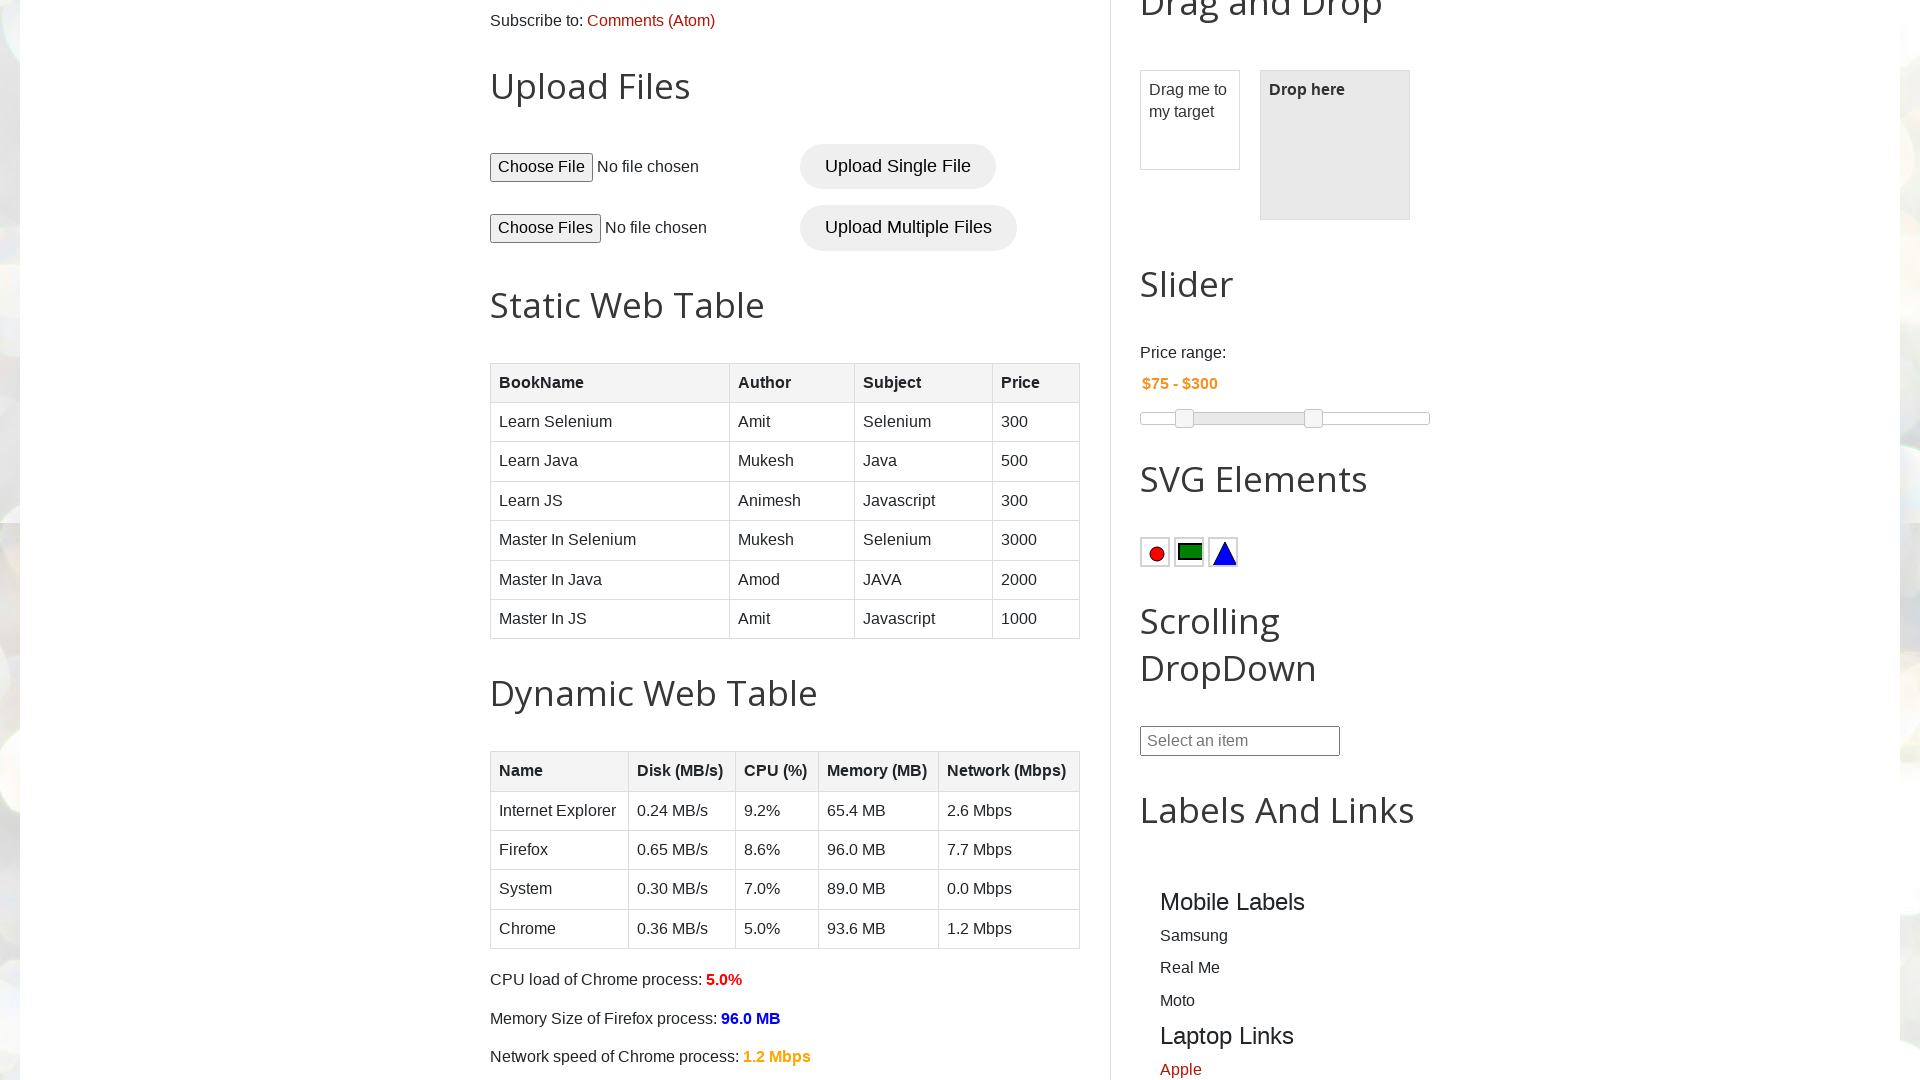

Hovered over table cell at row 6, column 3 at (923, 580) on //table[@name='BookTable']//tr[6]/td[3]
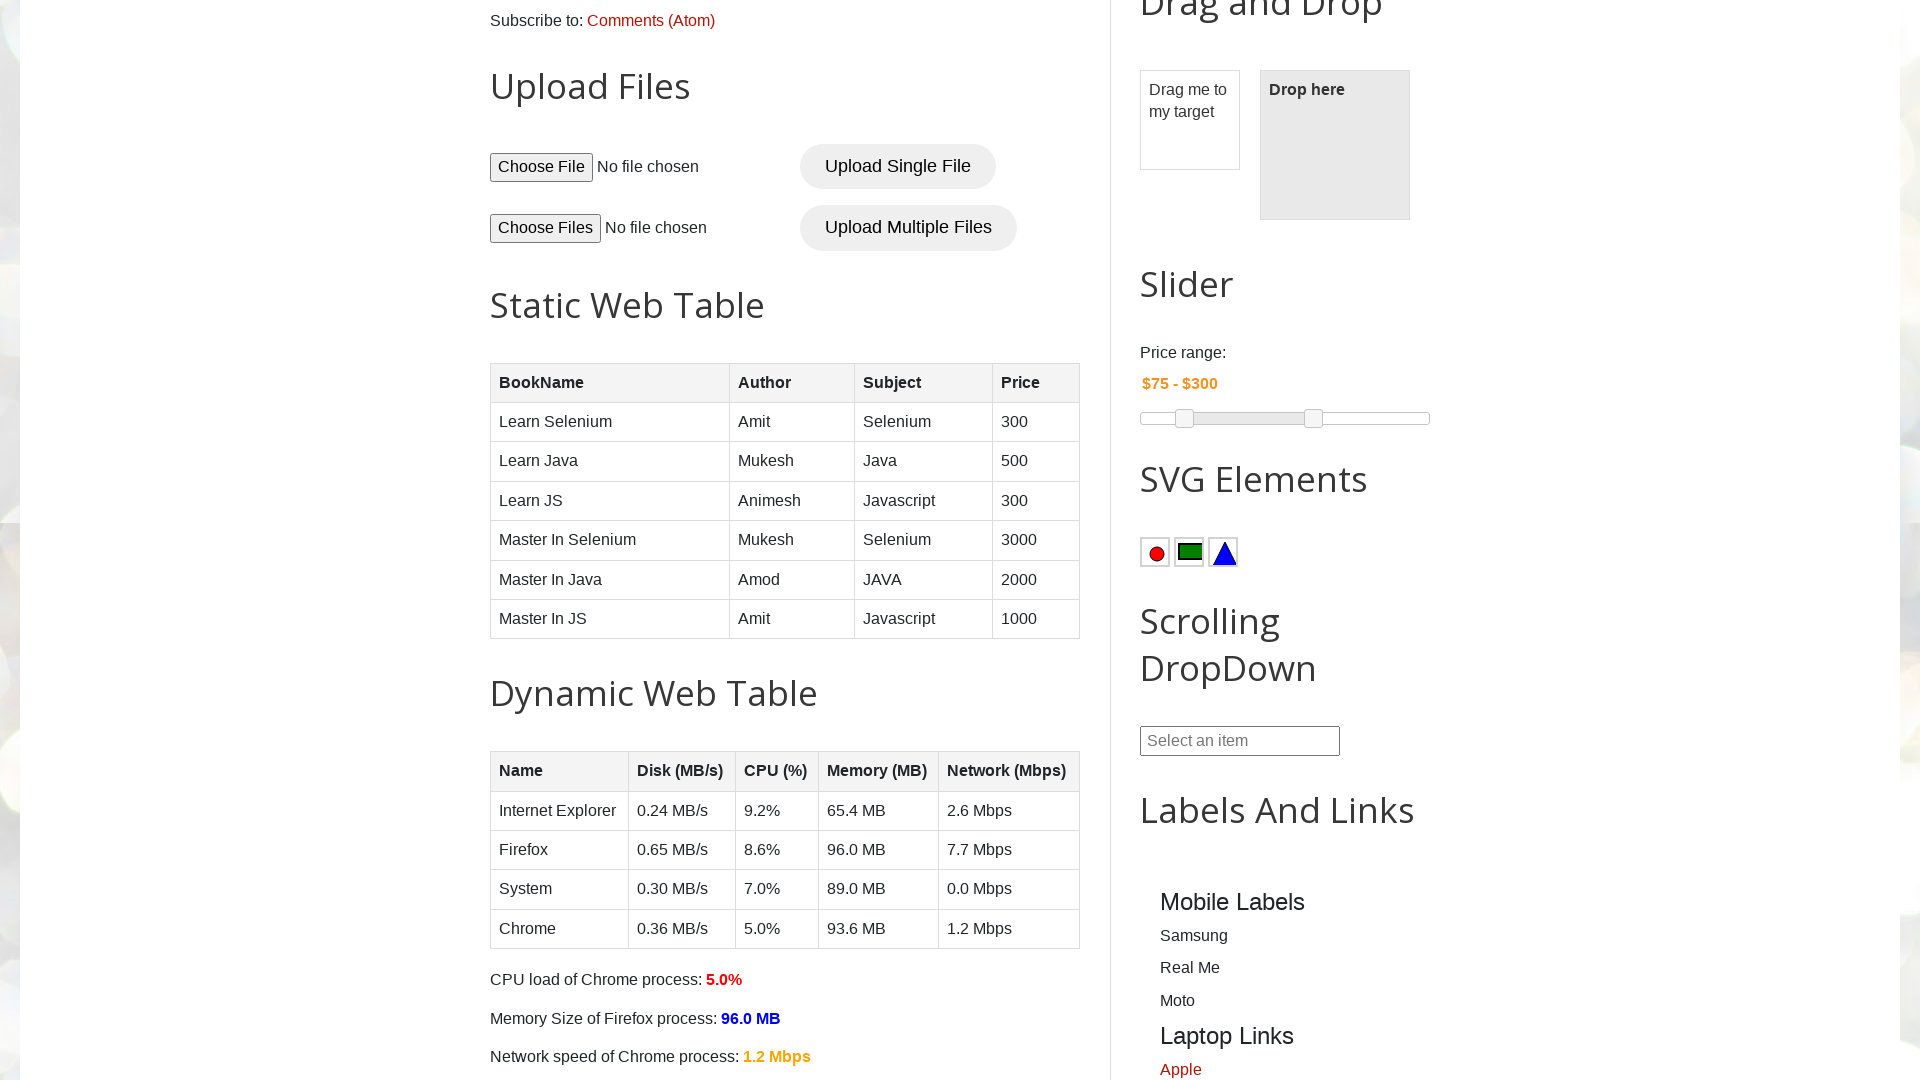

Hovered over table cell at row 6, column 4 at (1036, 580) on //table[@name='BookTable']//tr[6]/td[4]
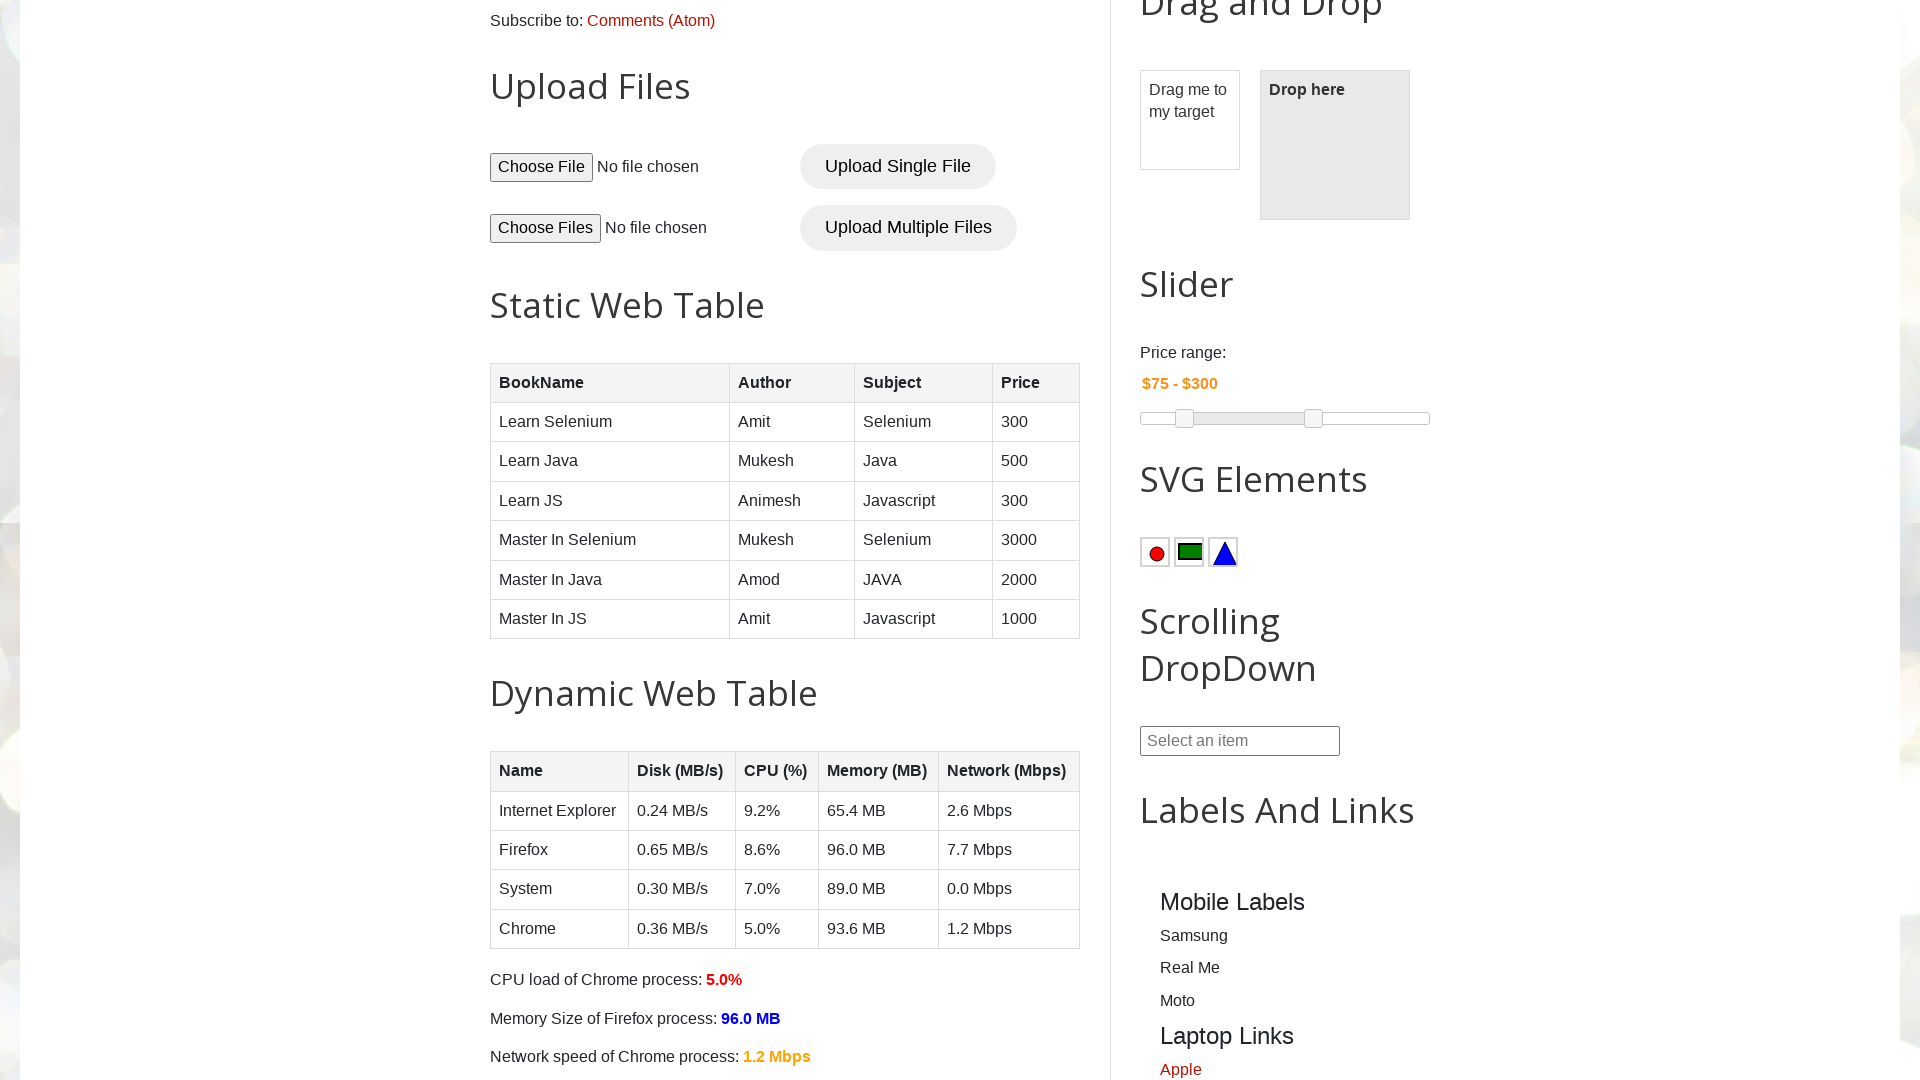

Hovered over table cell at row 7, column 1 at (610, 619) on //table[@name='BookTable']//tr[7]/td[1]
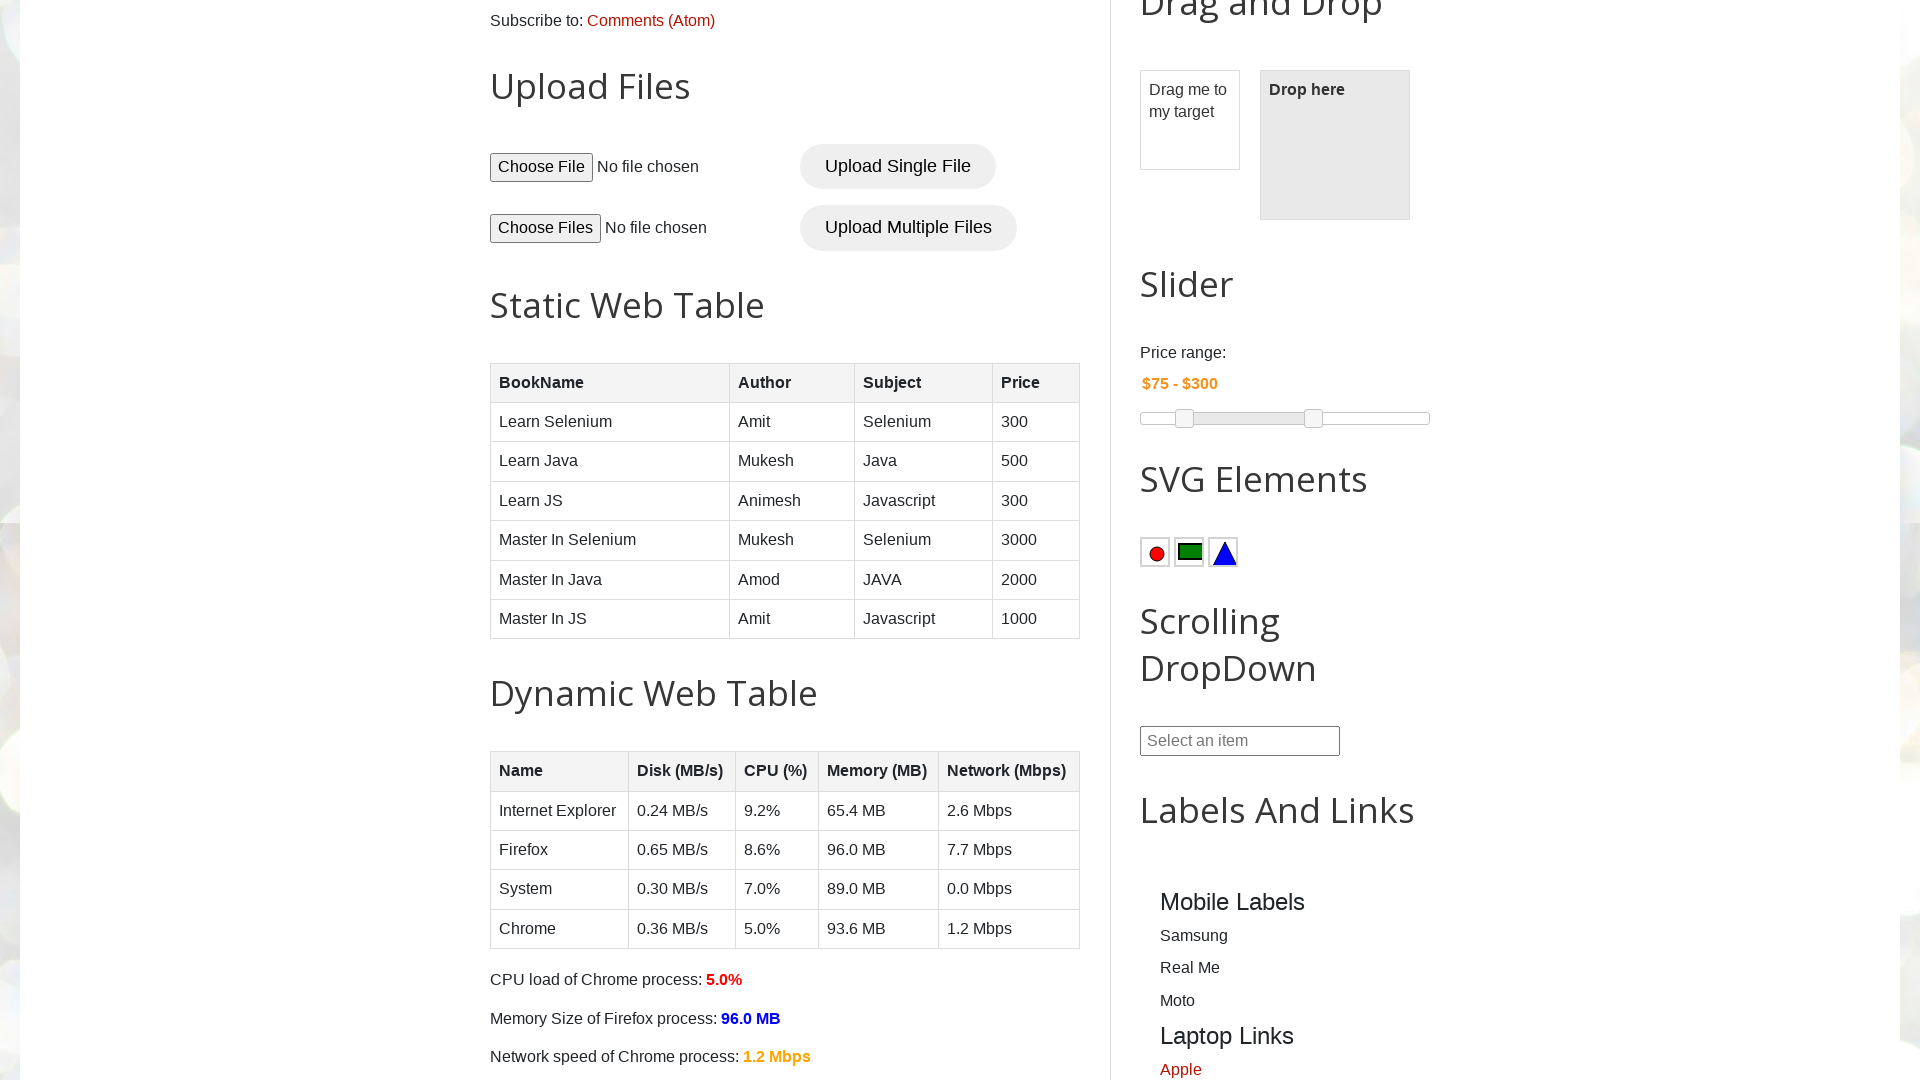

Hovered over table cell at row 7, column 2 at (792, 619) on //table[@name='BookTable']//tr[7]/td[2]
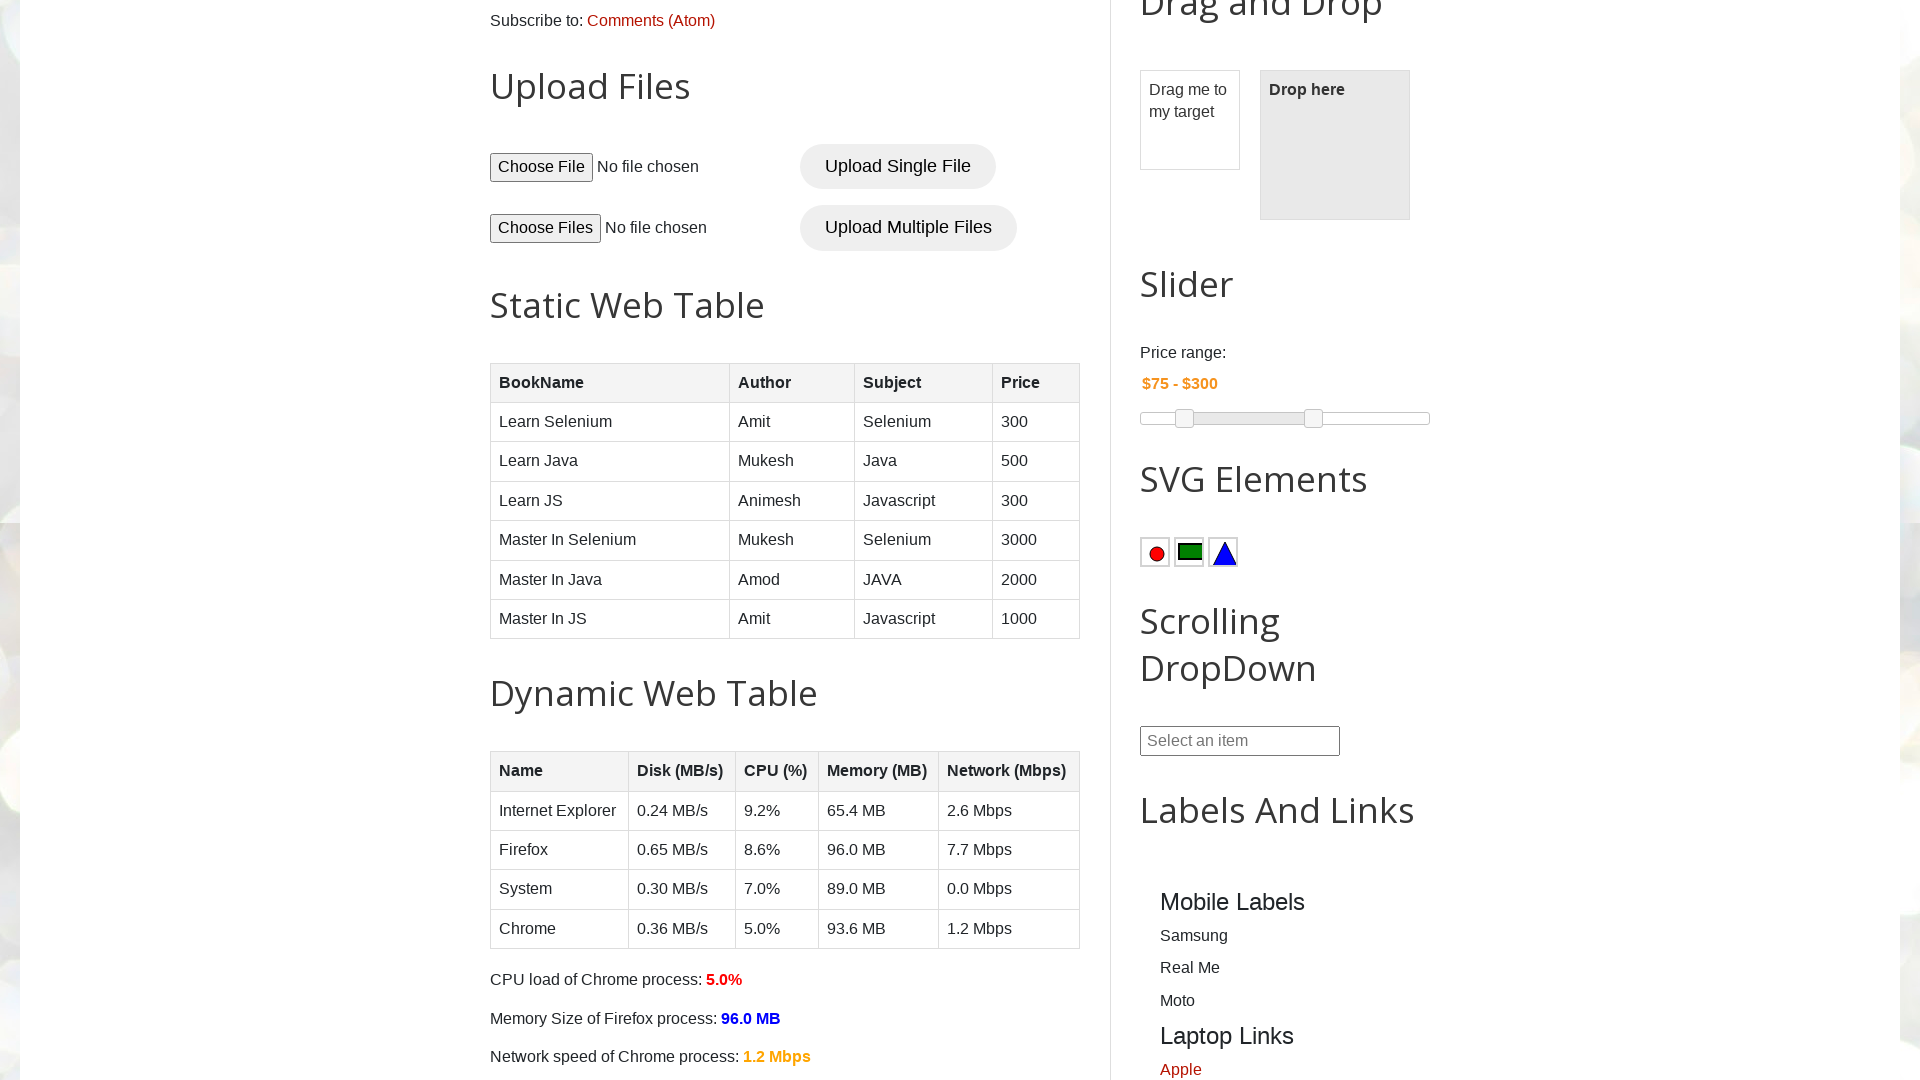

Hovered over table cell at row 7, column 3 at (923, 619) on //table[@name='BookTable']//tr[7]/td[3]
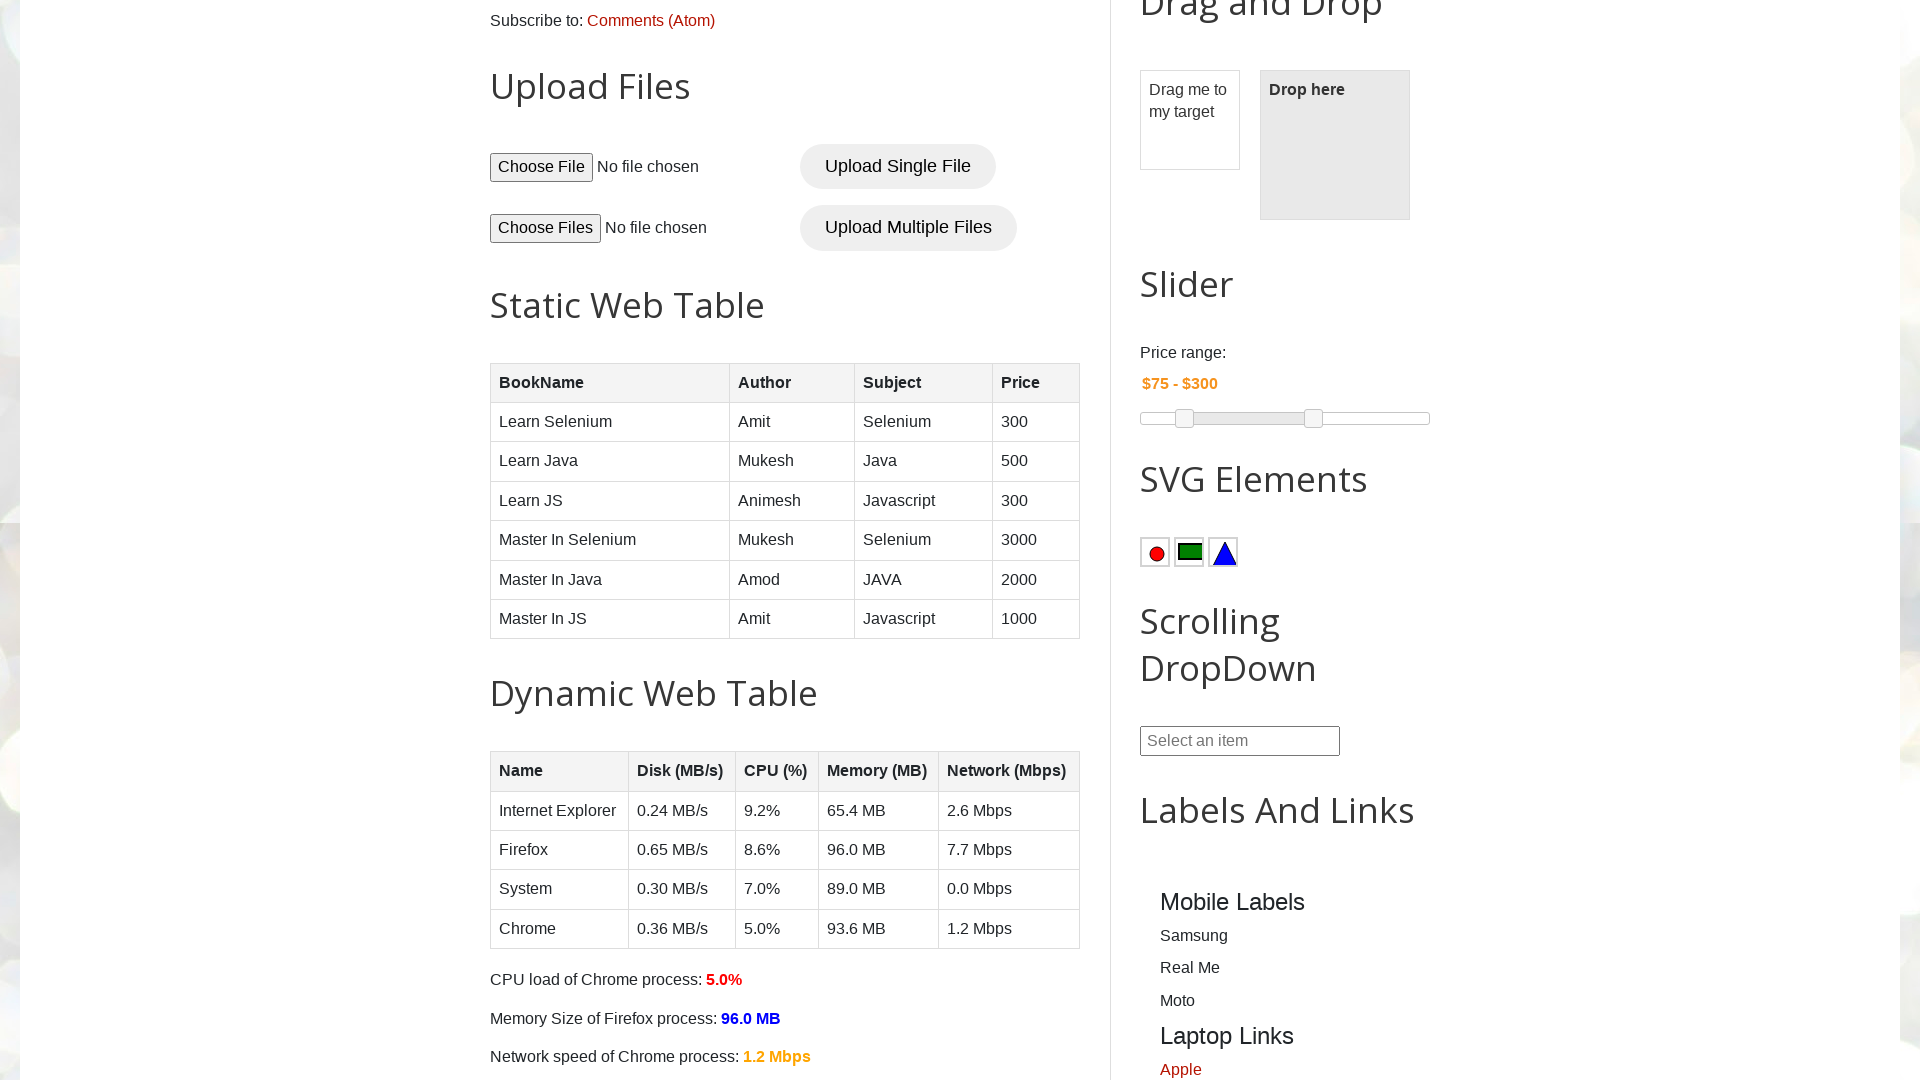

Hovered over table cell at row 7, column 4 at (1036, 619) on //table[@name='BookTable']//tr[7]/td[4]
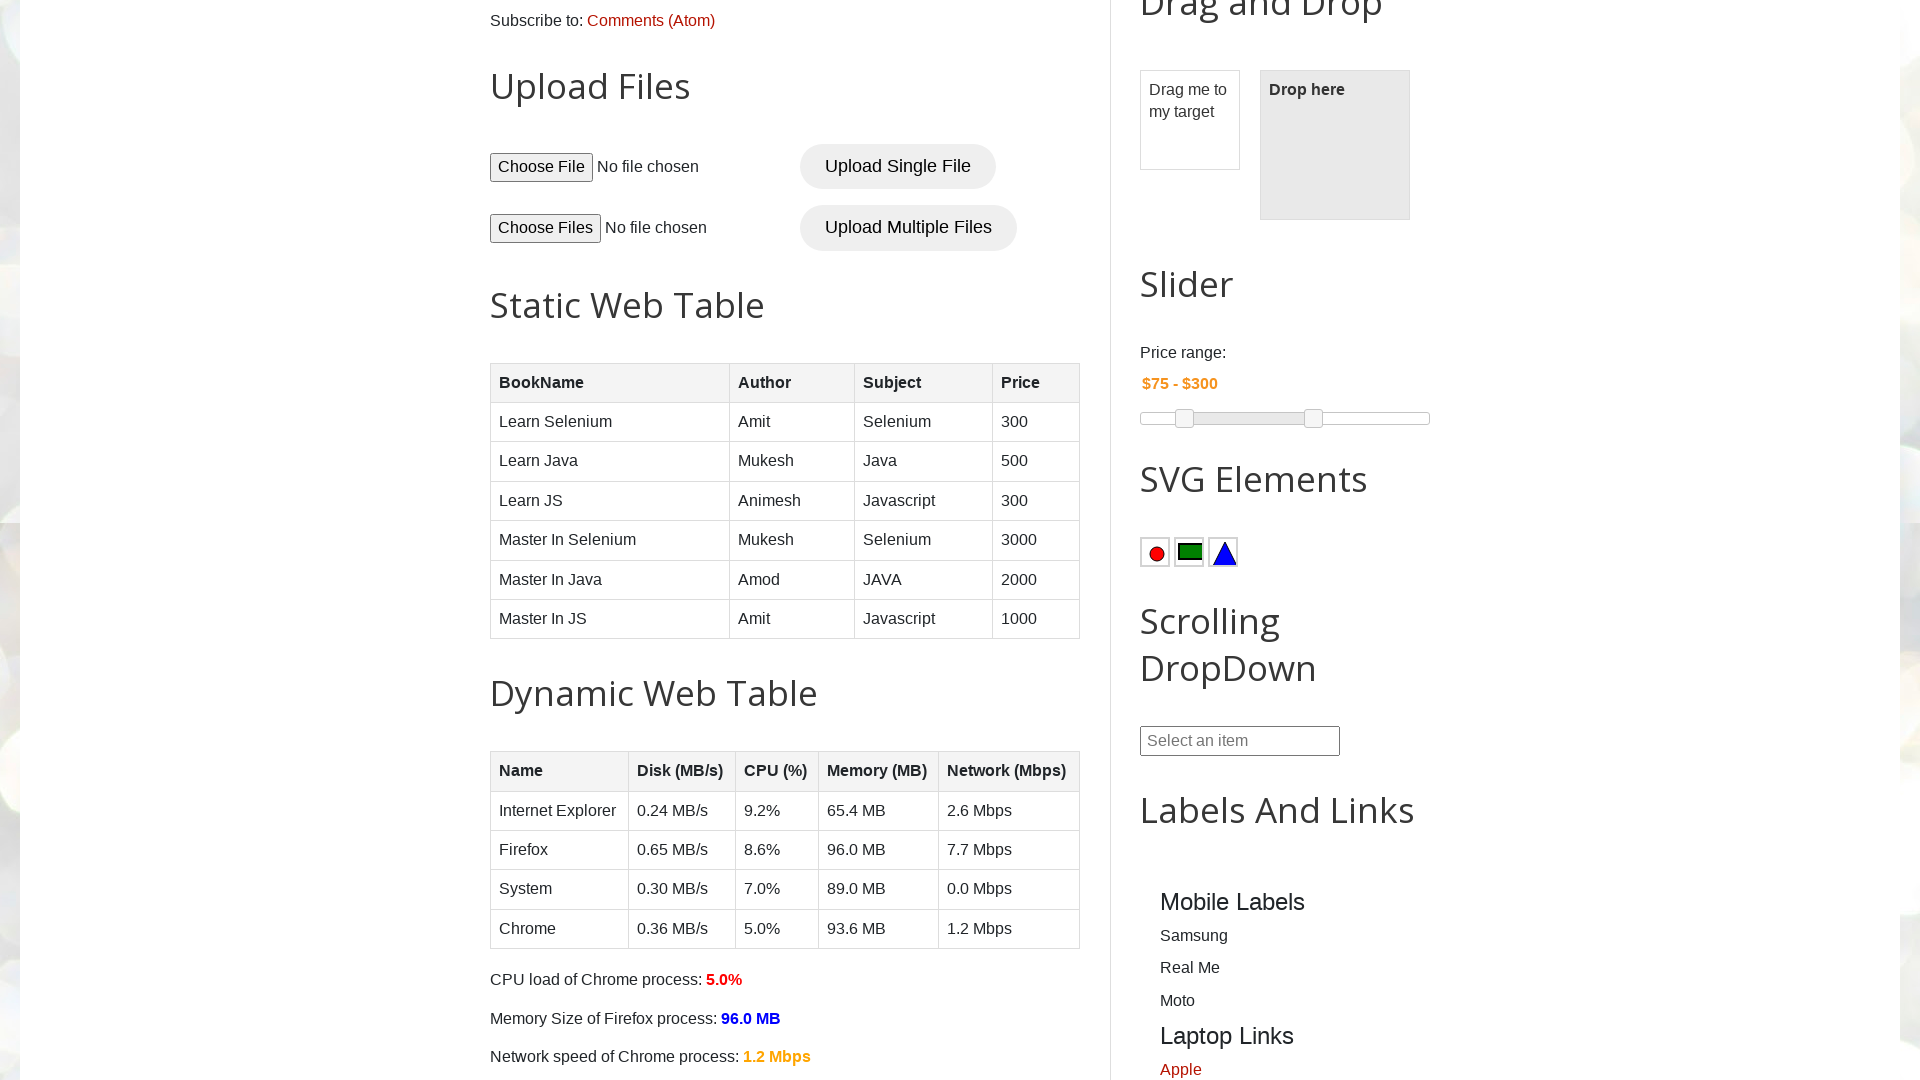

Retrieved author name from row 2: 'Amit'
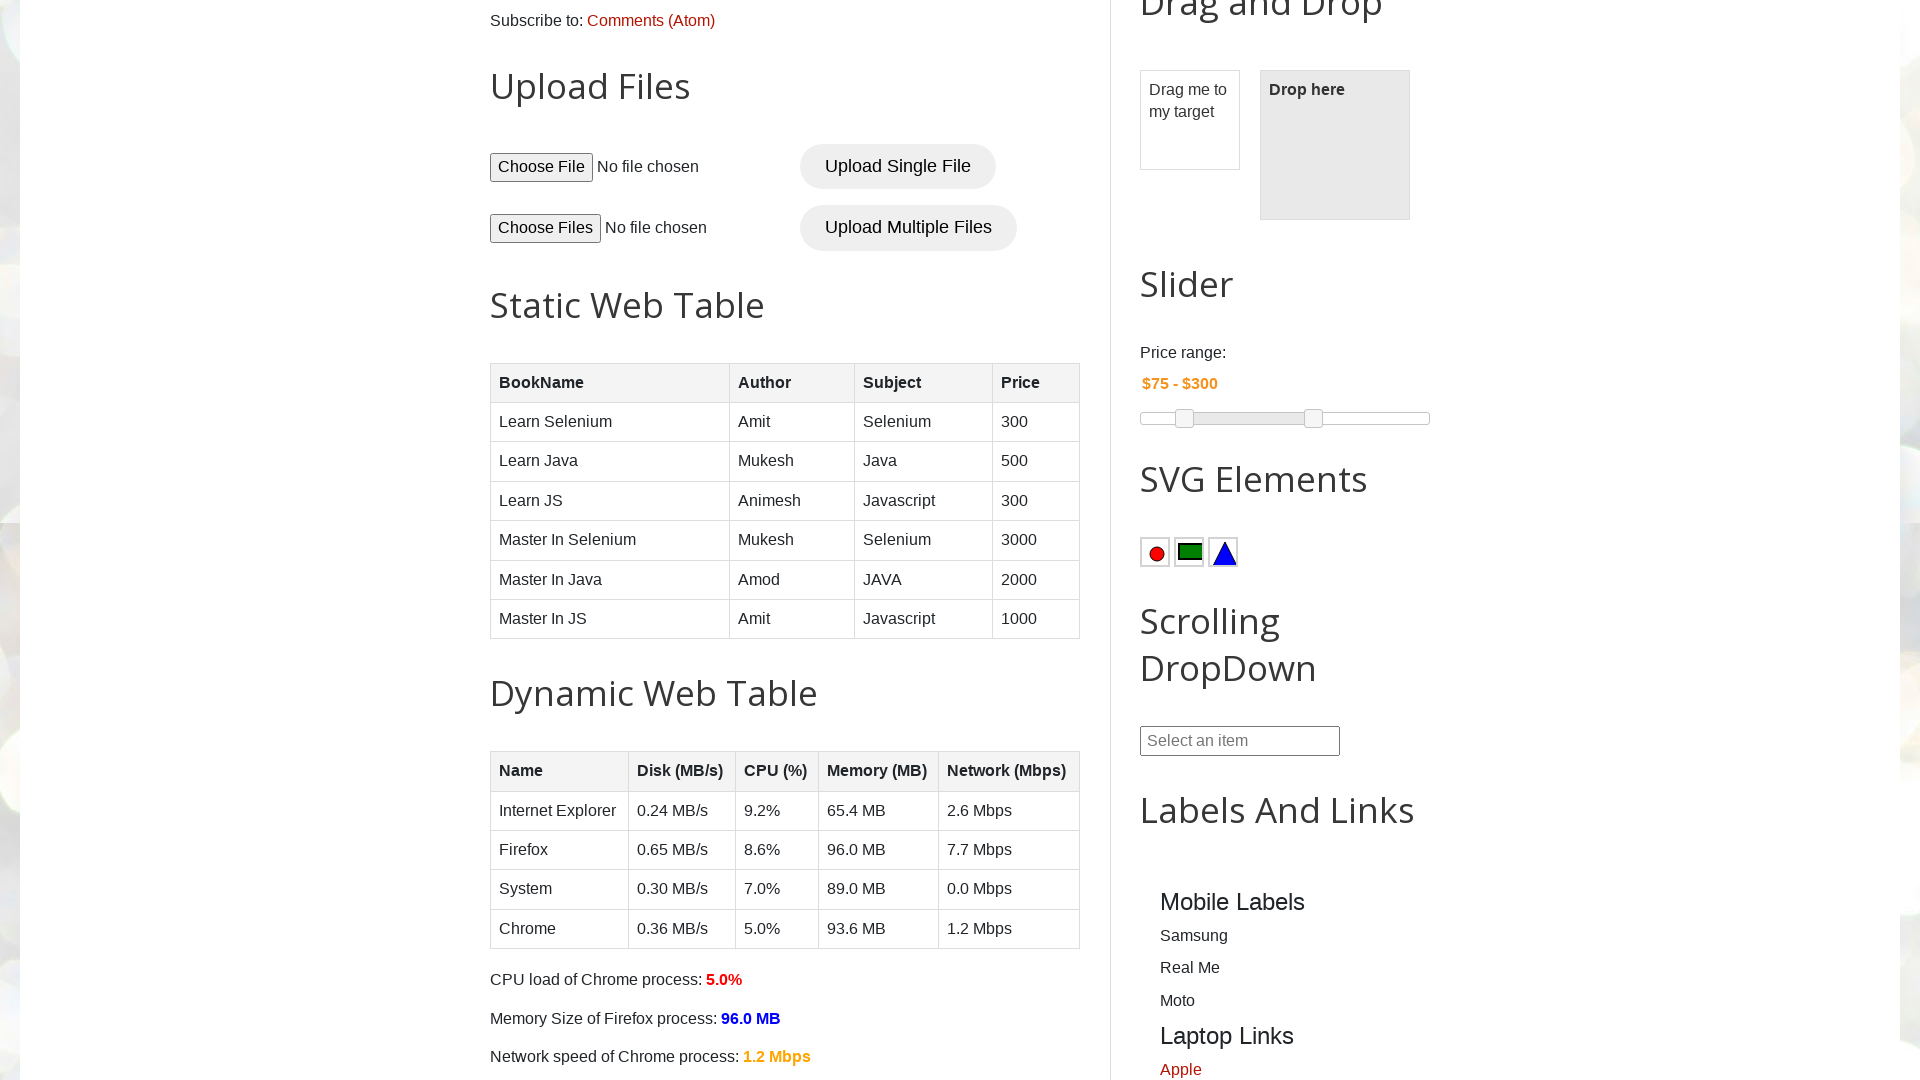

Clicked book name in row 2 (author: Amit) at (610, 422) on //table[@name='BookTable']/tbody/tr[2]/td[1]
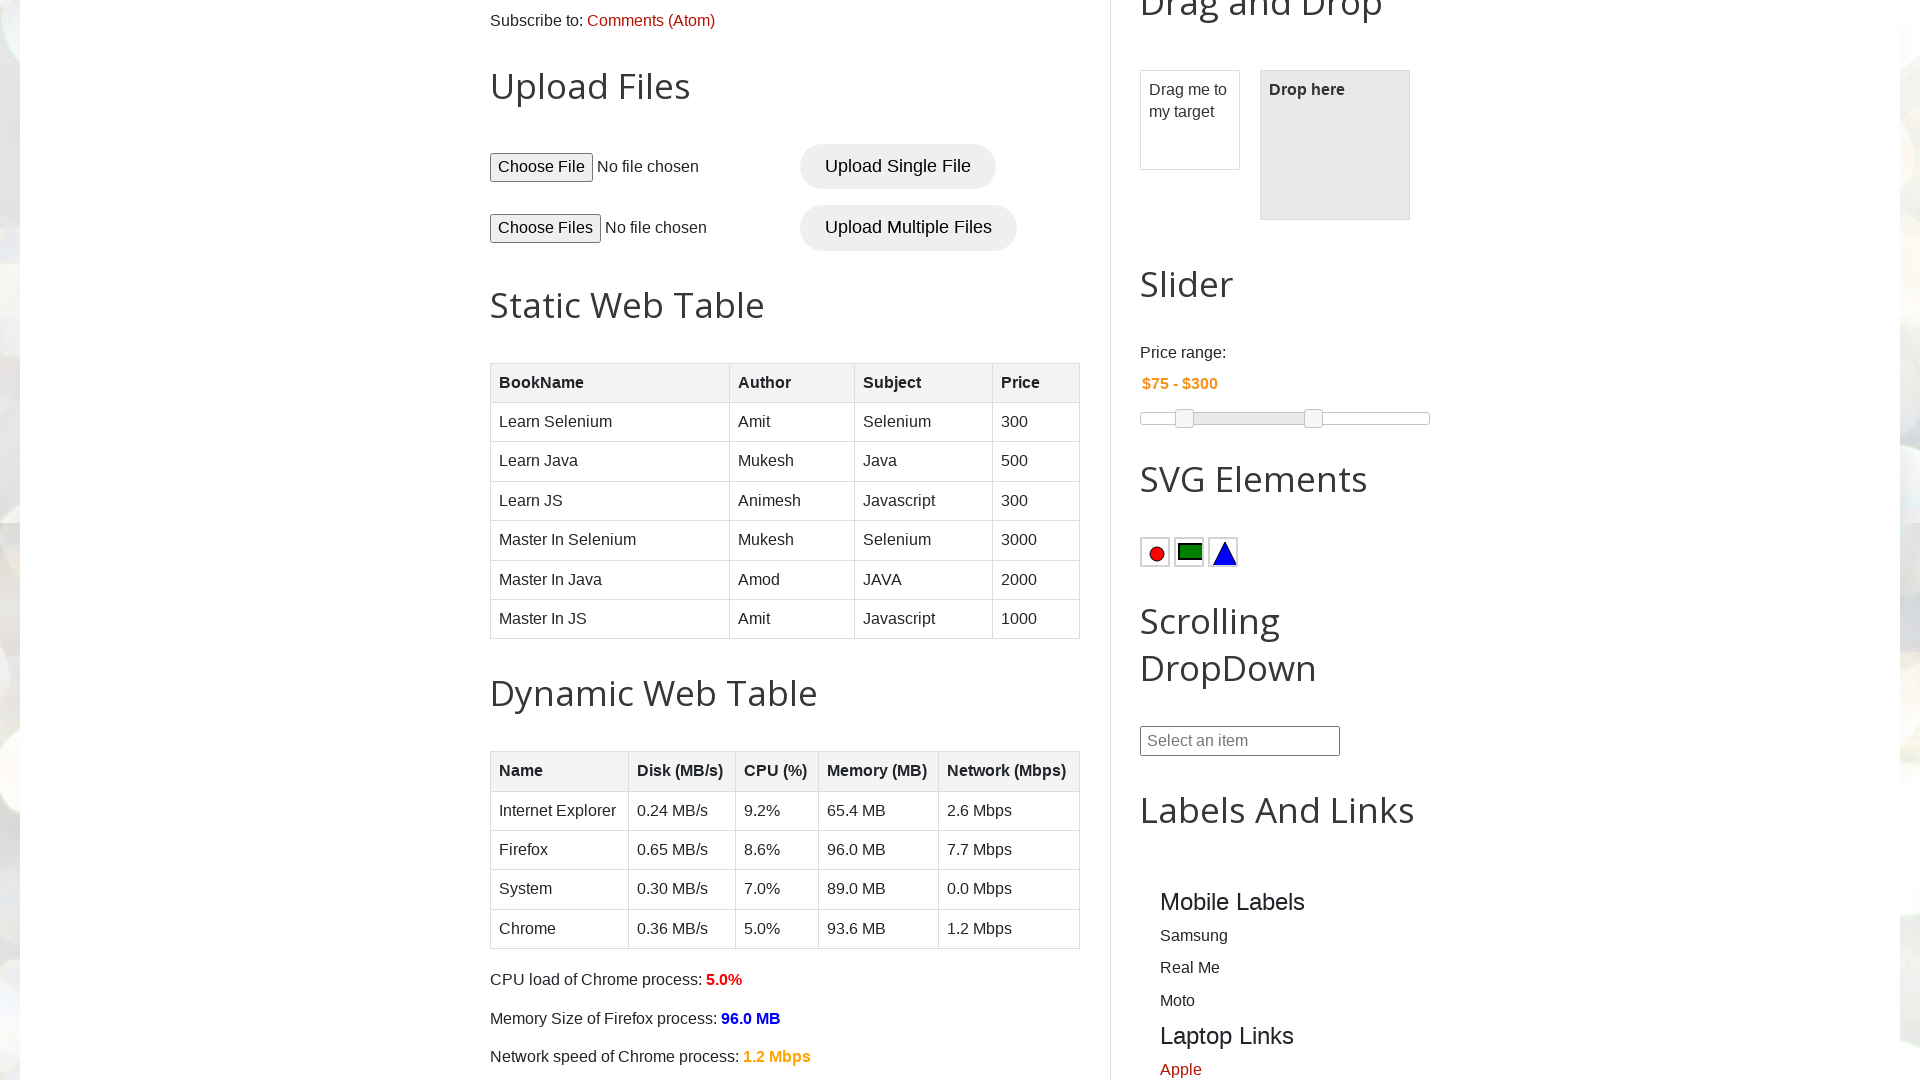

Retrieved author name from row 3: 'Mukesh'
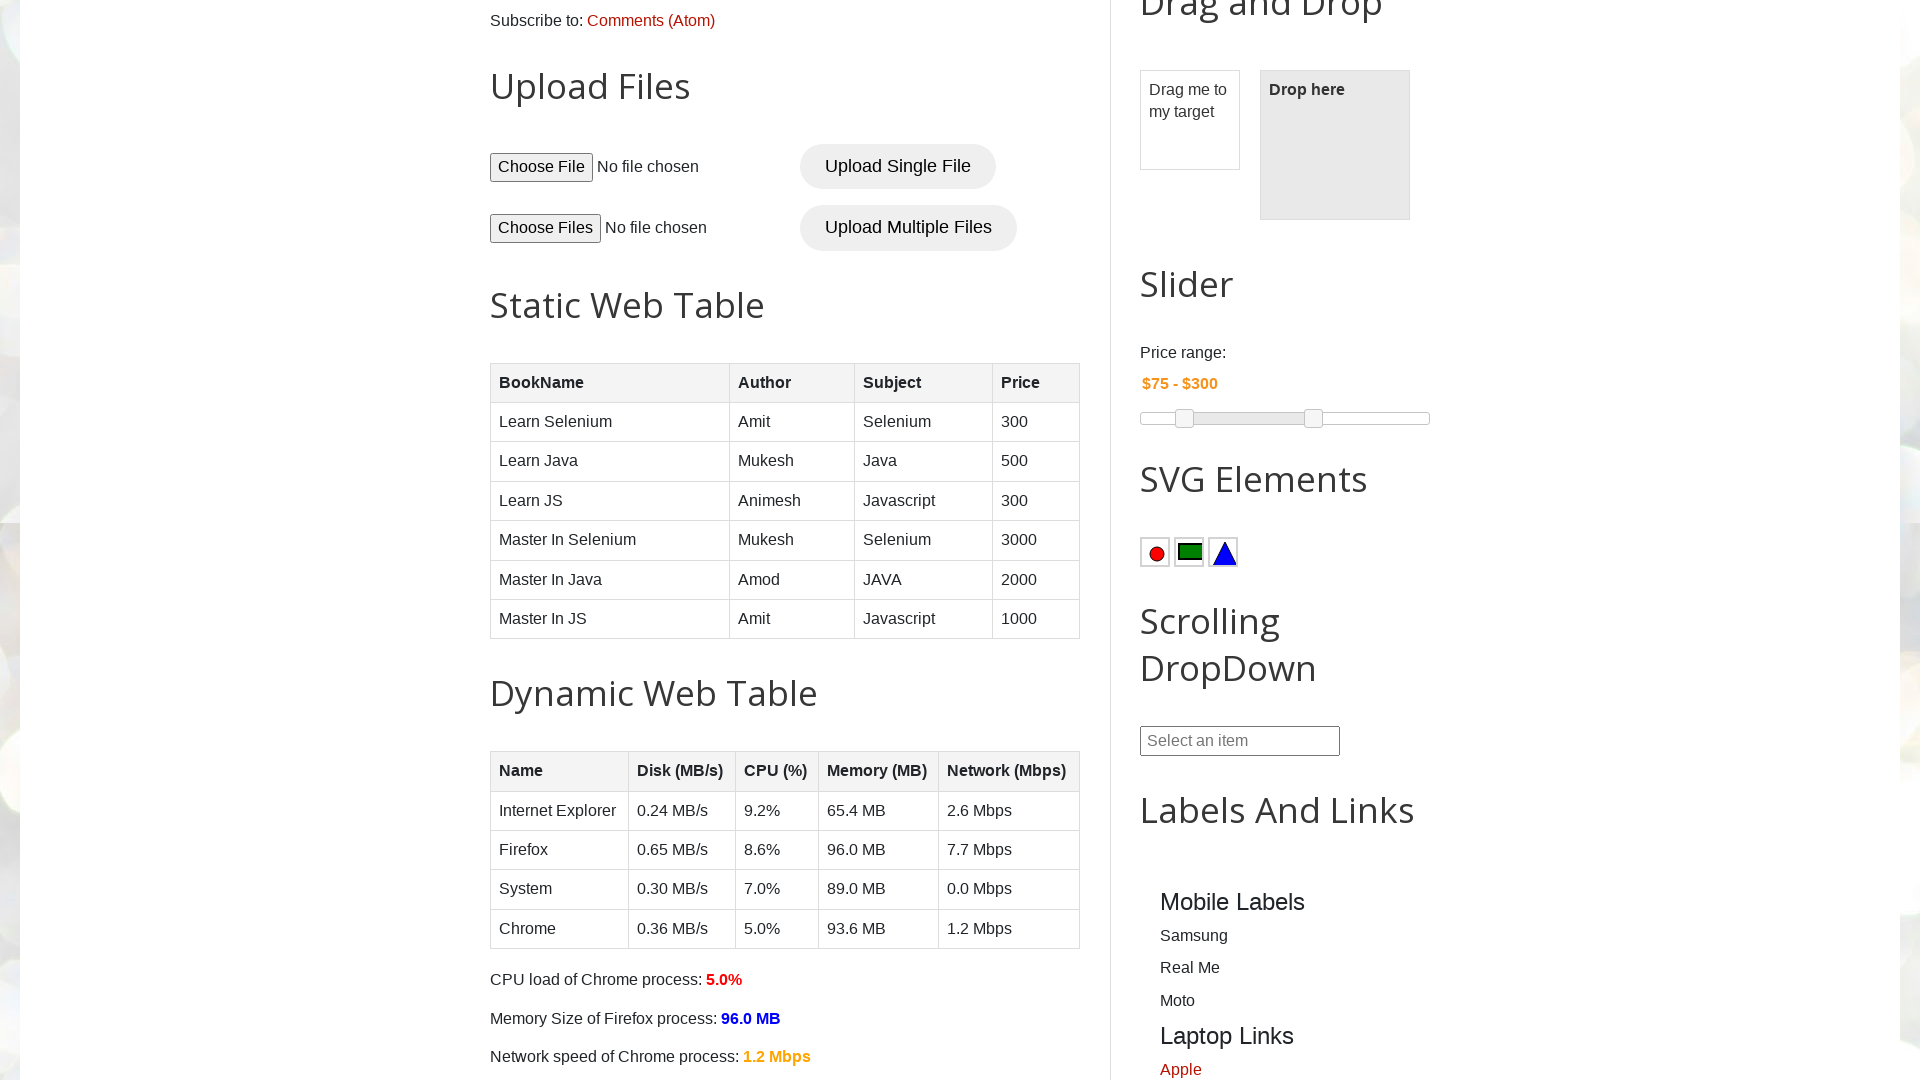

Retrieved author name from row 4: 'Animesh'
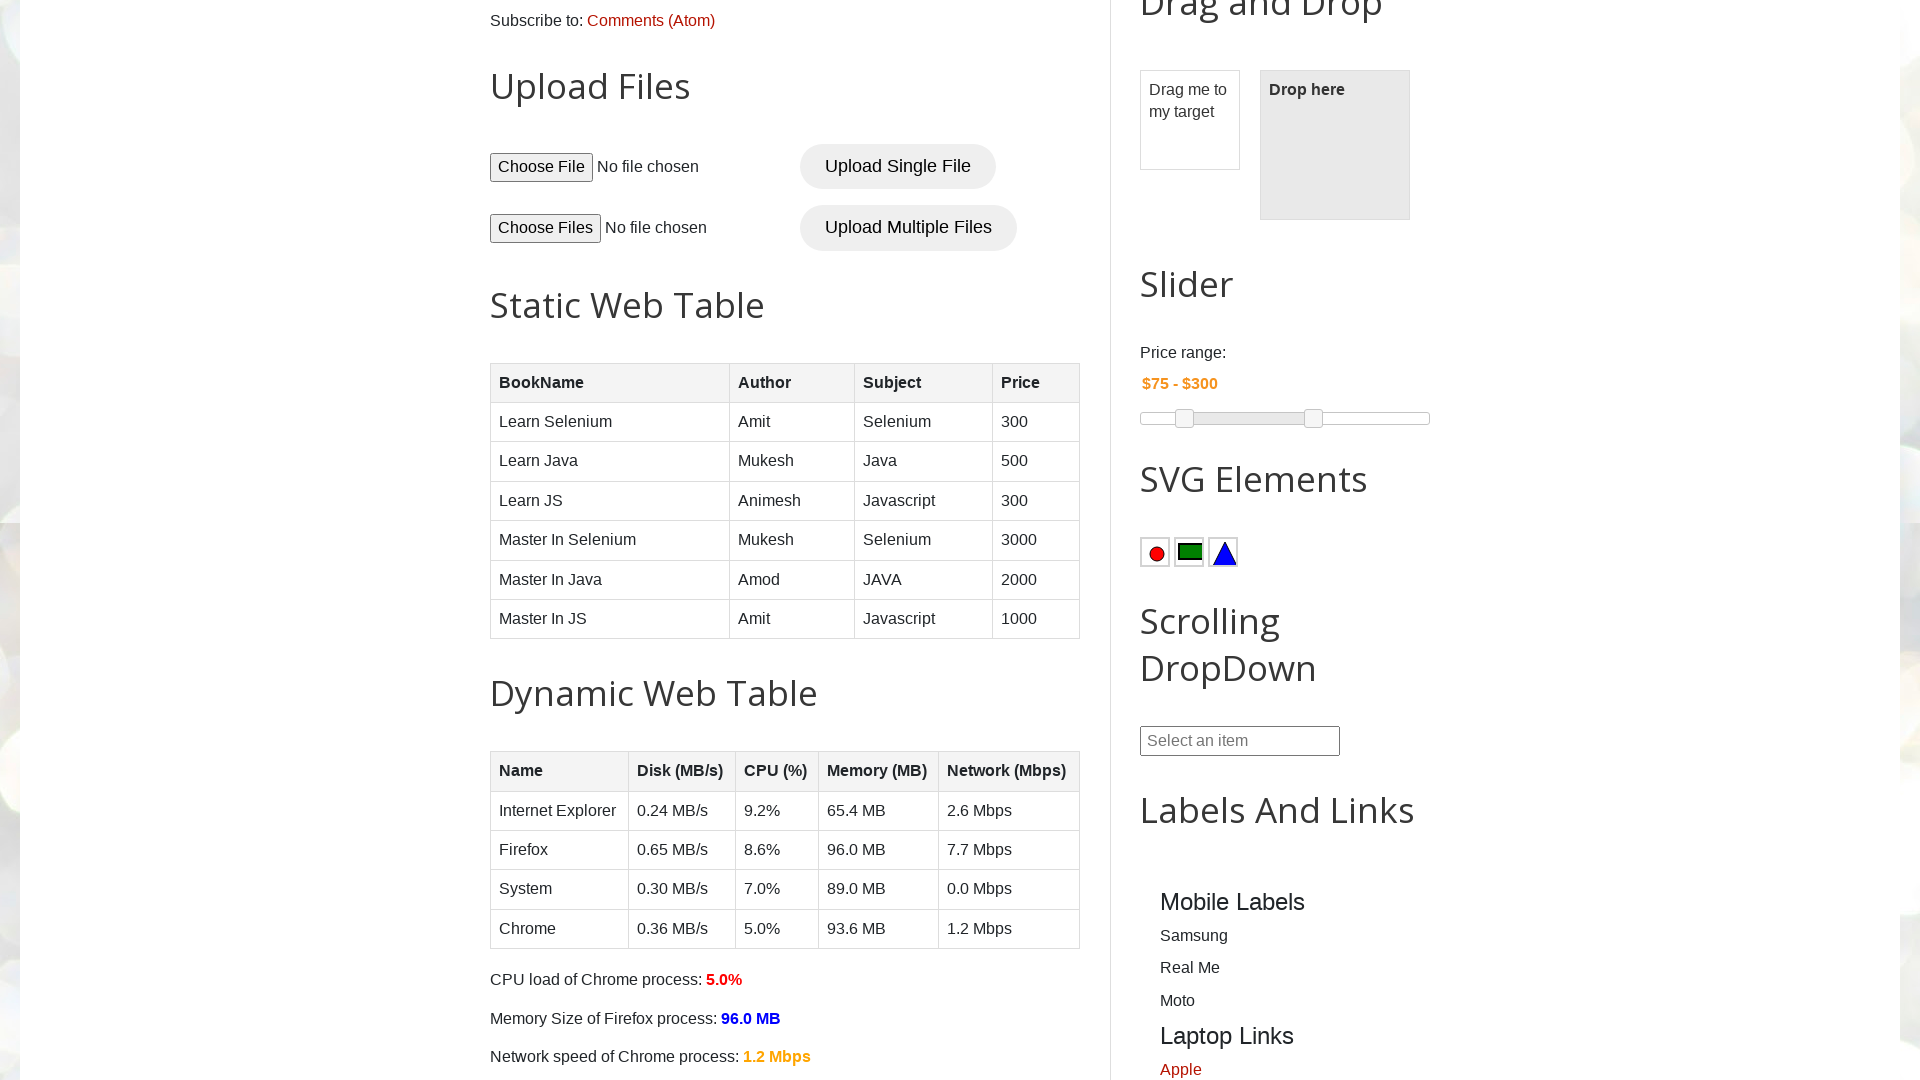

Retrieved author name from row 5: 'Mukesh'
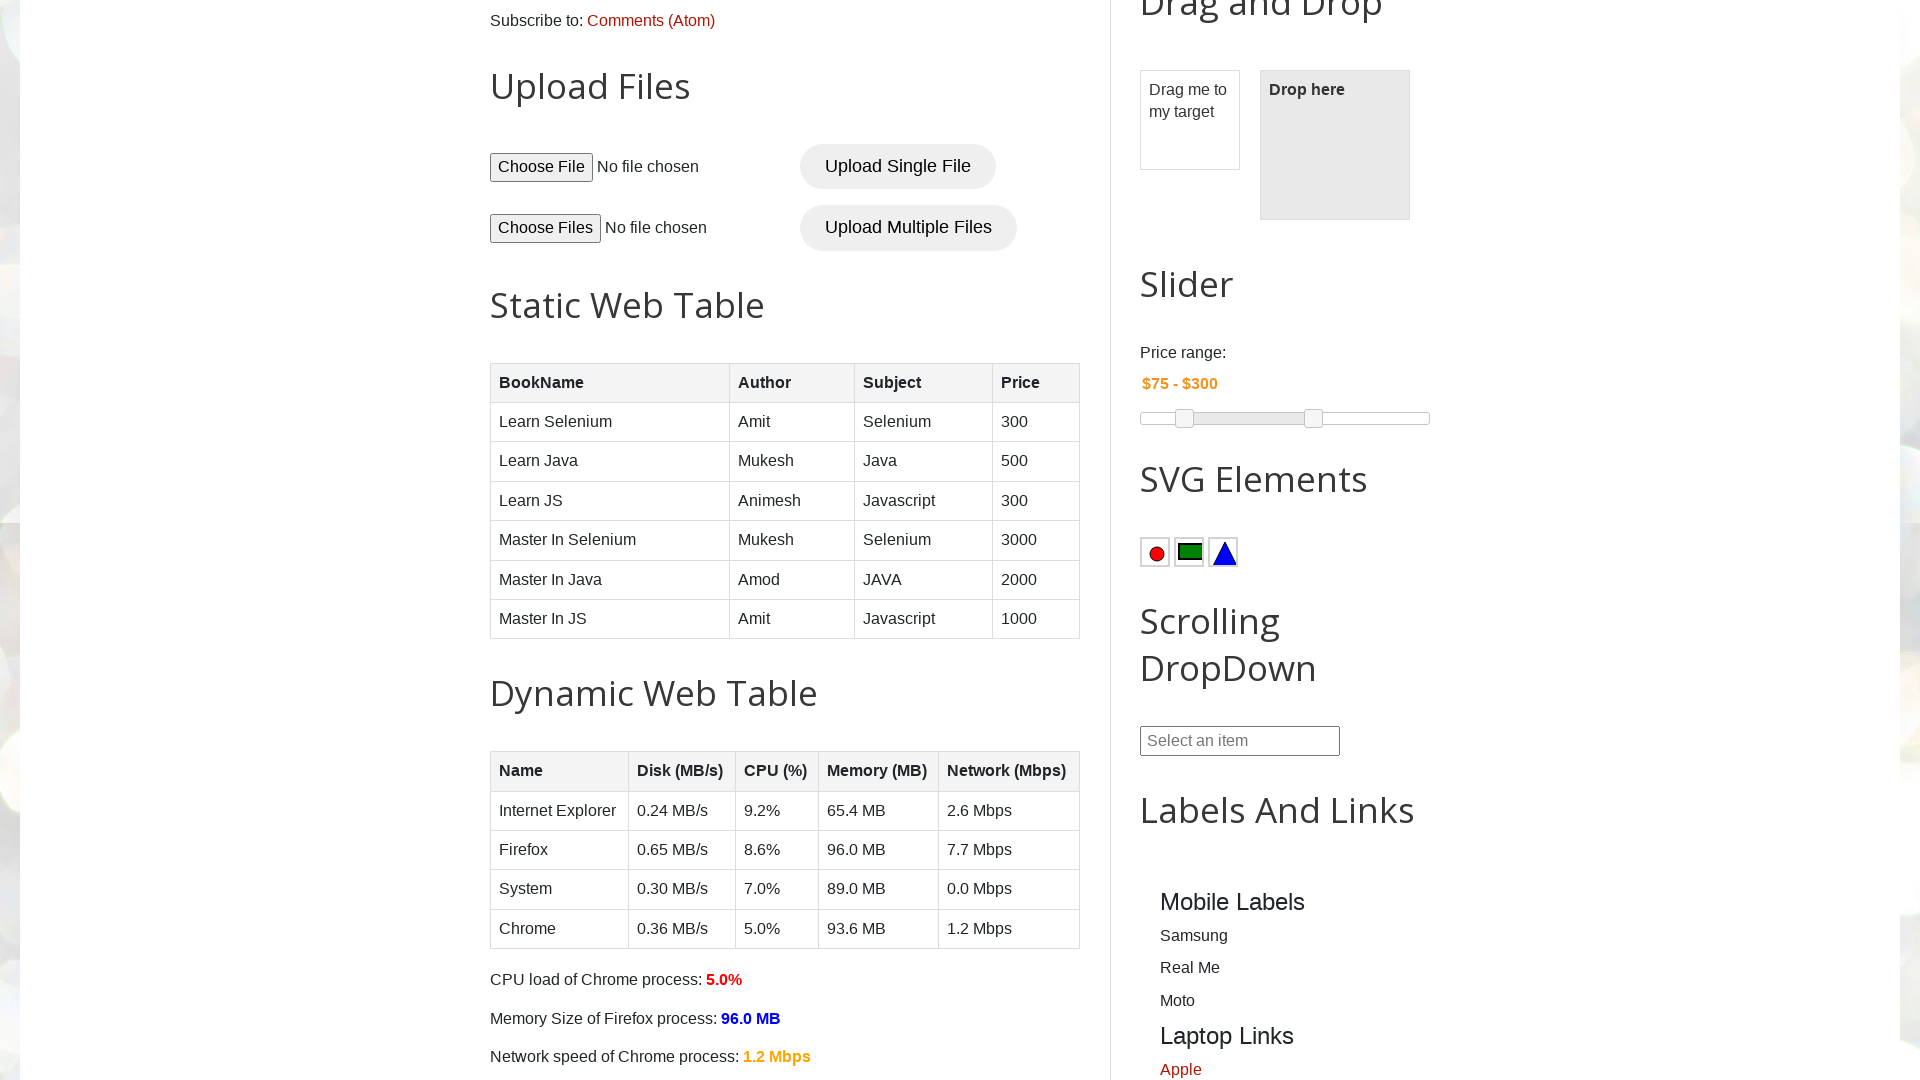

Retrieved author name from row 6: 'Amod'
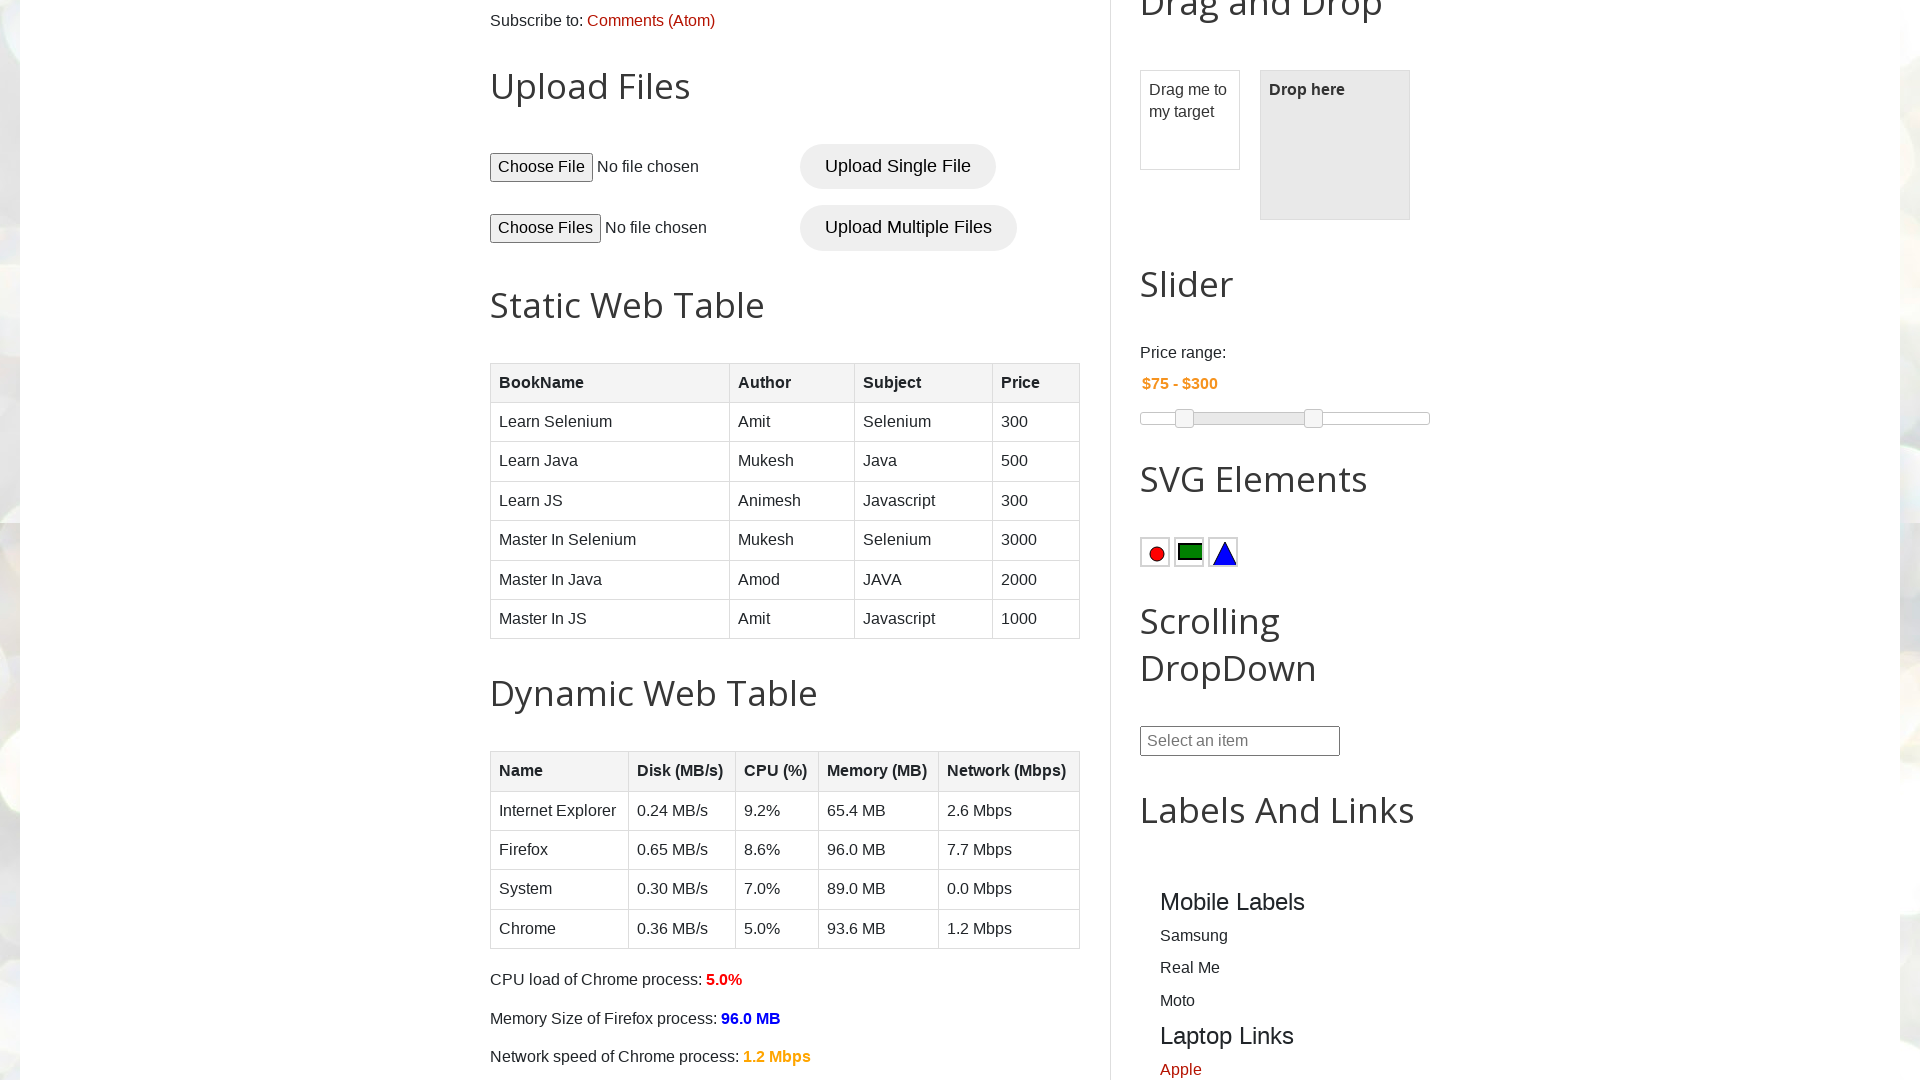

Retrieved author name from row 7: 'Amit'
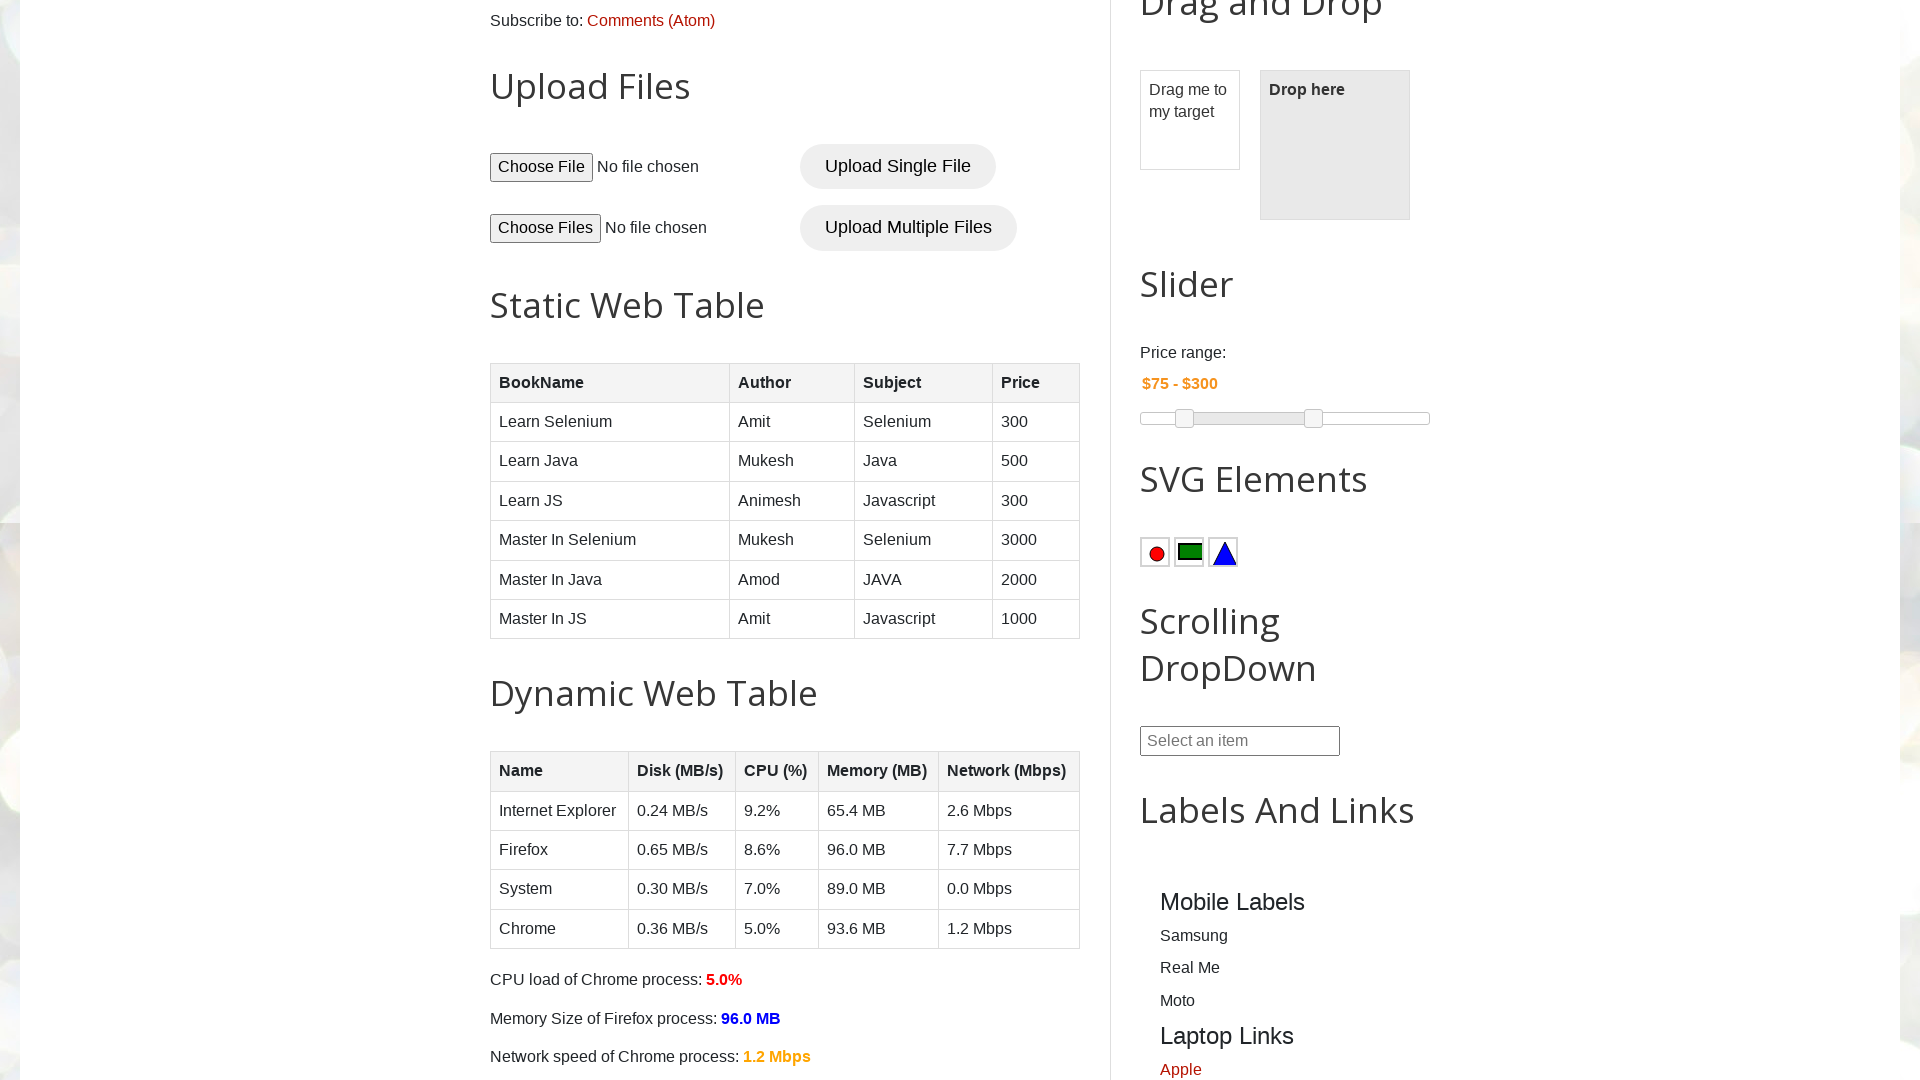

Clicked book name in row 7 (author: Amit) at (610, 619) on //table[@name='BookTable']/tbody/tr[7]/td[1]
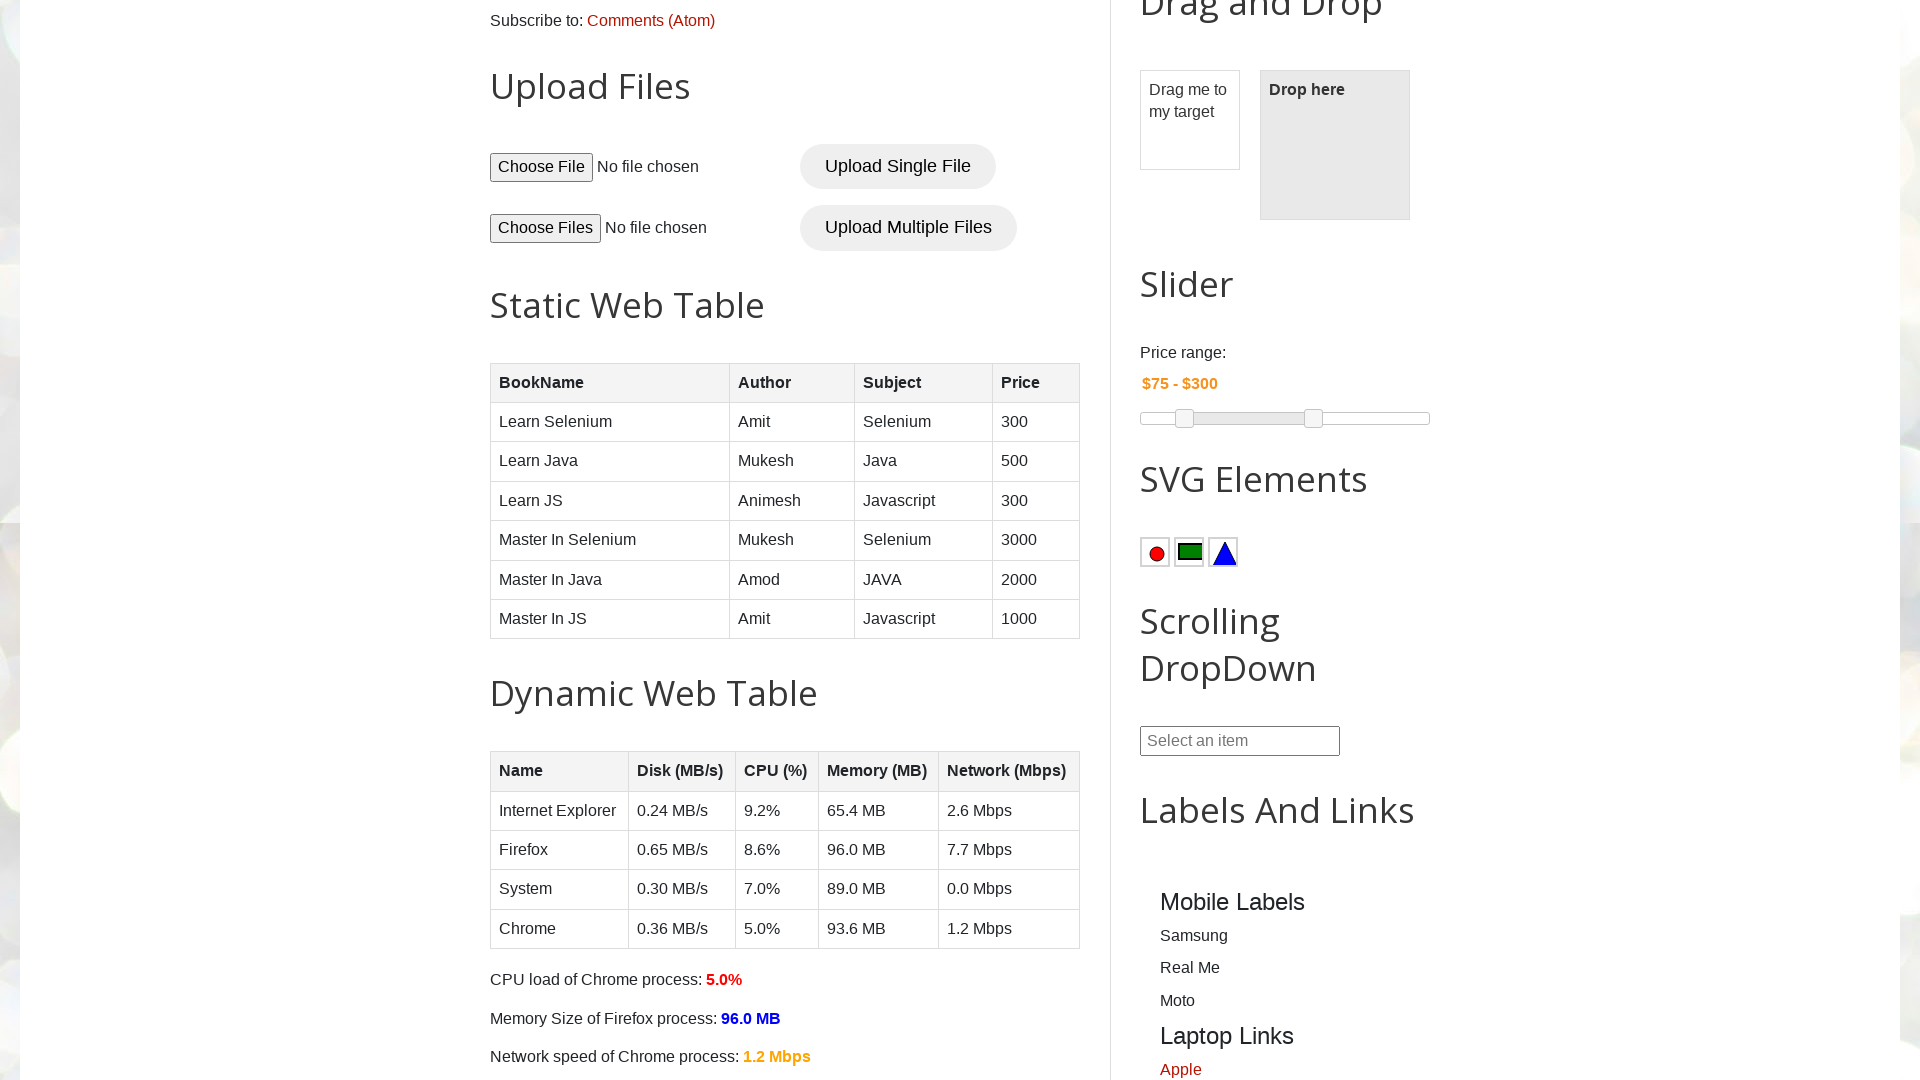

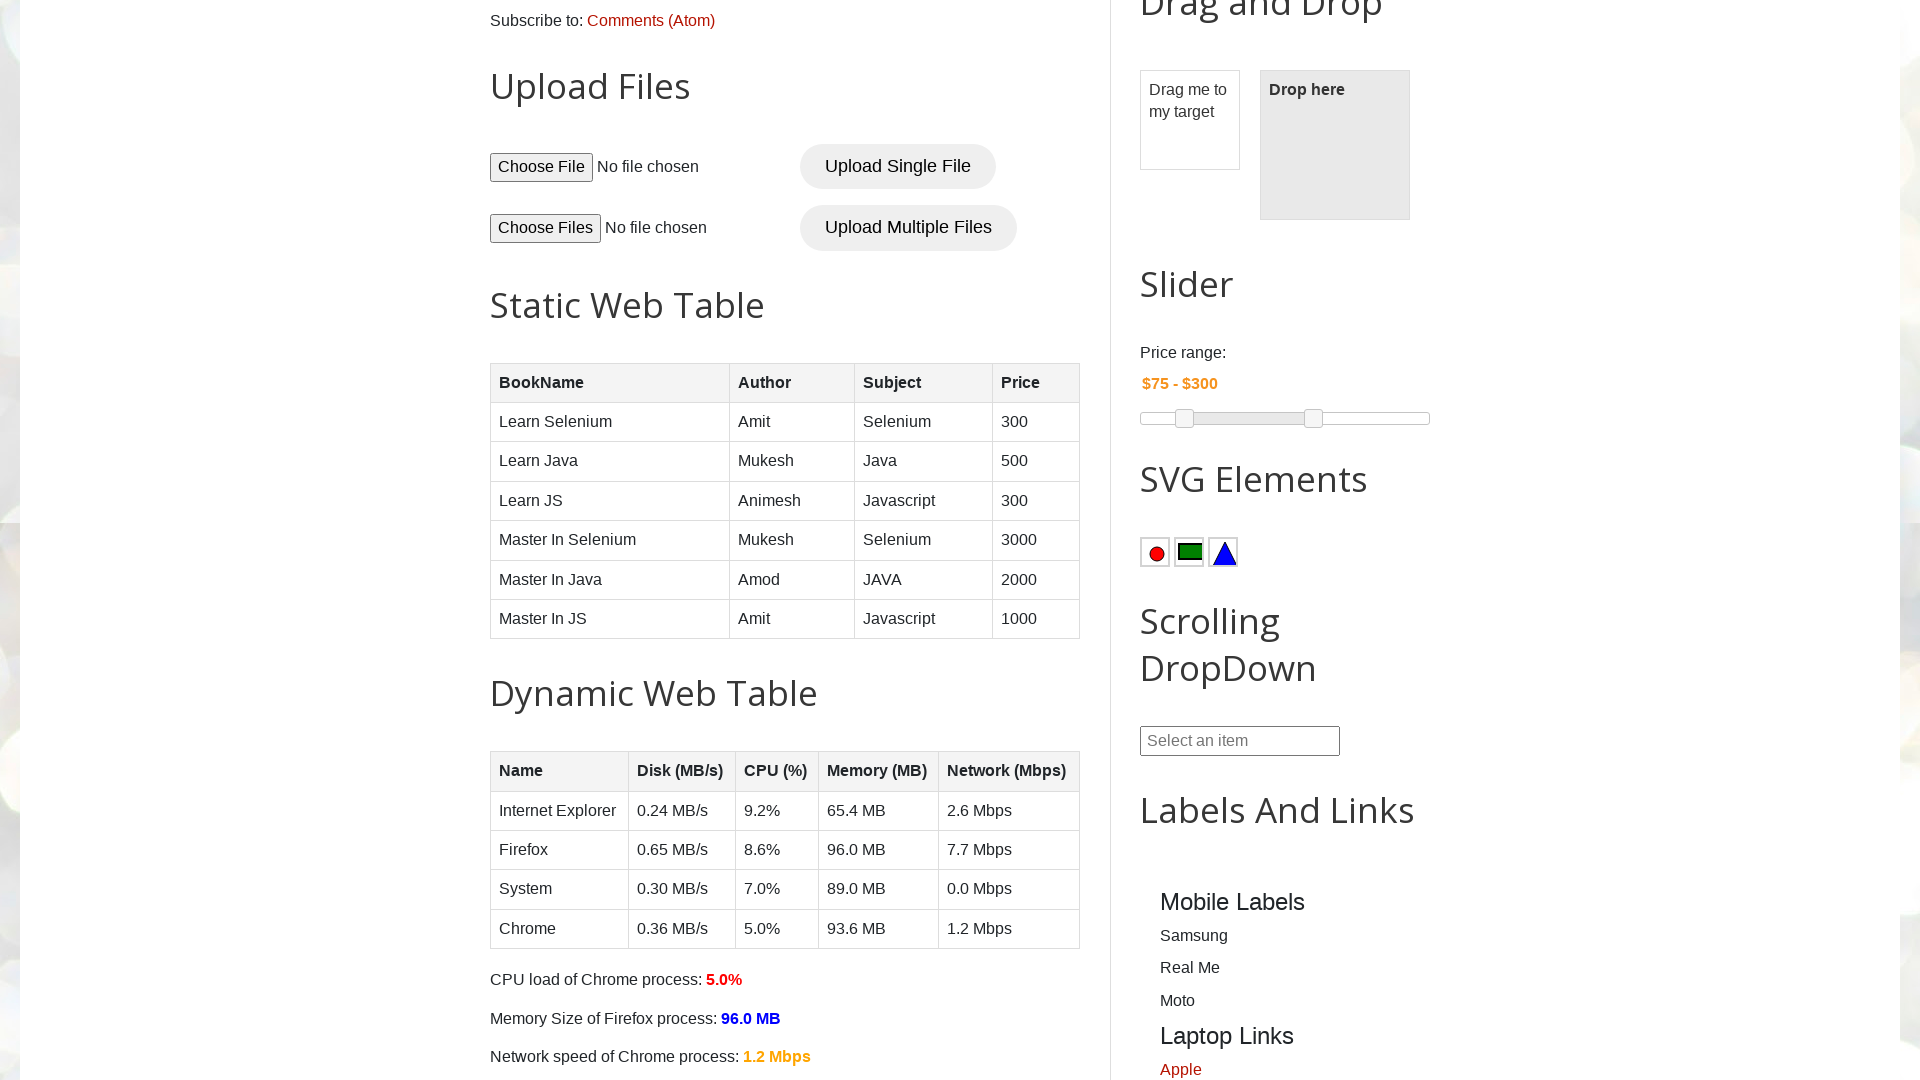